Tests filling a large form by entering random text values into all input fields and submitting the form by clicking the submit button.

Starting URL: http://suninjuly.github.io/huge_form.html

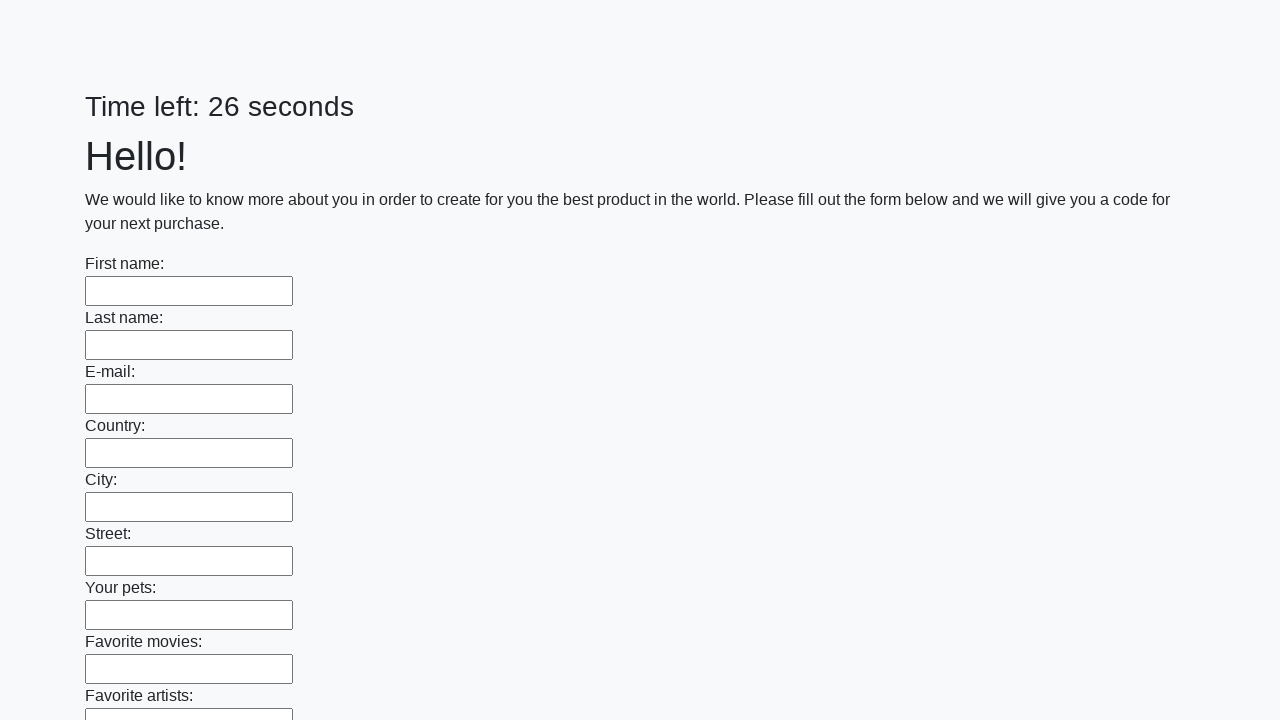

Waited for input fields to load on the huge form
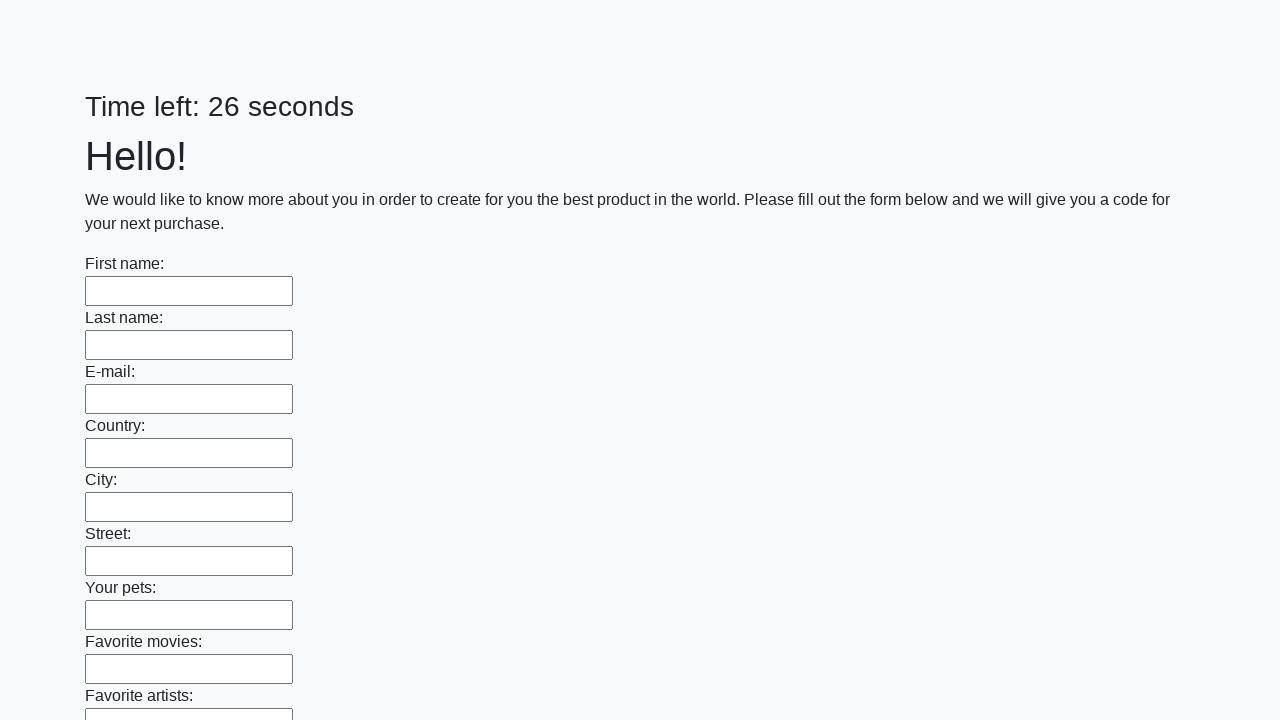

Retrieved all input elements from the form
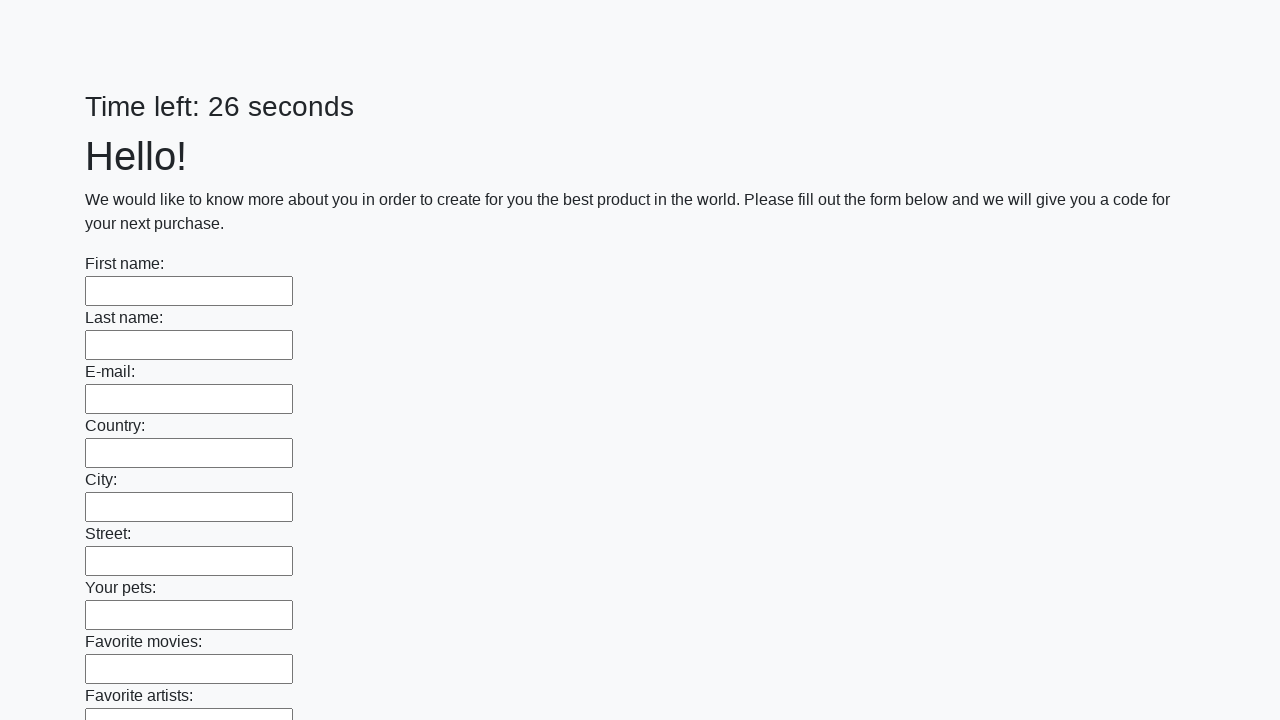

Filled an input field with a random test value on input >> nth=0
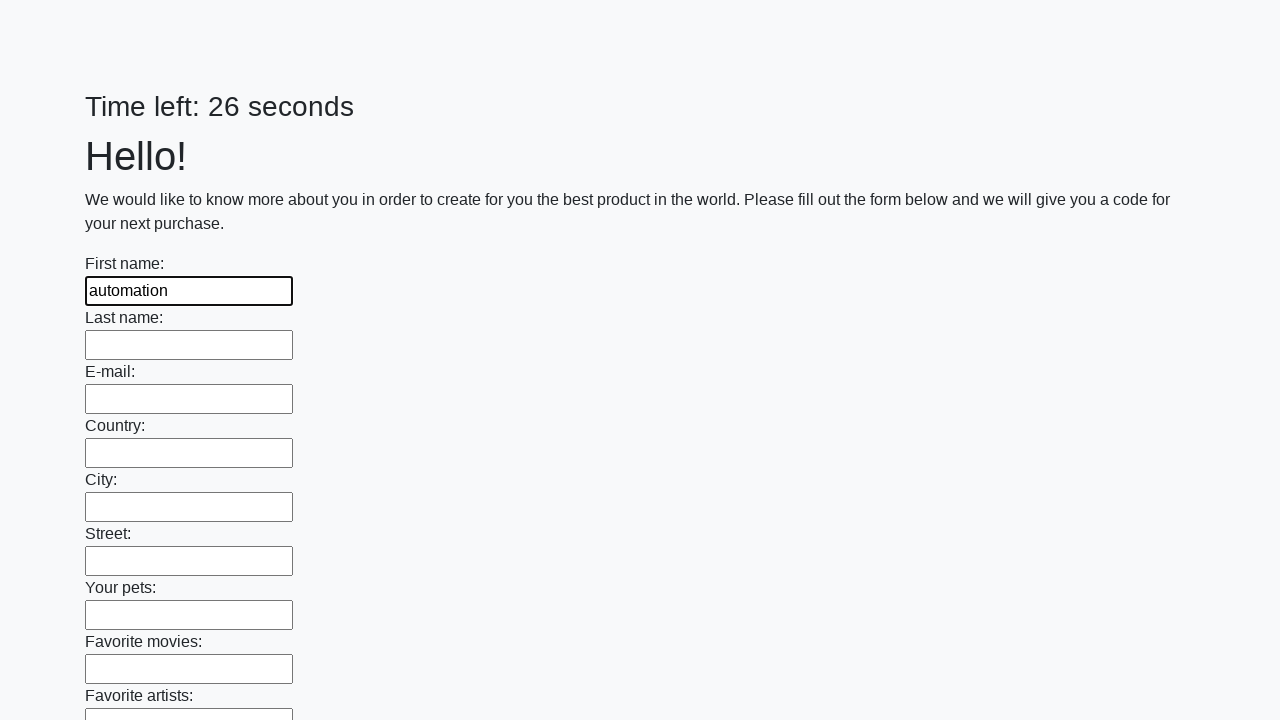

Filled an input field with a random test value on input >> nth=1
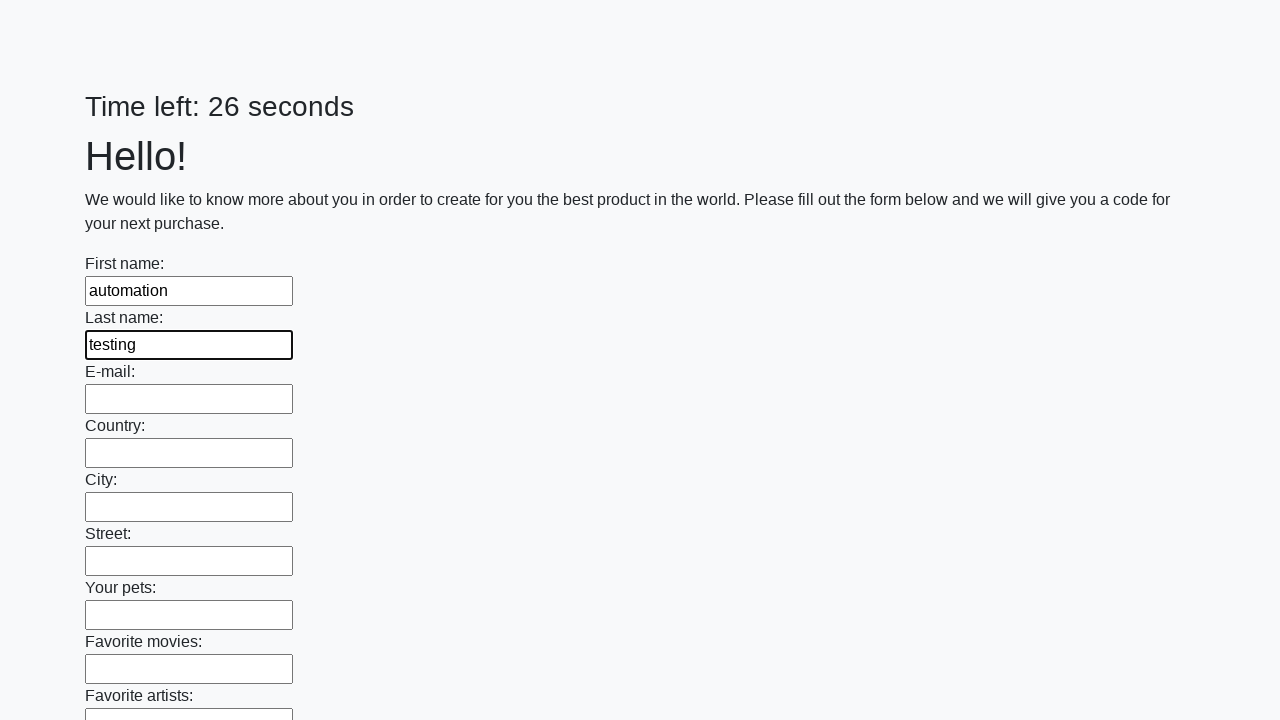

Filled an input field with a random test value on input >> nth=2
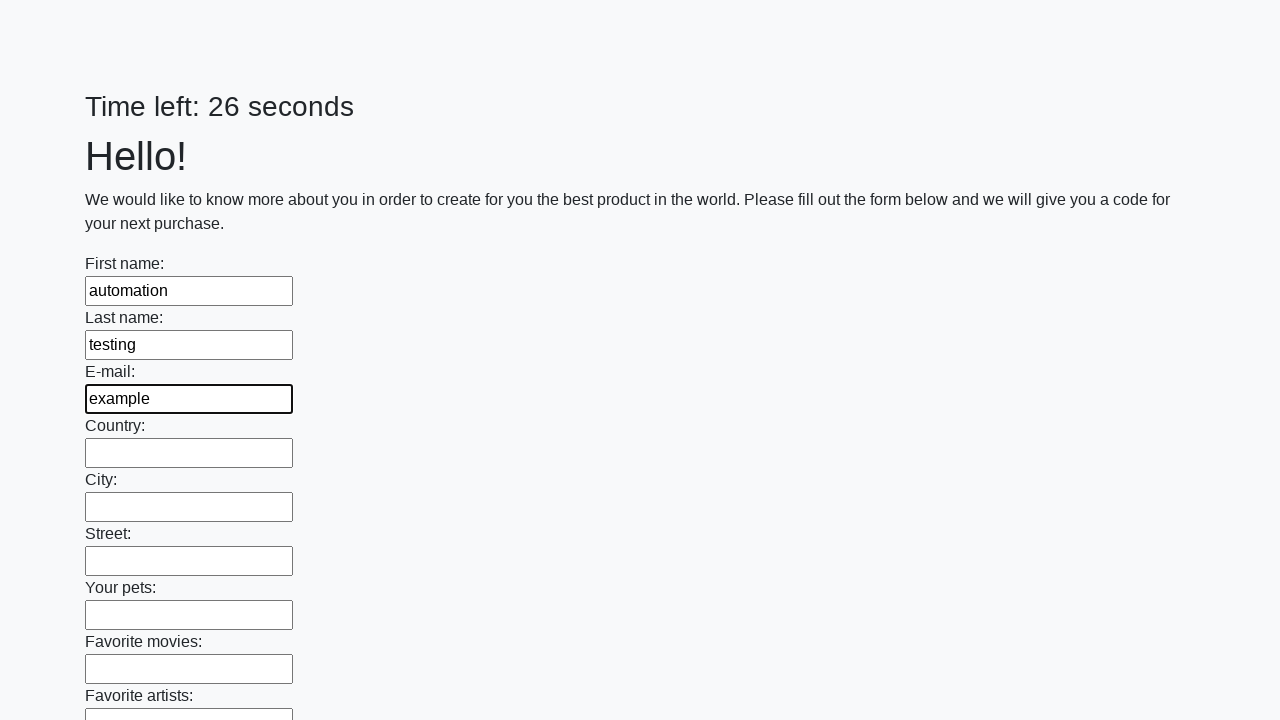

Filled an input field with a random test value on input >> nth=3
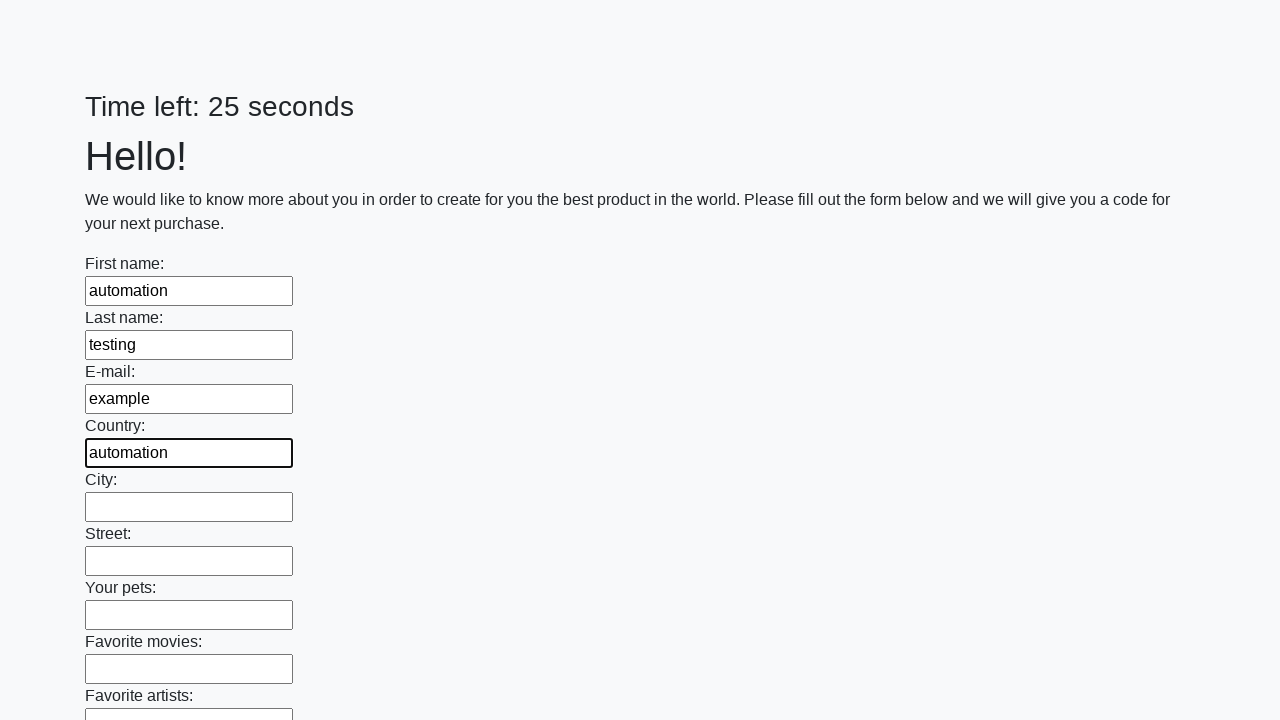

Filled an input field with a random test value on input >> nth=4
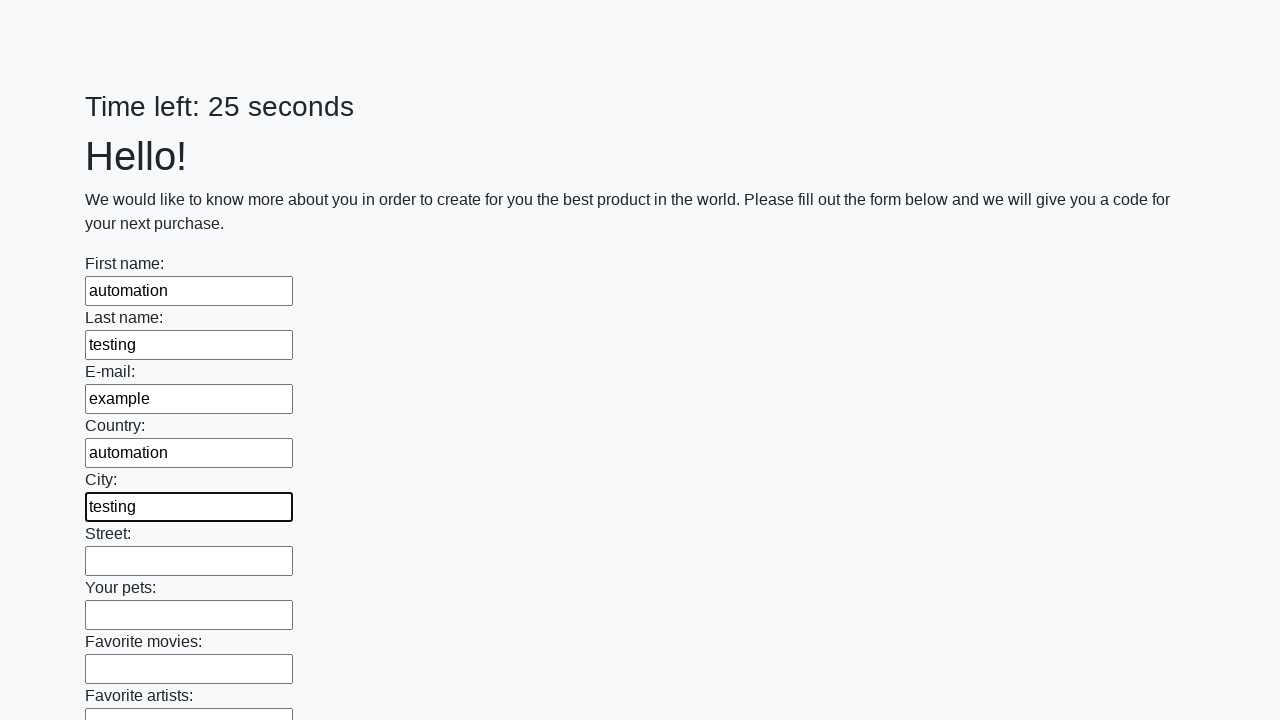

Filled an input field with a random test value on input >> nth=5
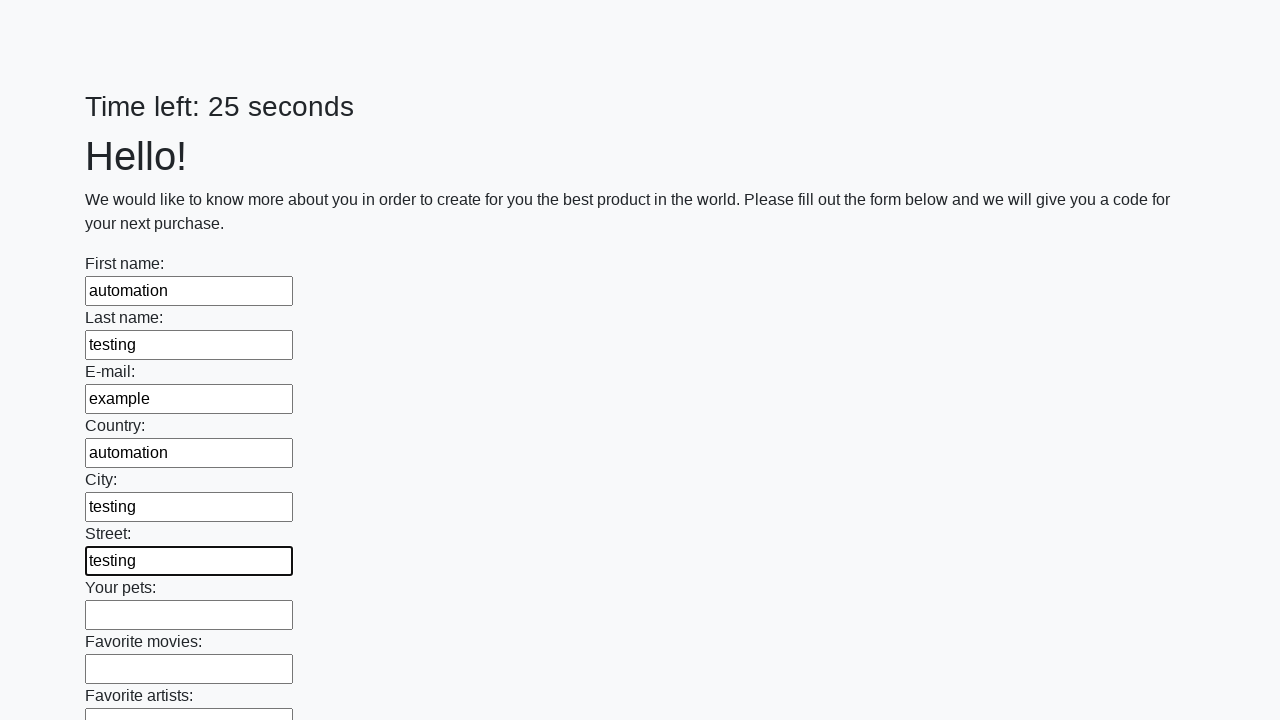

Filled an input field with a random test value on input >> nth=6
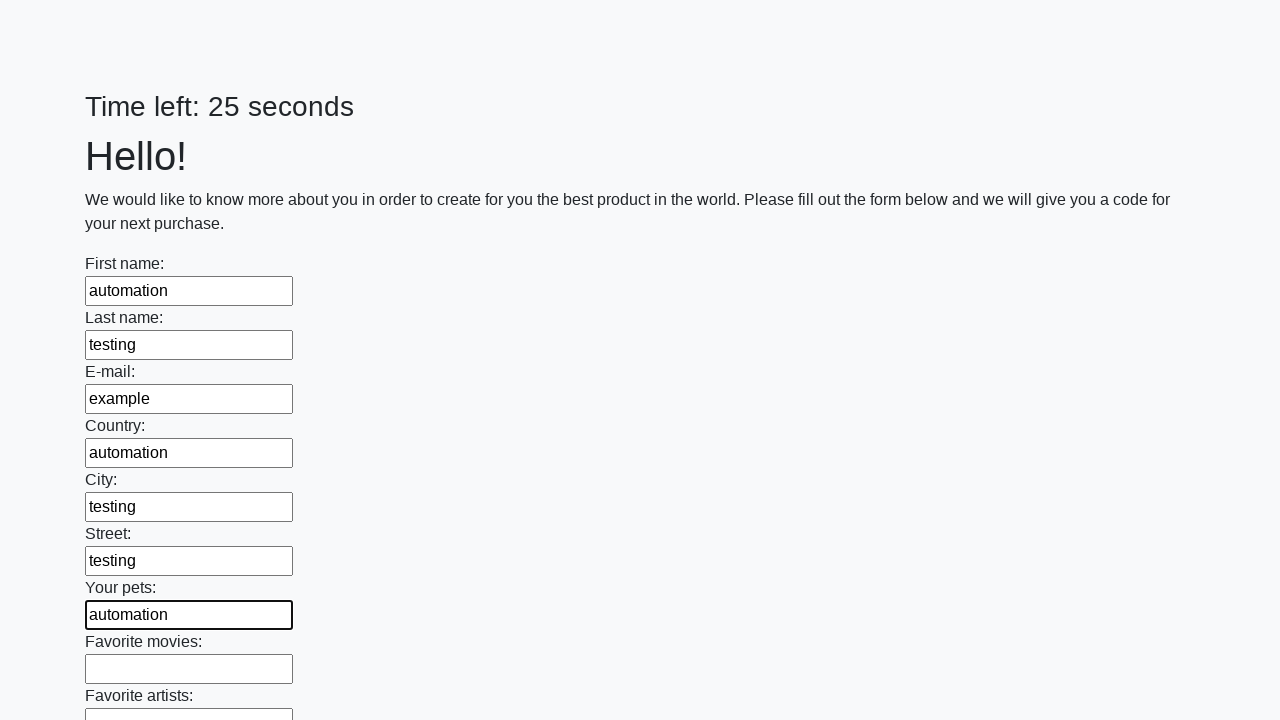

Filled an input field with a random test value on input >> nth=7
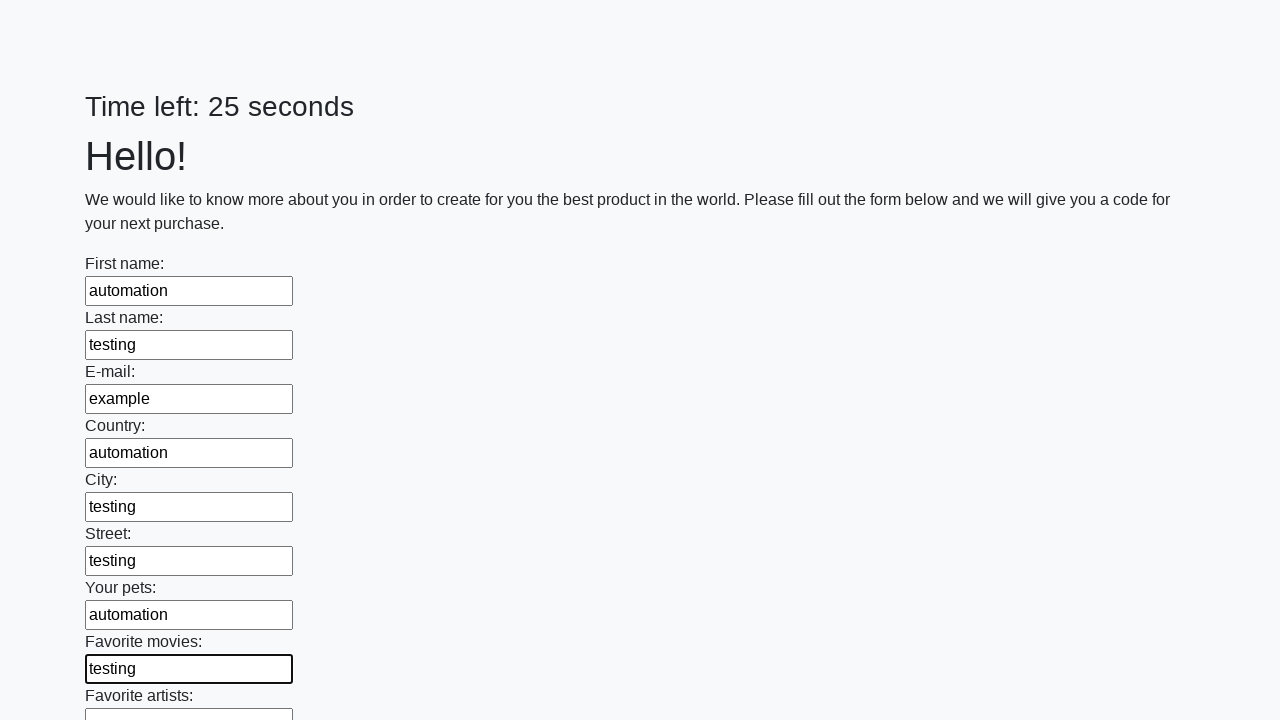

Filled an input field with a random test value on input >> nth=8
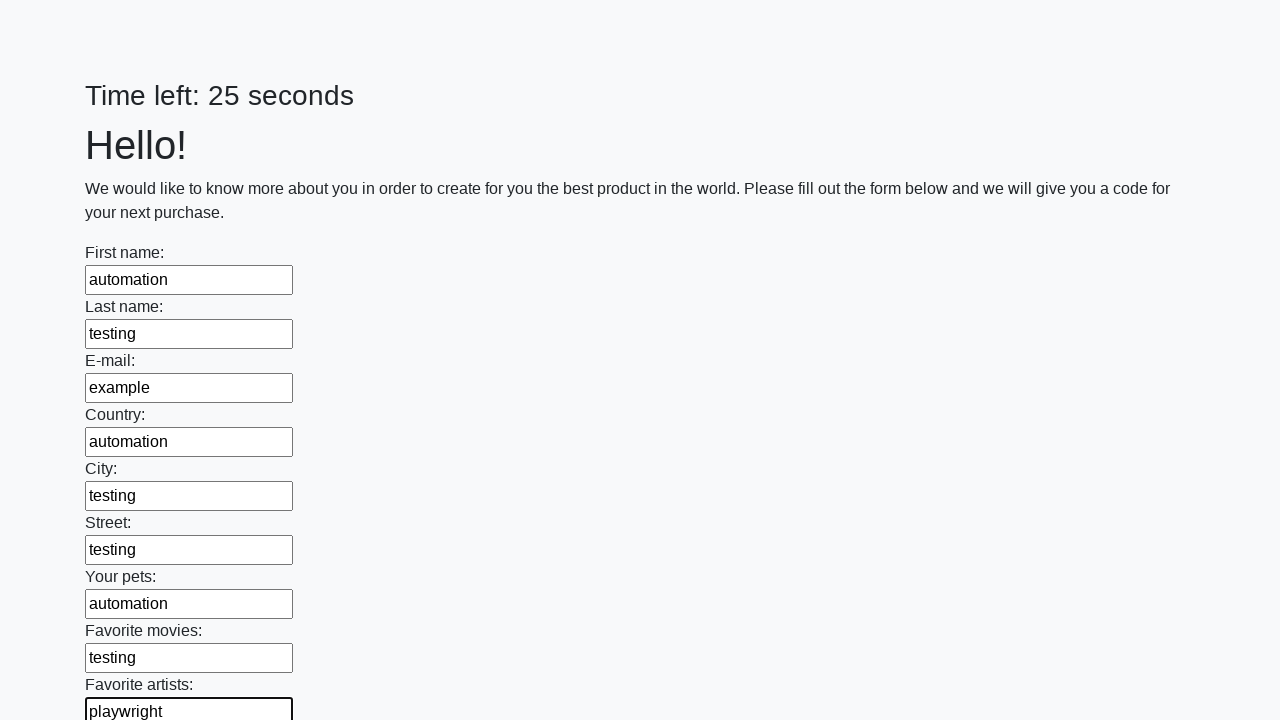

Filled an input field with a random test value on input >> nth=9
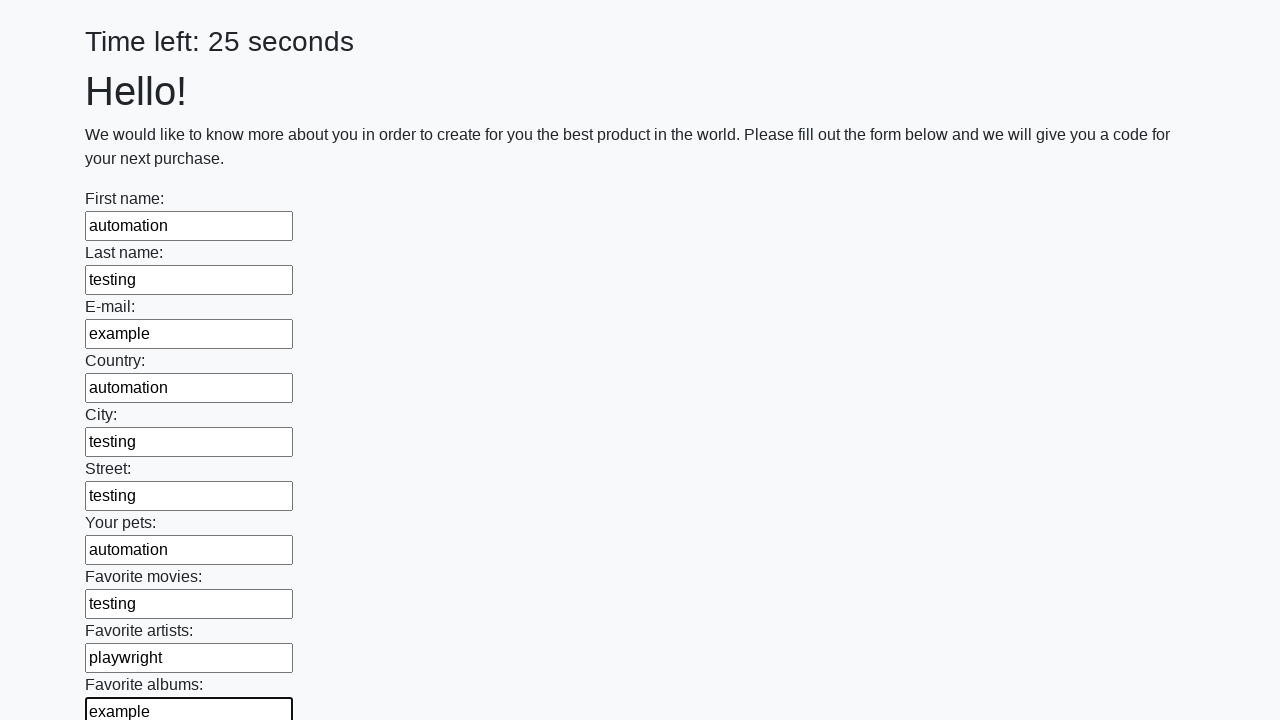

Filled an input field with a random test value on input >> nth=10
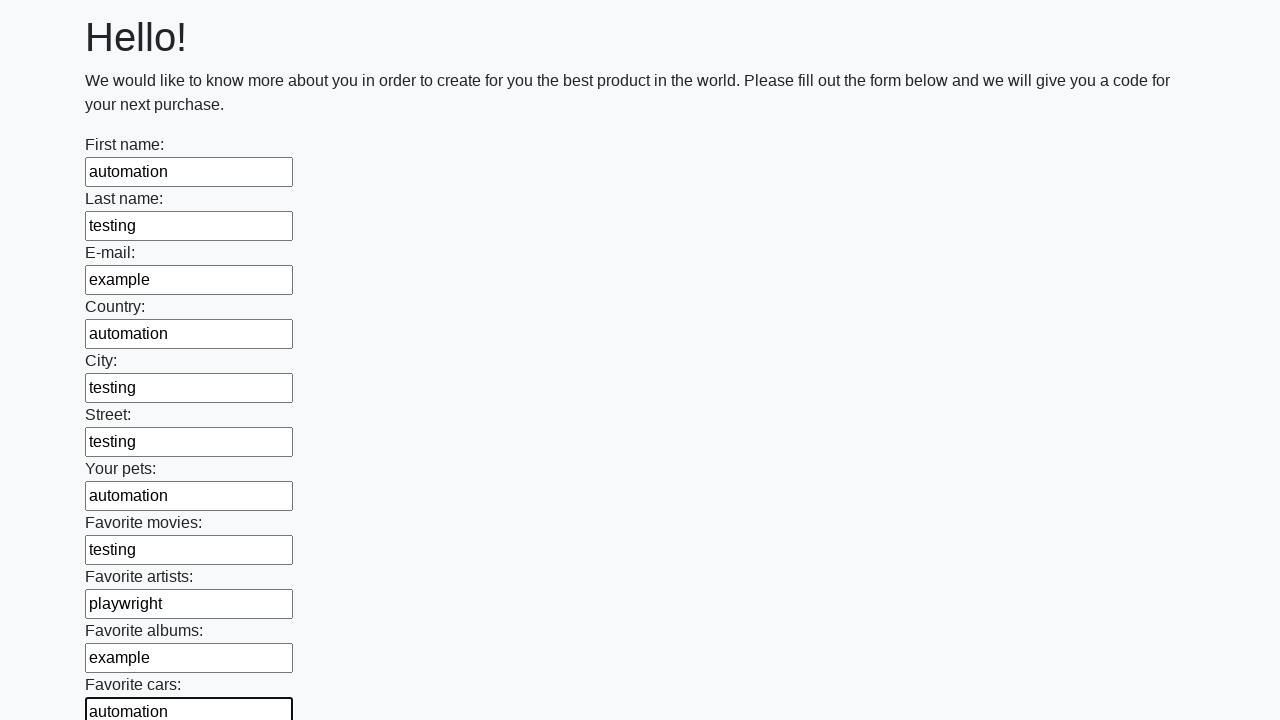

Filled an input field with a random test value on input >> nth=11
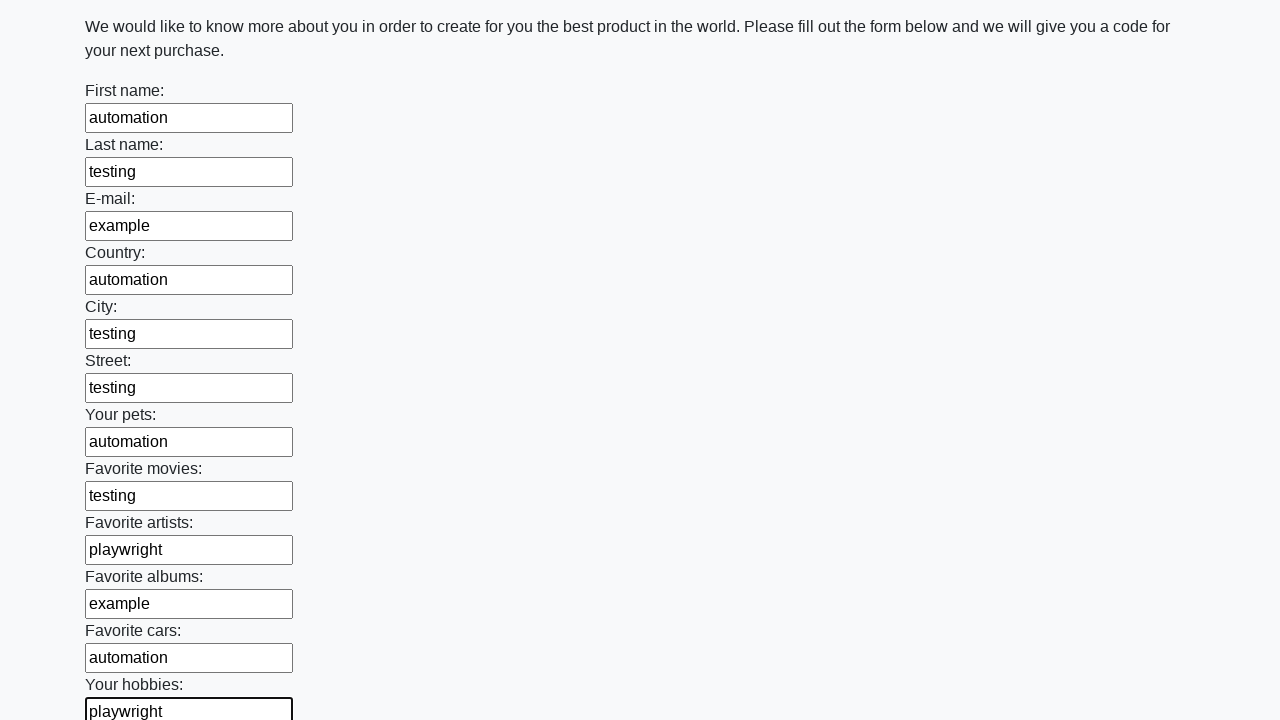

Filled an input field with a random test value on input >> nth=12
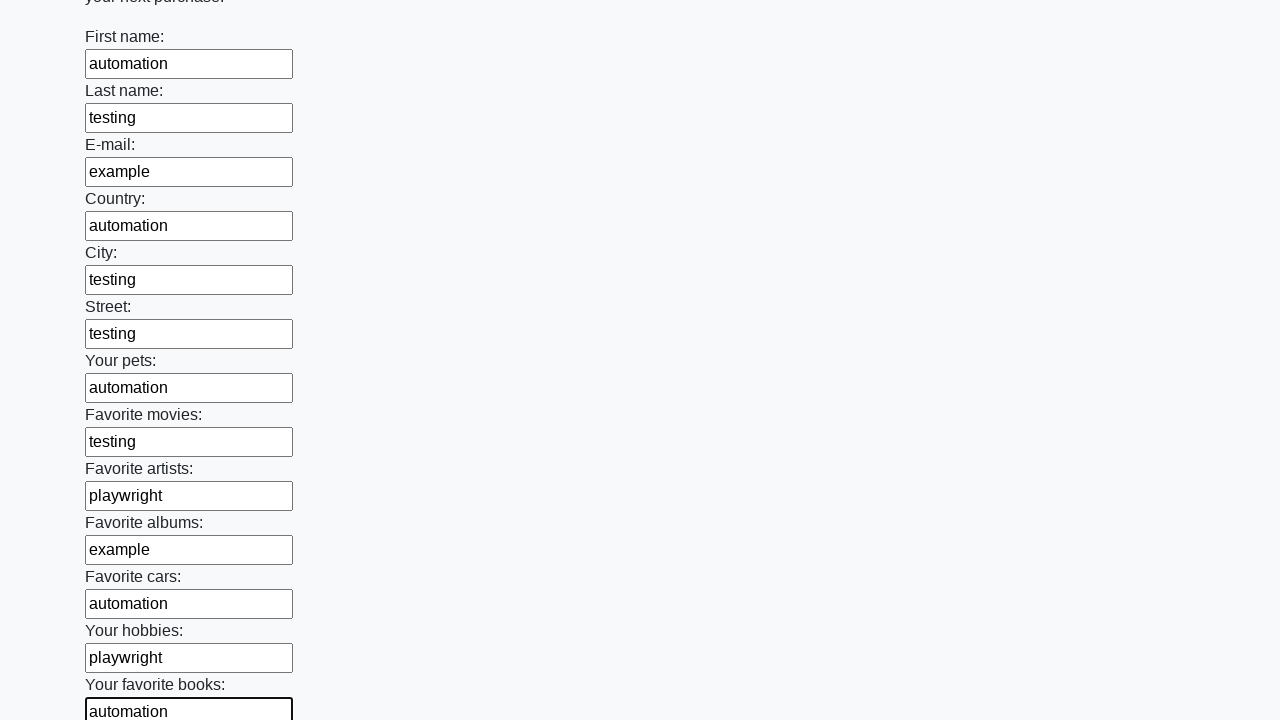

Filled an input field with a random test value on input >> nth=13
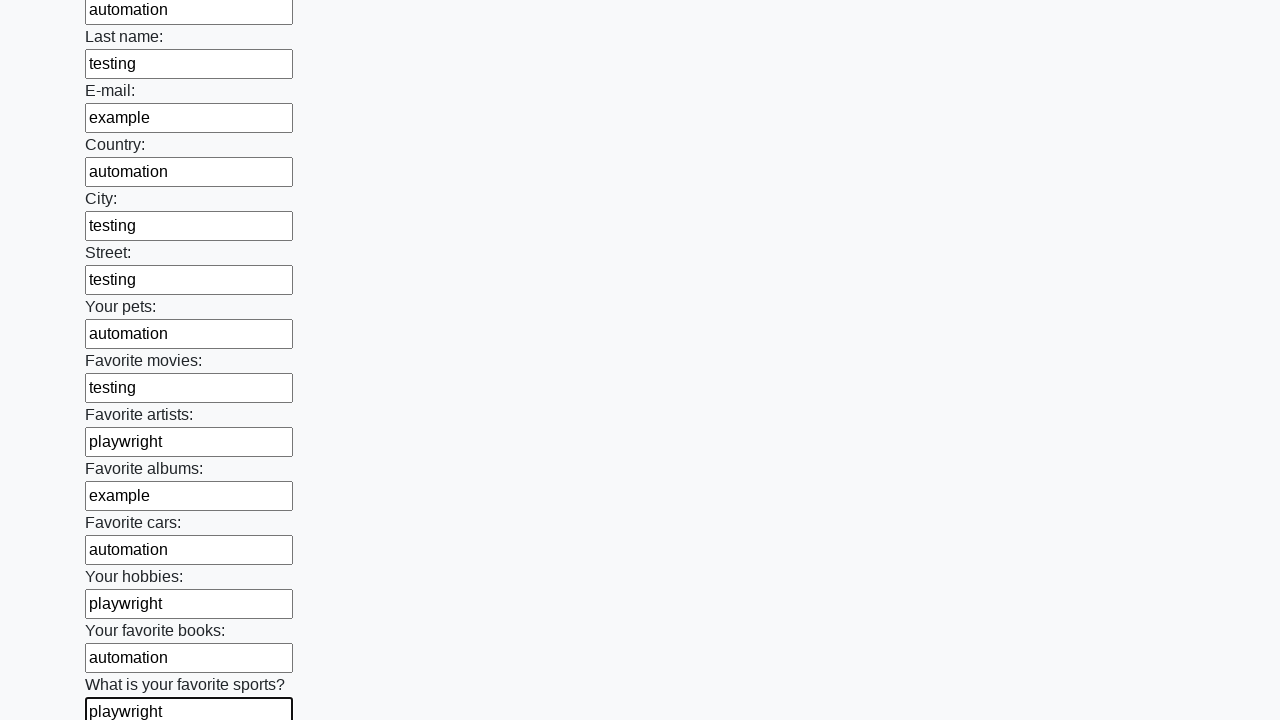

Filled an input field with a random test value on input >> nth=14
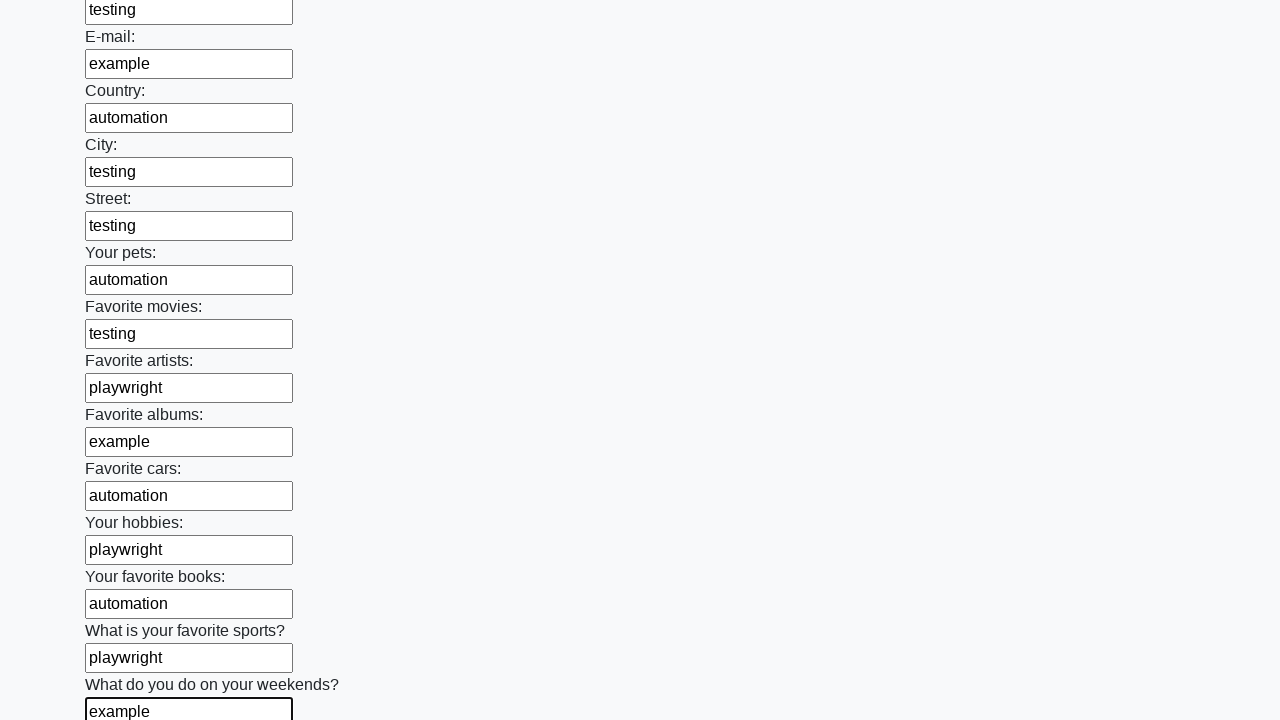

Filled an input field with a random test value on input >> nth=15
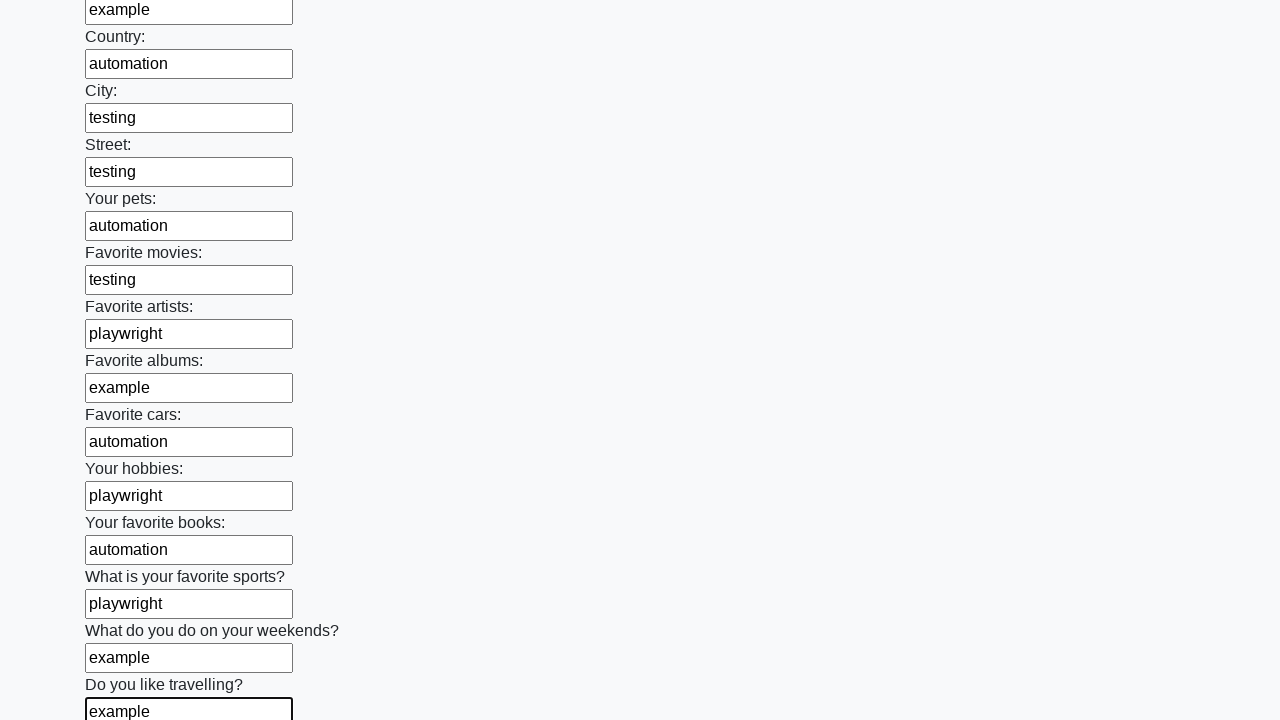

Filled an input field with a random test value on input >> nth=16
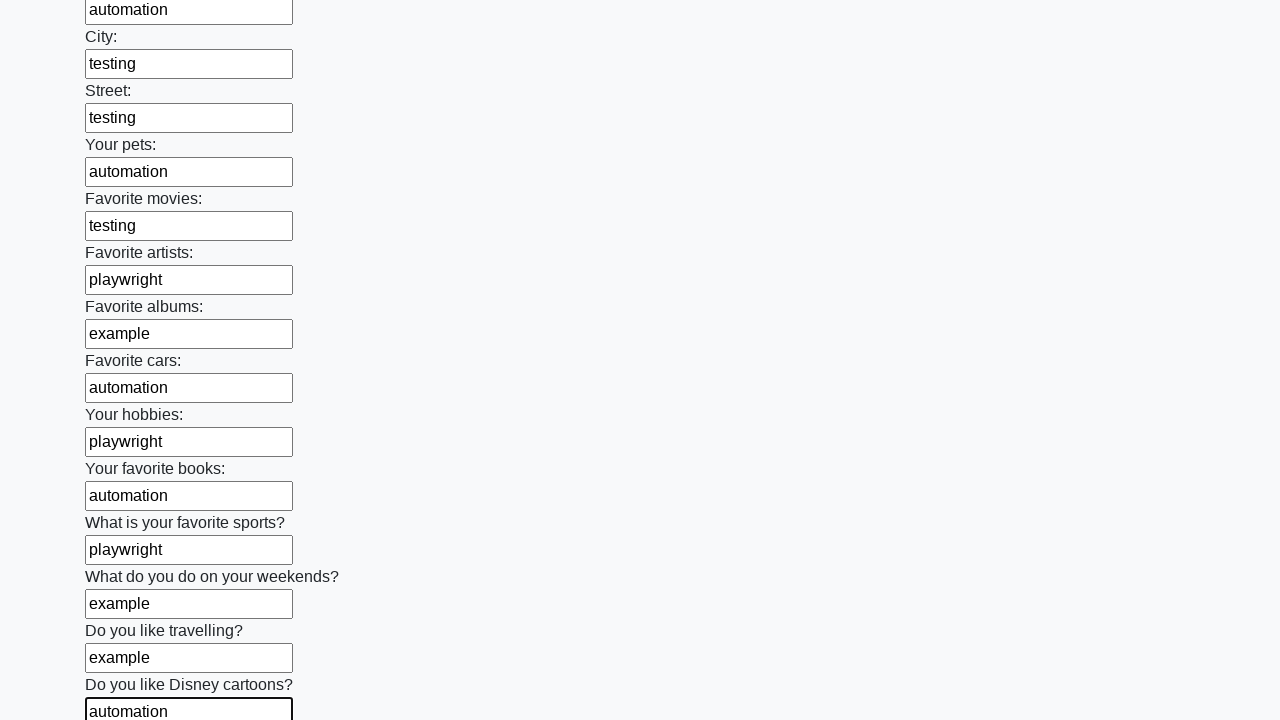

Filled an input field with a random test value on input >> nth=17
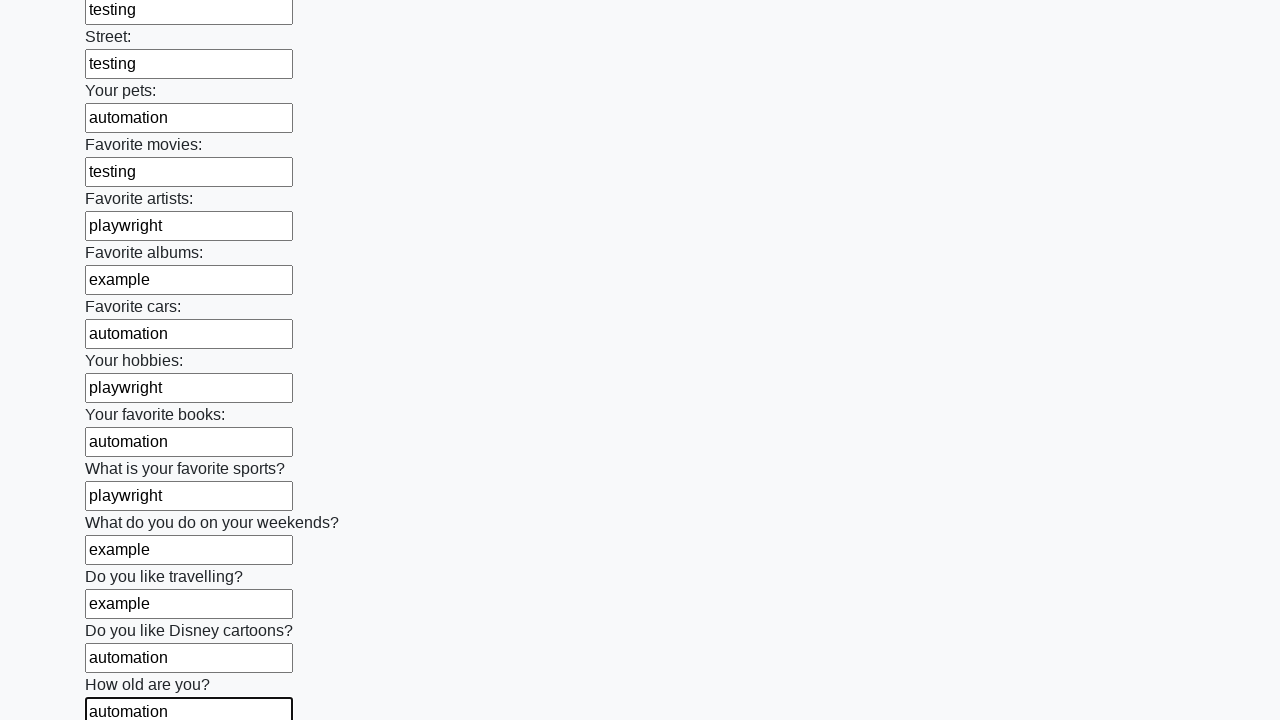

Filled an input field with a random test value on input >> nth=18
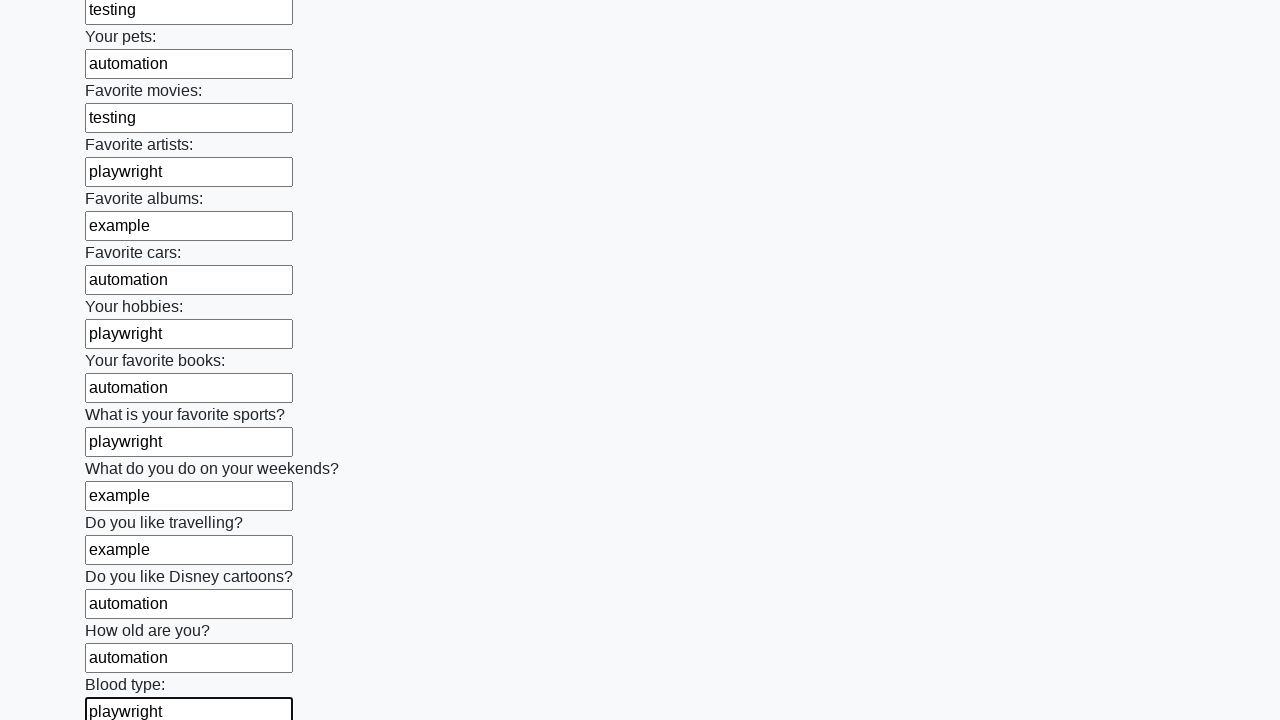

Filled an input field with a random test value on input >> nth=19
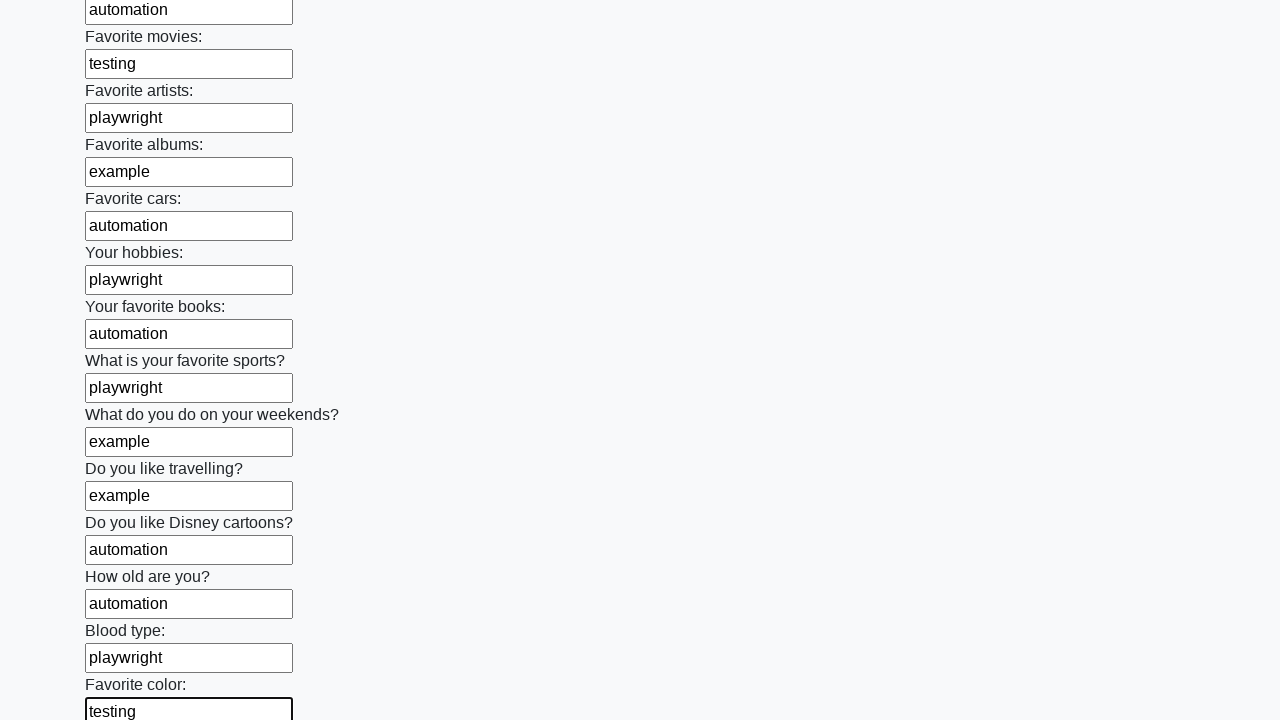

Filled an input field with a random test value on input >> nth=20
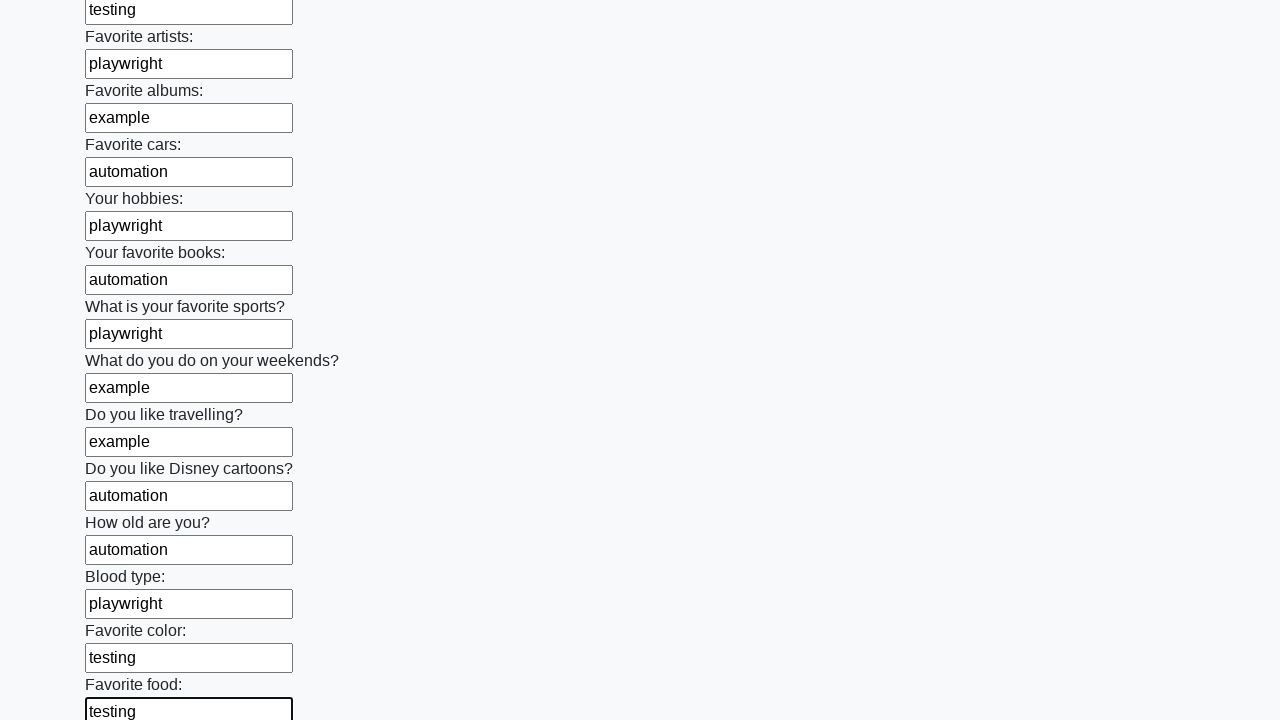

Filled an input field with a random test value on input >> nth=21
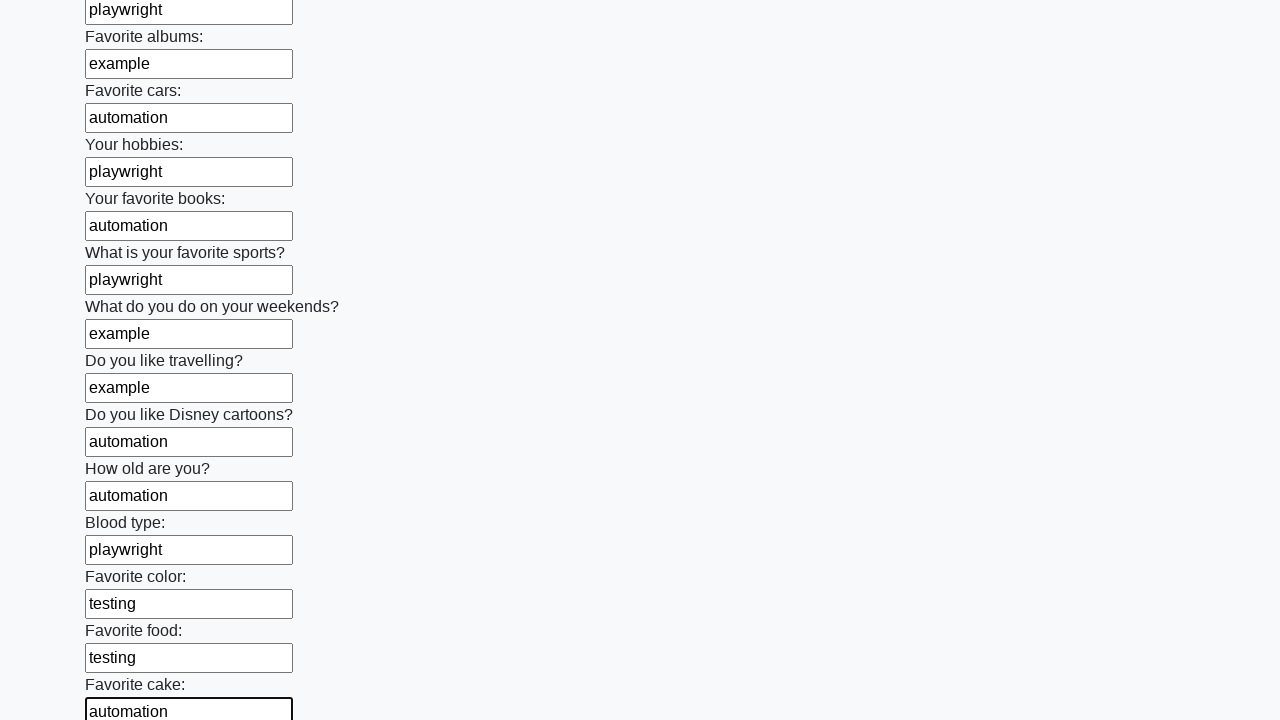

Filled an input field with a random test value on input >> nth=22
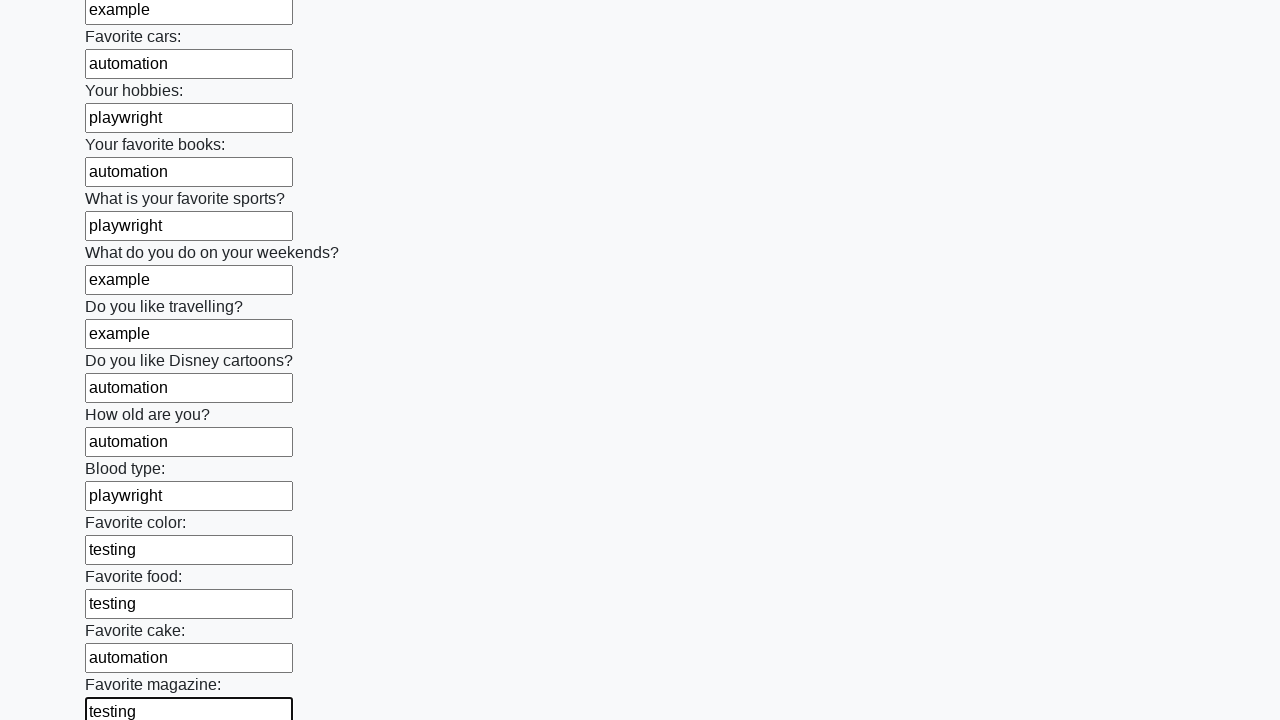

Filled an input field with a random test value on input >> nth=23
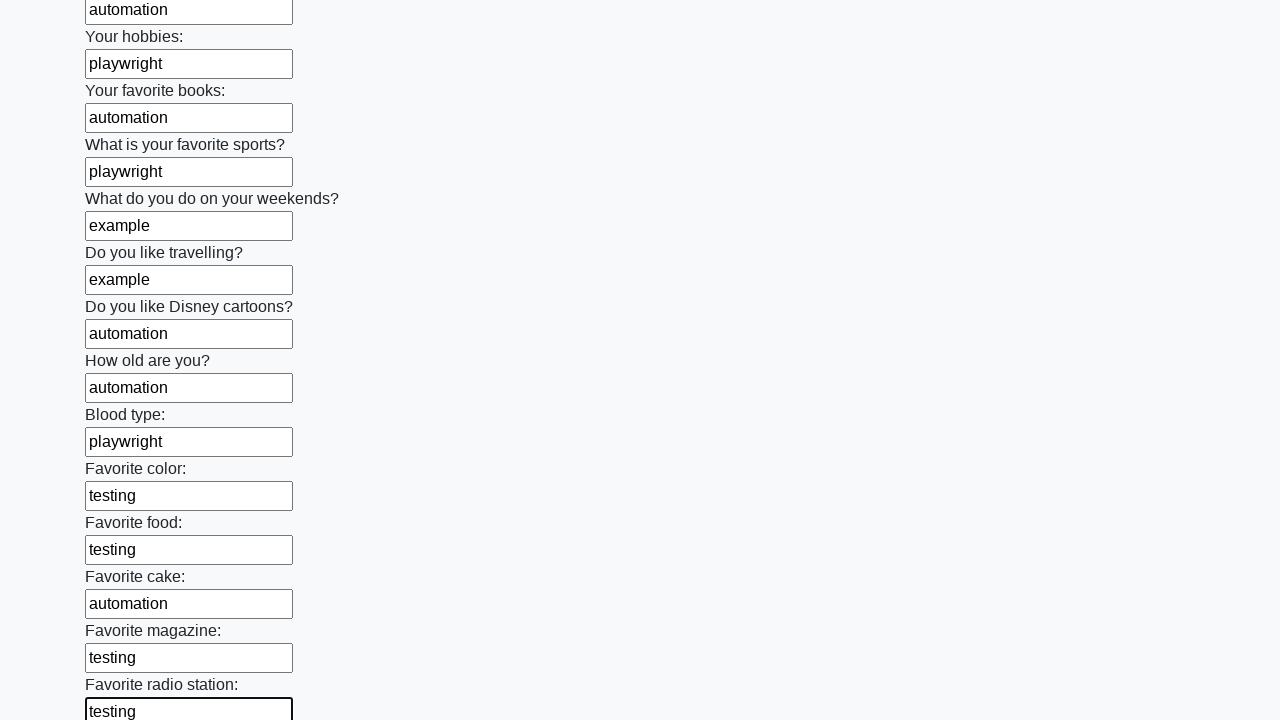

Filled an input field with a random test value on input >> nth=24
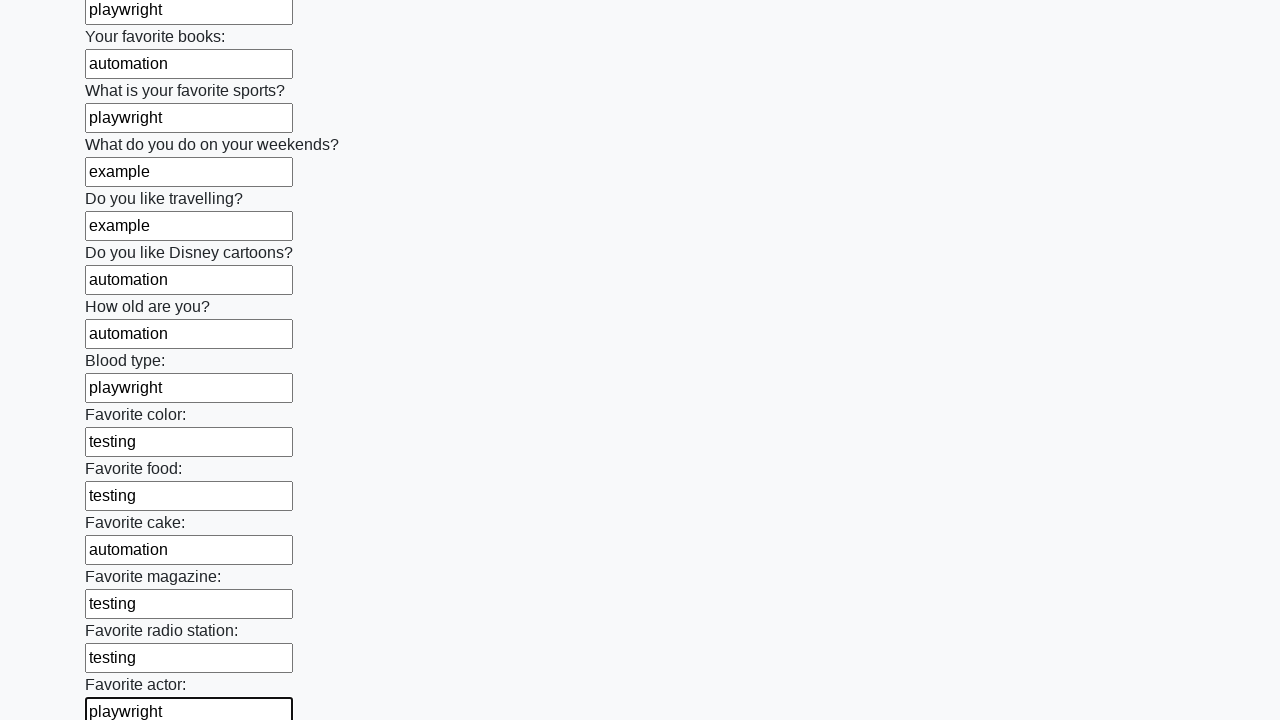

Filled an input field with a random test value on input >> nth=25
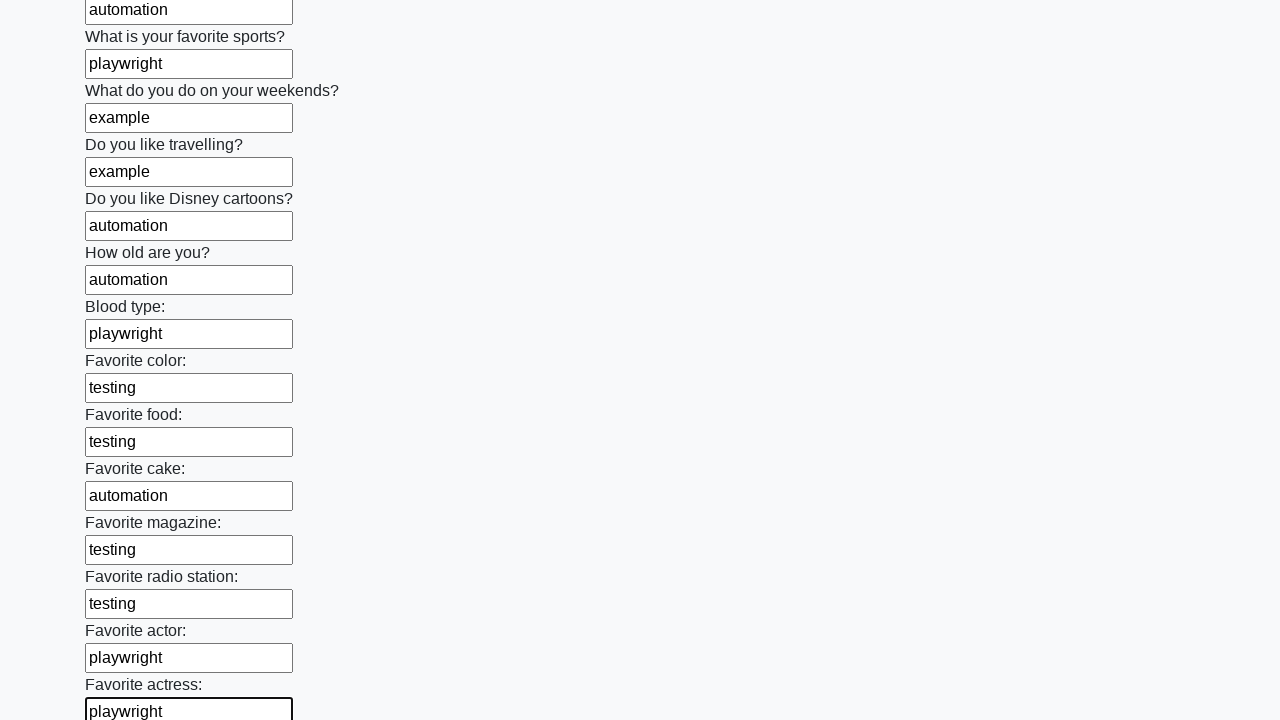

Filled an input field with a random test value on input >> nth=26
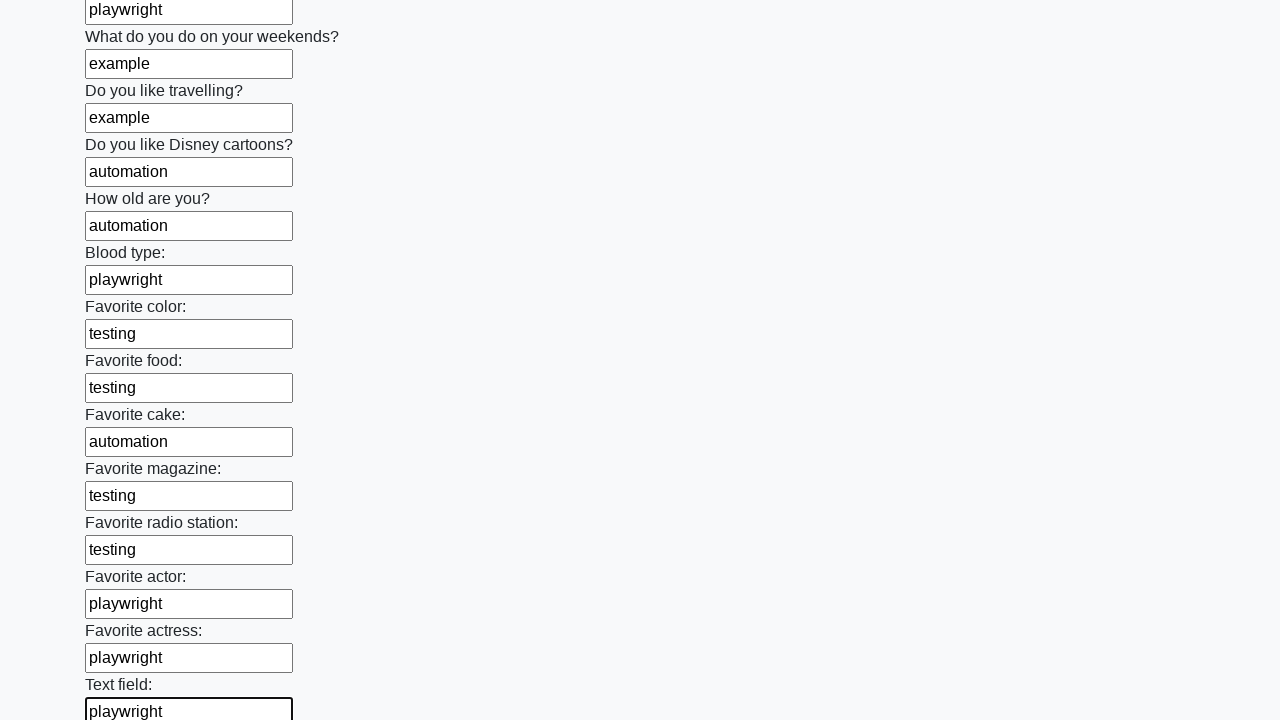

Filled an input field with a random test value on input >> nth=27
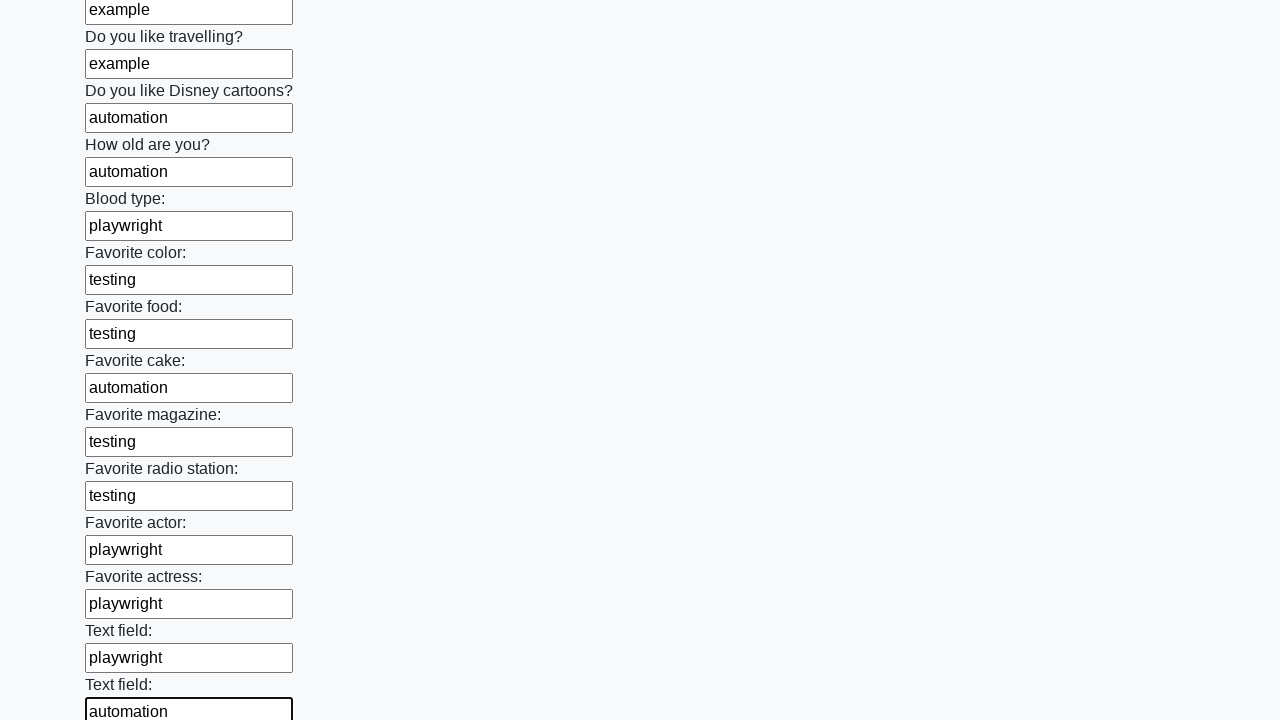

Filled an input field with a random test value on input >> nth=28
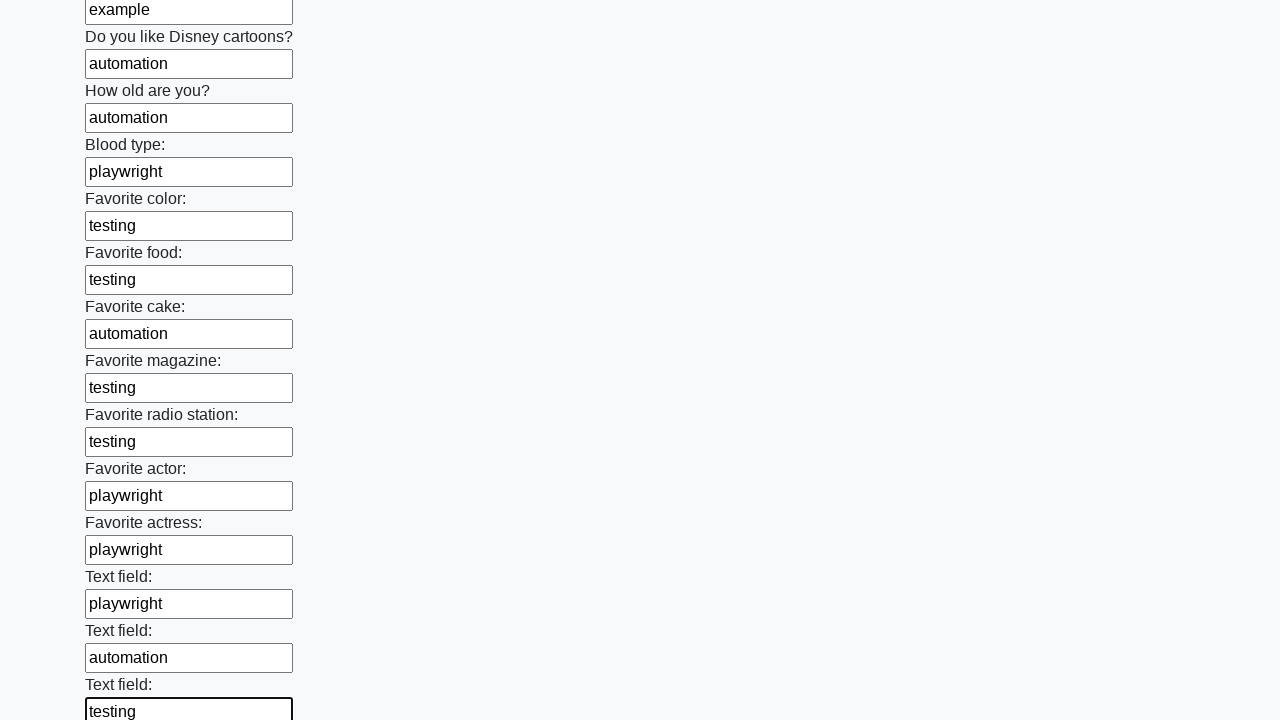

Filled an input field with a random test value on input >> nth=29
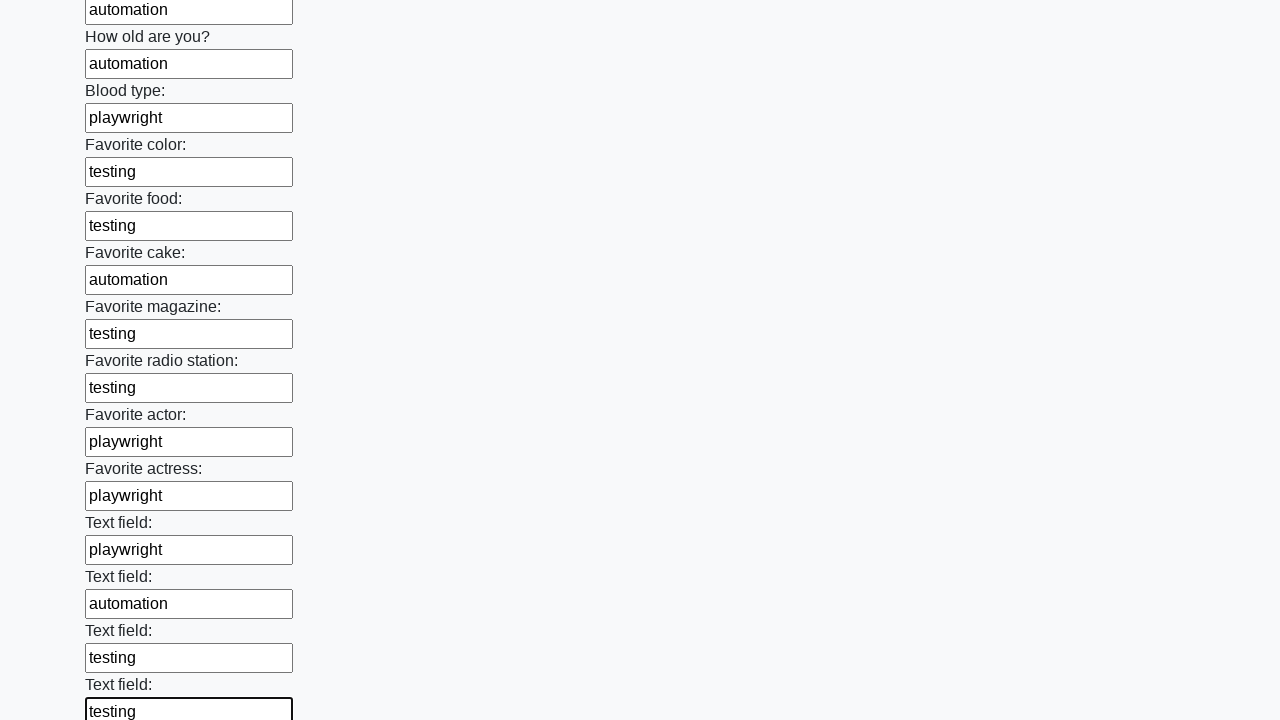

Filled an input field with a random test value on input >> nth=30
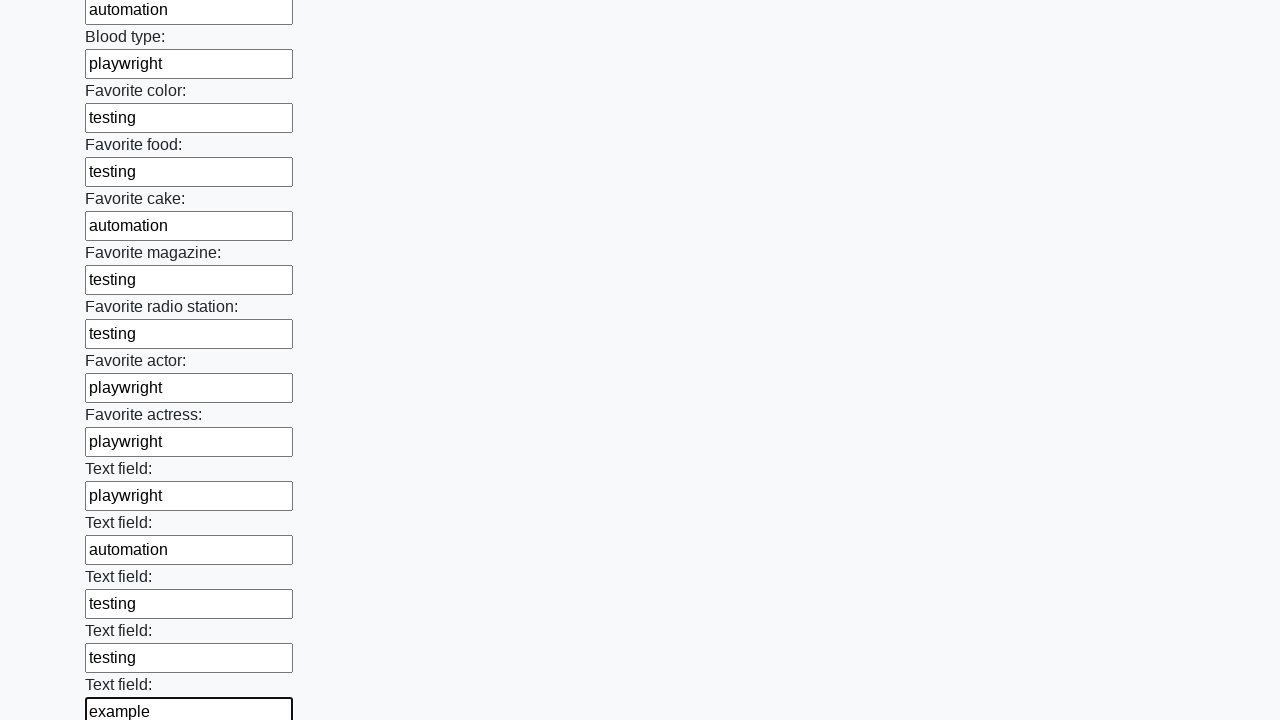

Filled an input field with a random test value on input >> nth=31
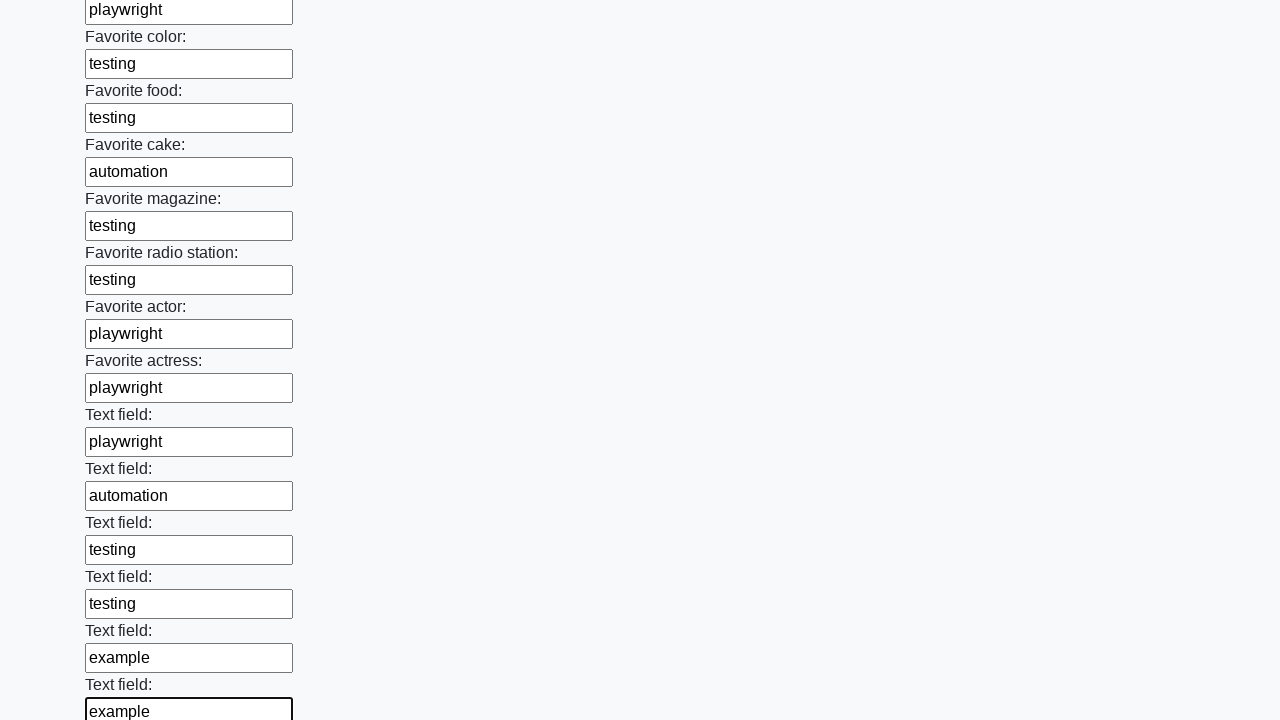

Filled an input field with a random test value on input >> nth=32
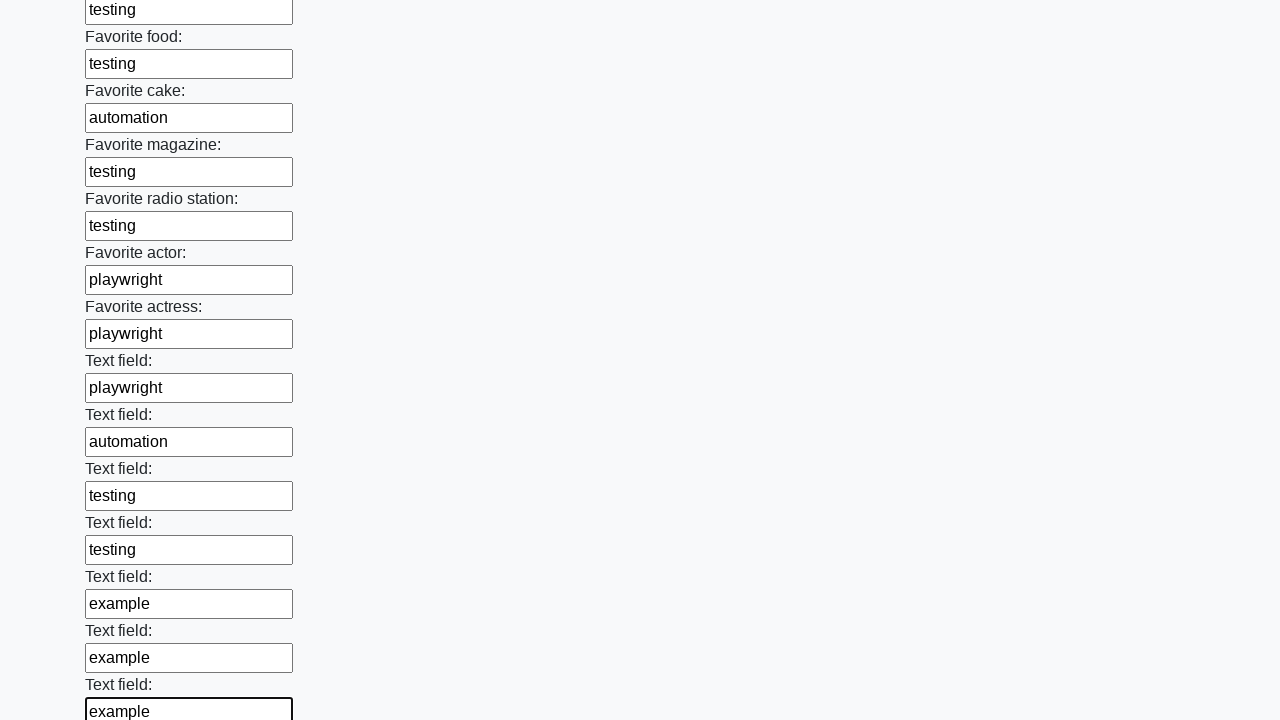

Filled an input field with a random test value on input >> nth=33
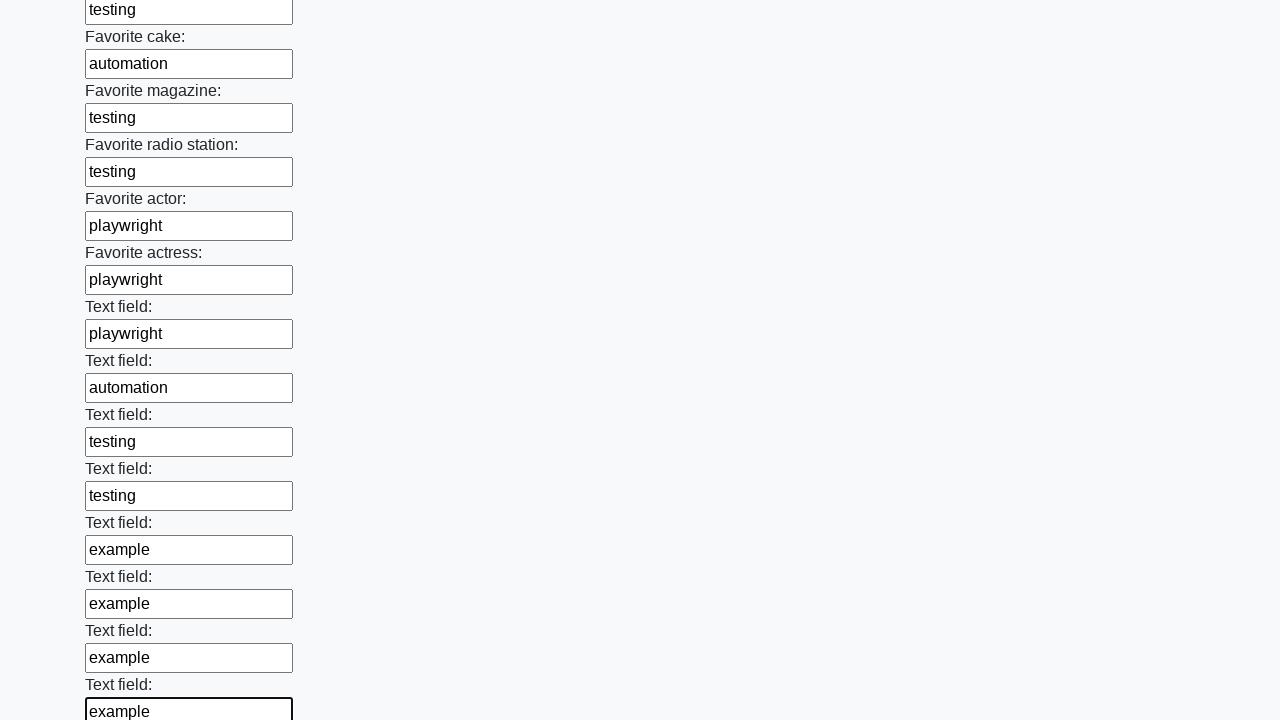

Filled an input field with a random test value on input >> nth=34
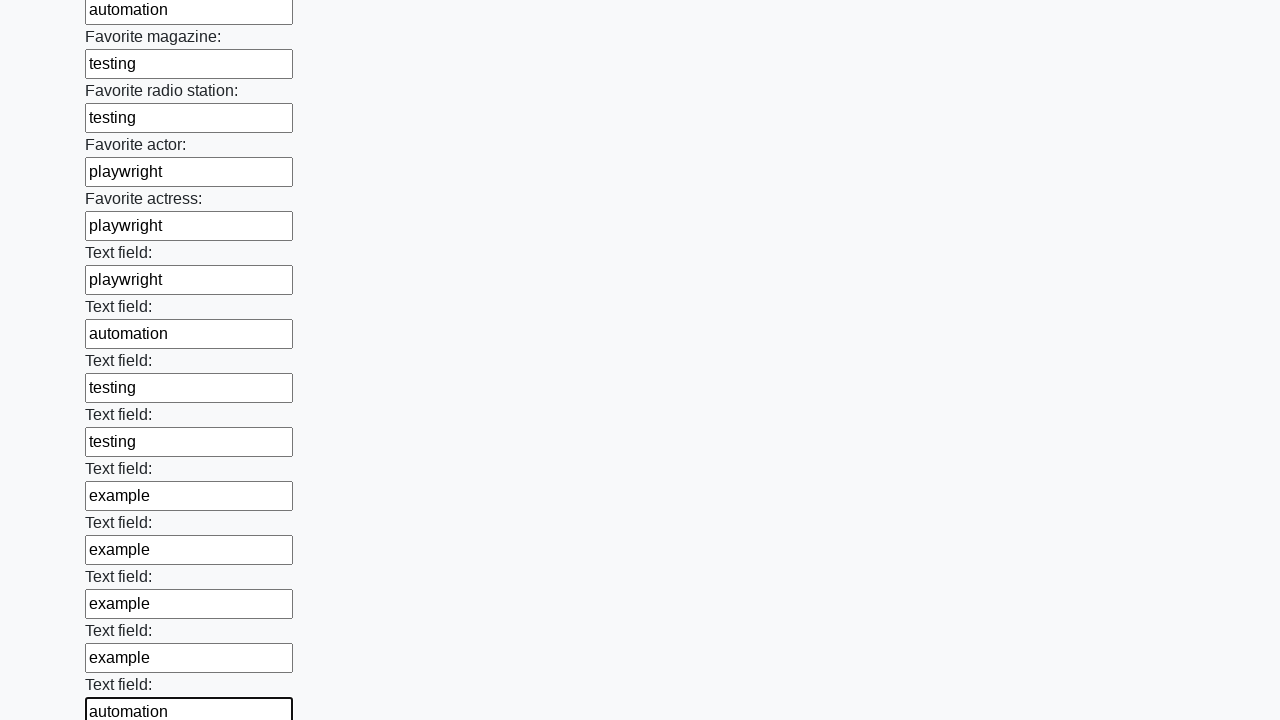

Filled an input field with a random test value on input >> nth=35
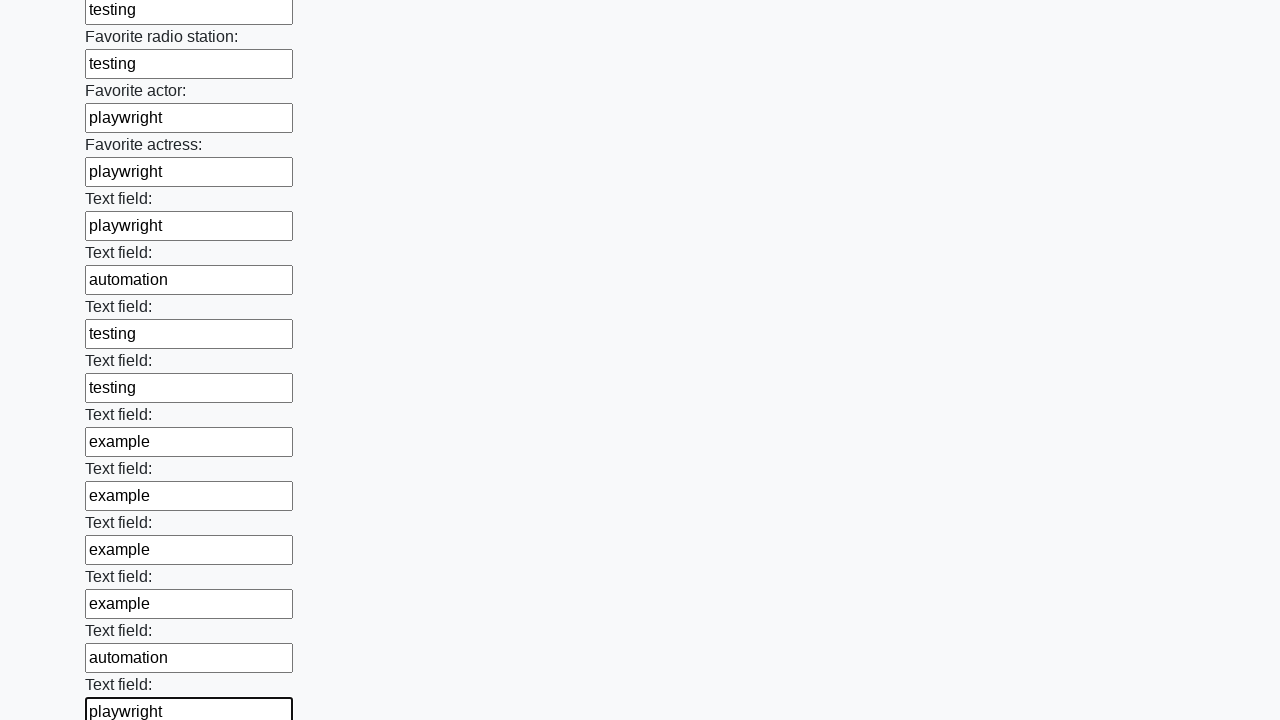

Filled an input field with a random test value on input >> nth=36
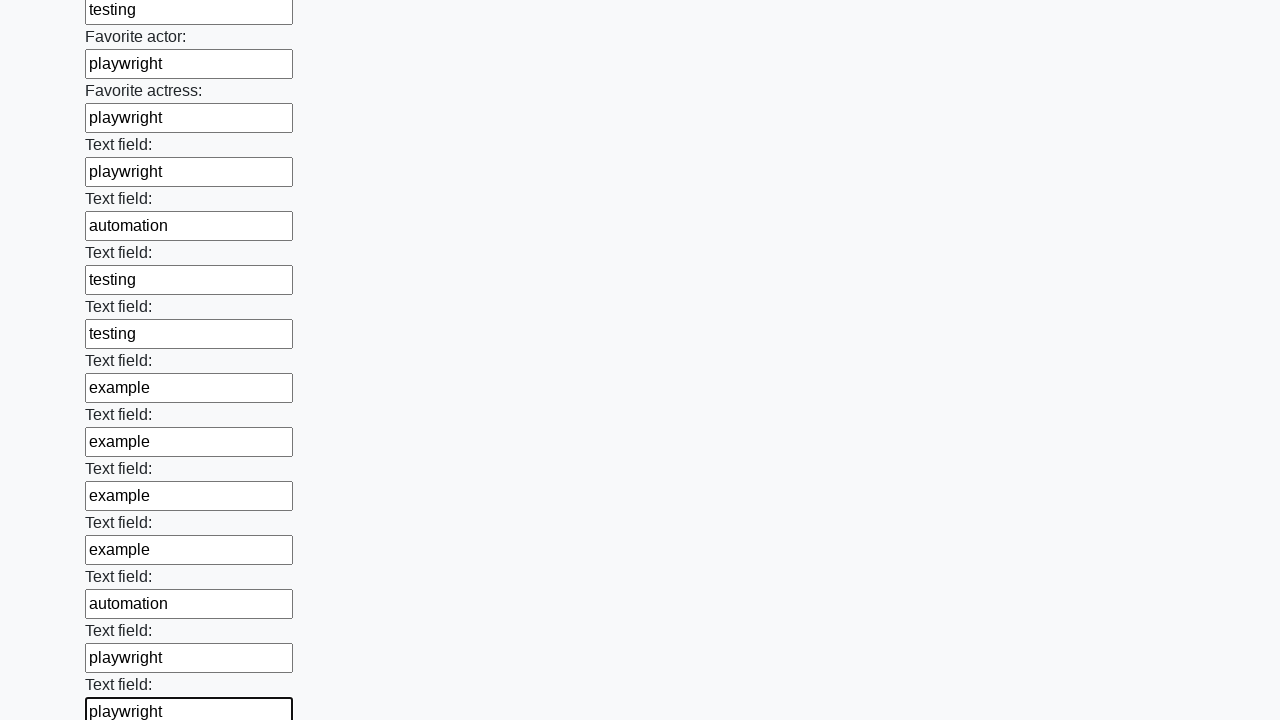

Filled an input field with a random test value on input >> nth=37
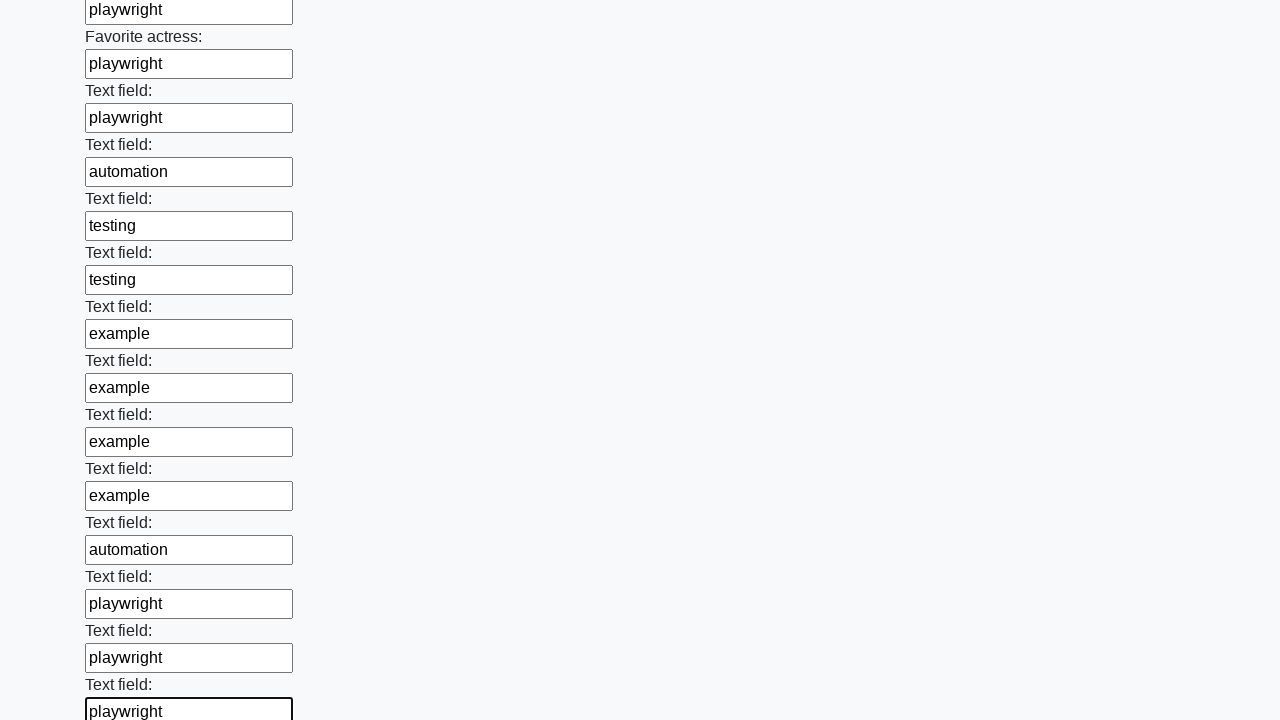

Filled an input field with a random test value on input >> nth=38
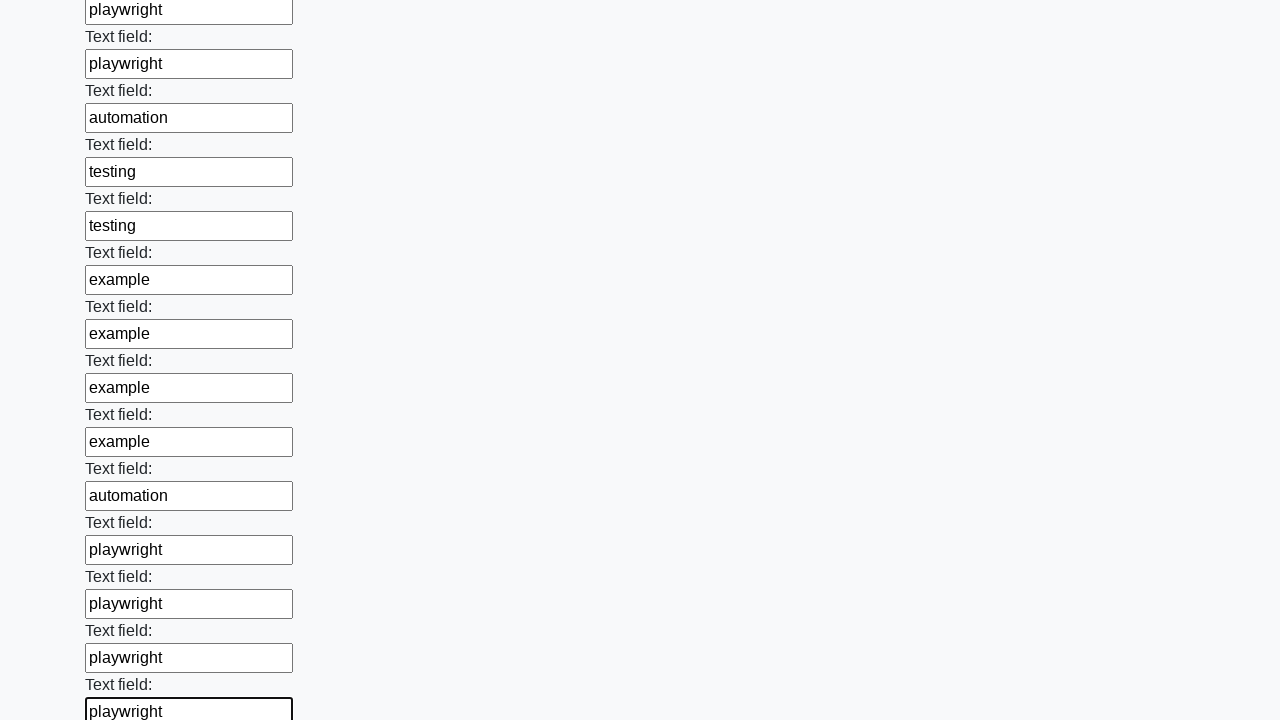

Filled an input field with a random test value on input >> nth=39
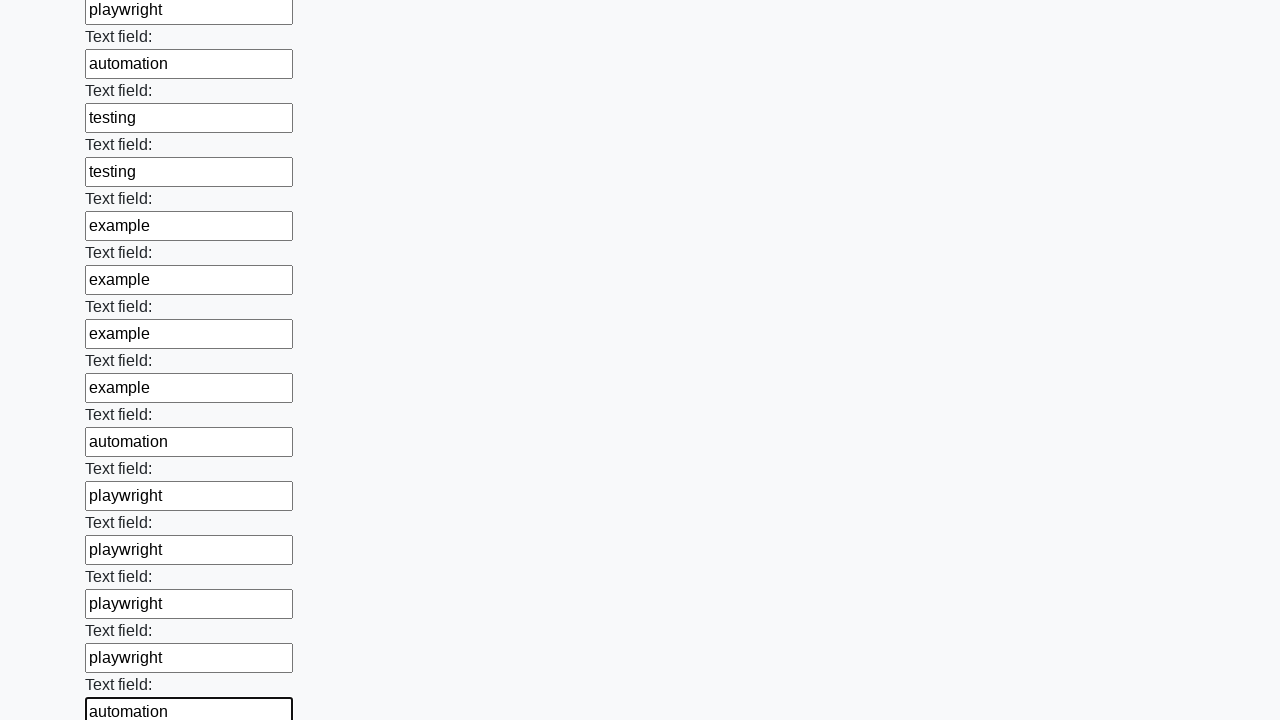

Filled an input field with a random test value on input >> nth=40
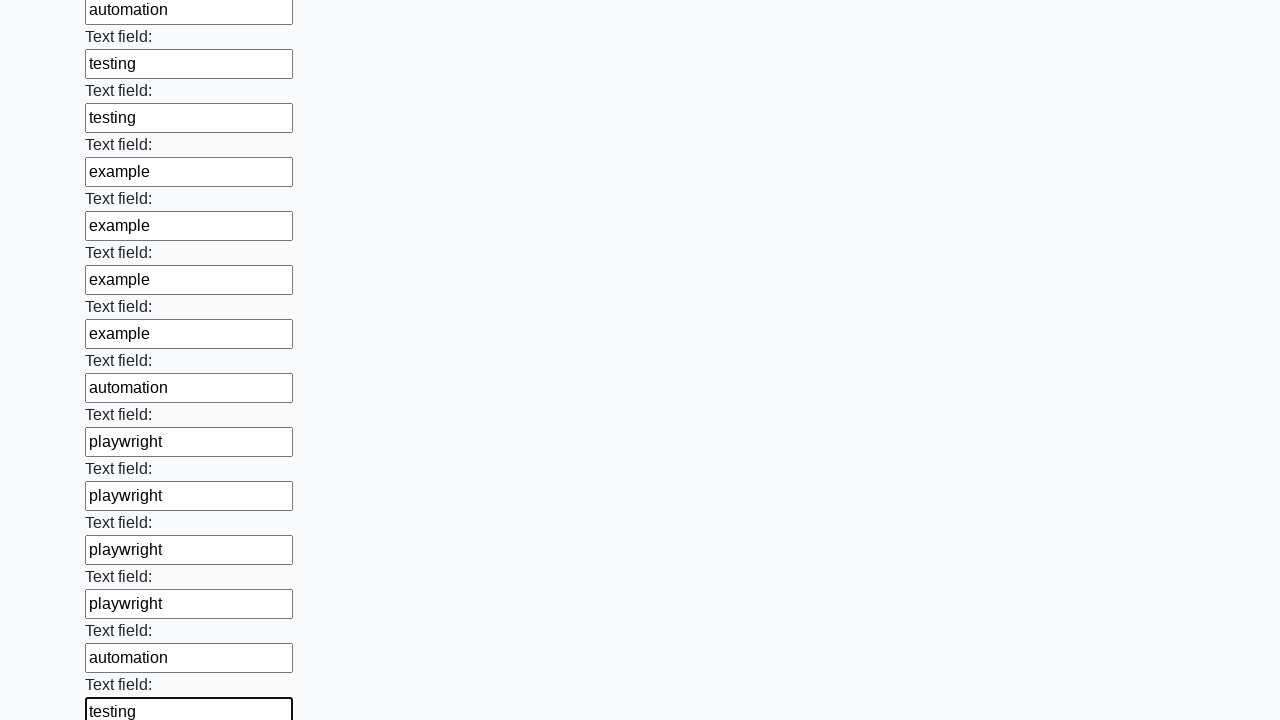

Filled an input field with a random test value on input >> nth=41
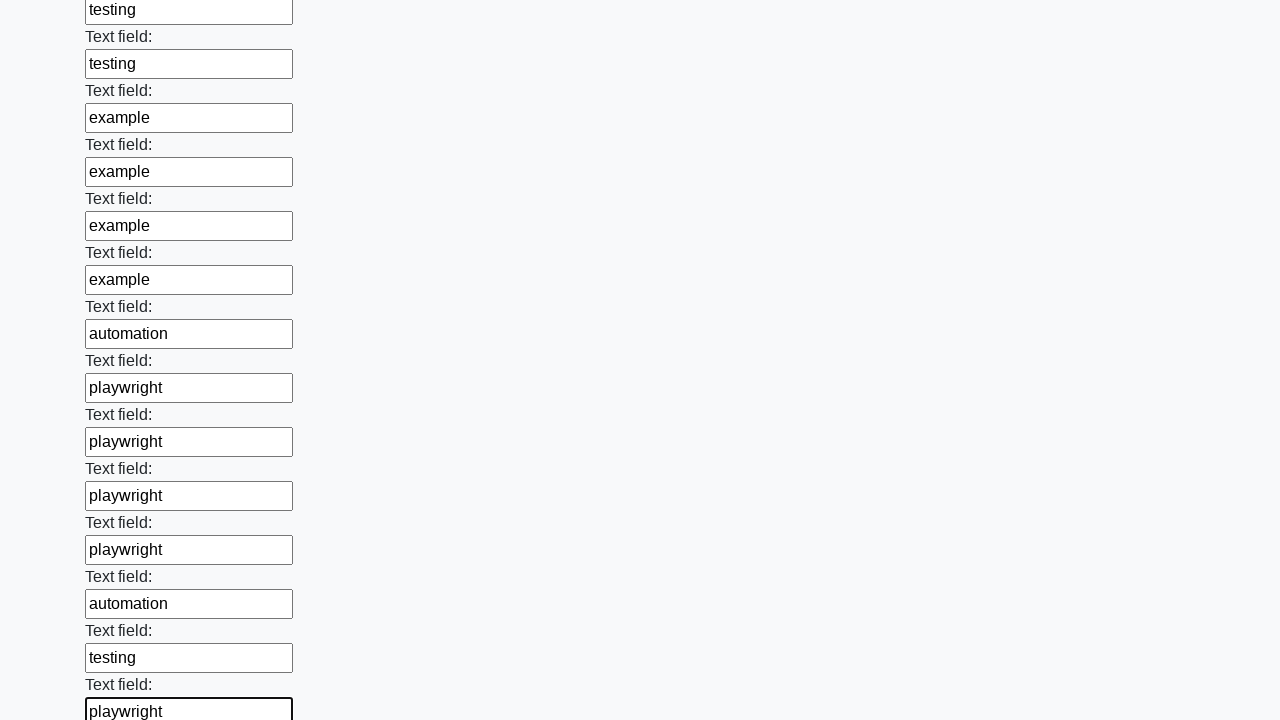

Filled an input field with a random test value on input >> nth=42
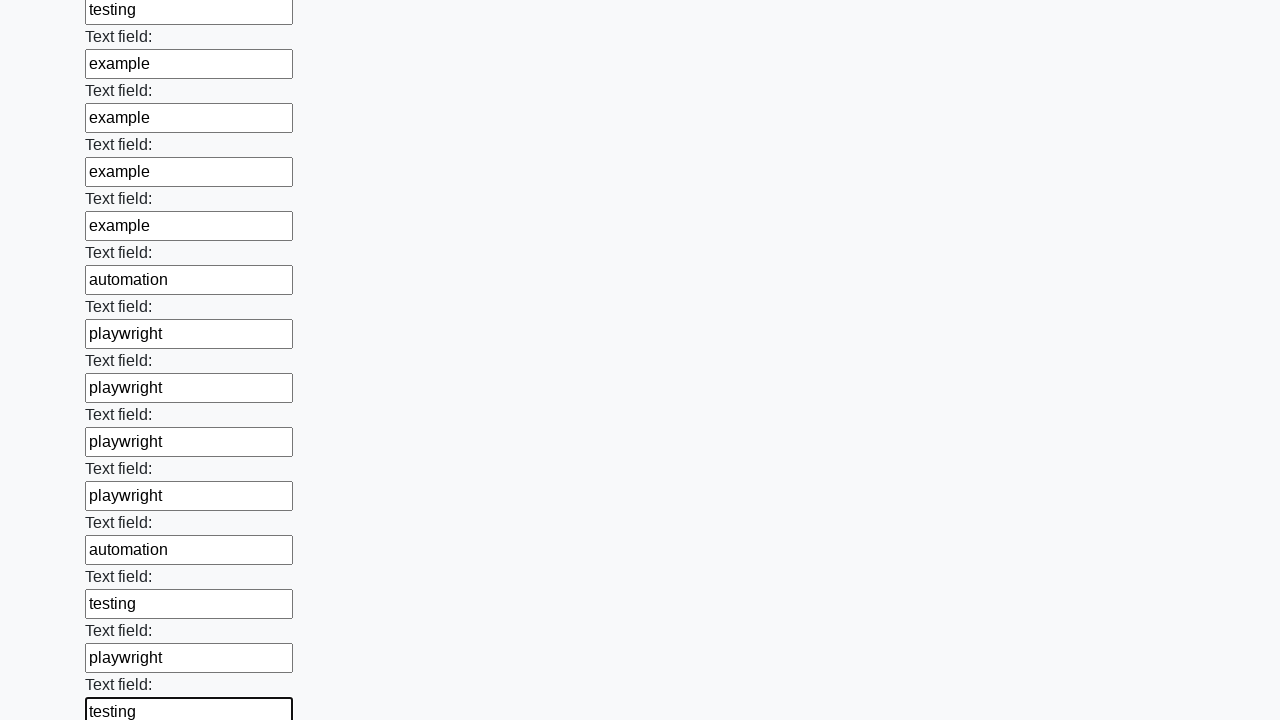

Filled an input field with a random test value on input >> nth=43
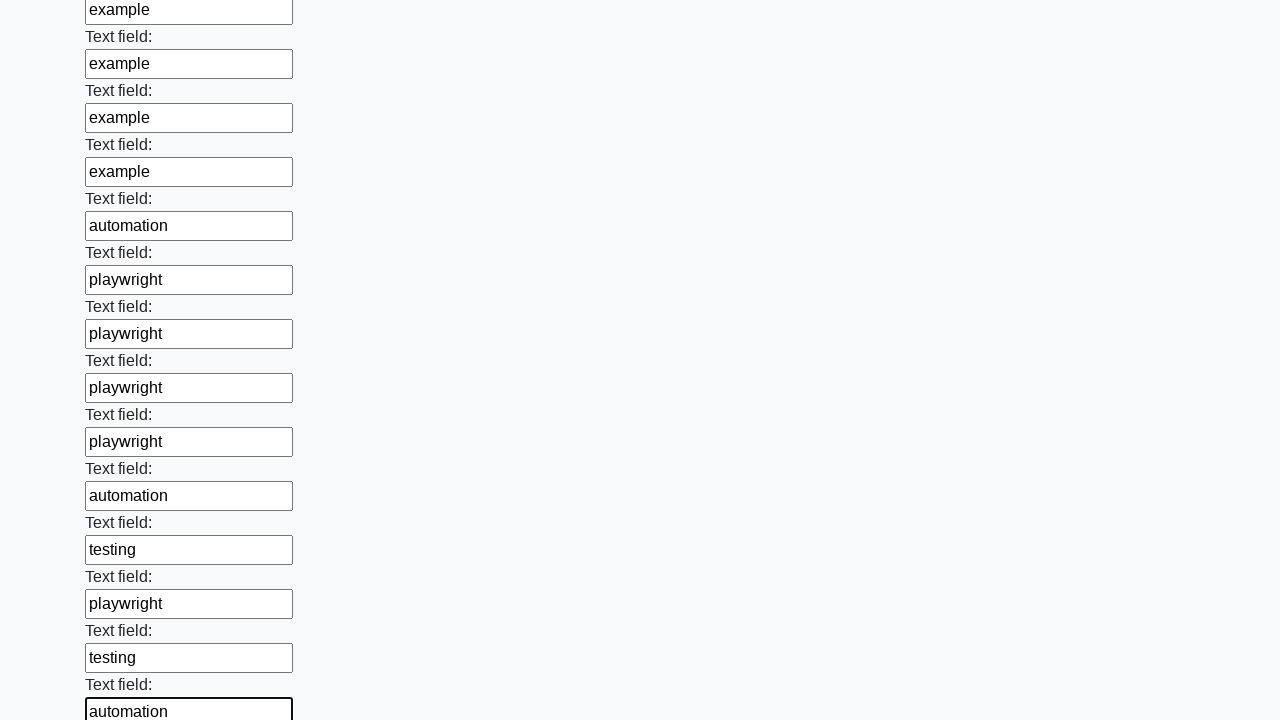

Filled an input field with a random test value on input >> nth=44
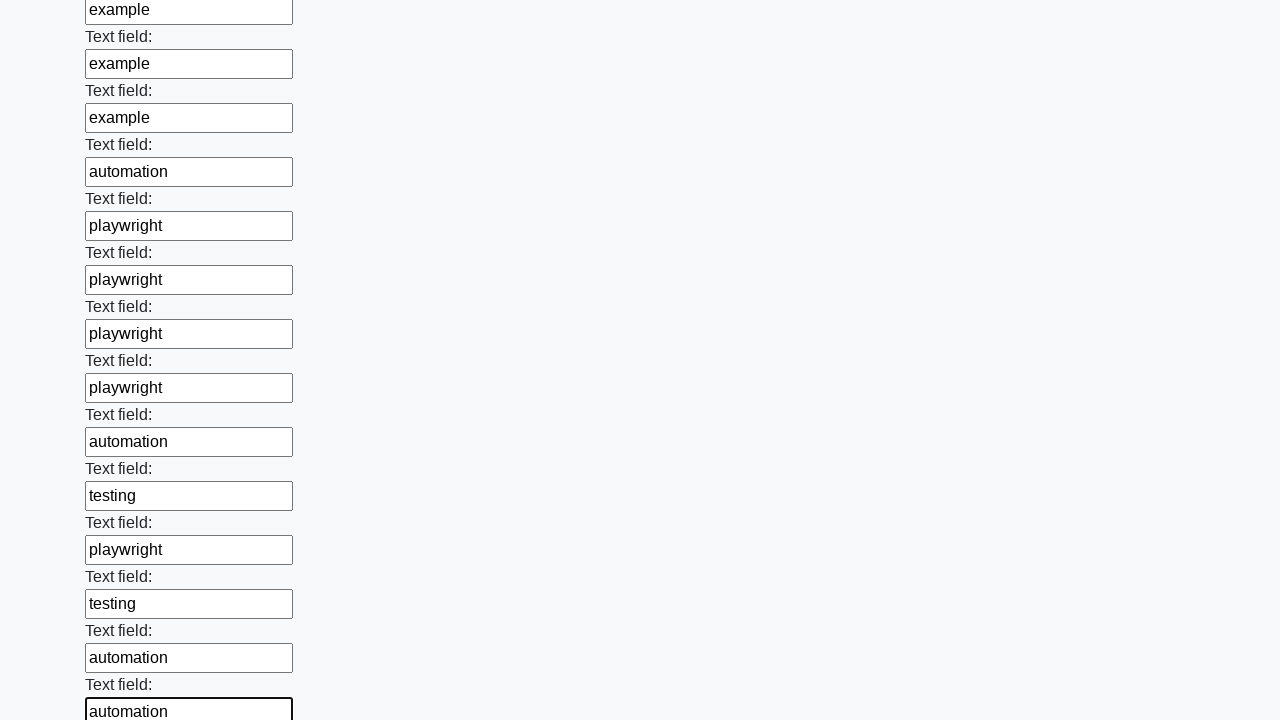

Filled an input field with a random test value on input >> nth=45
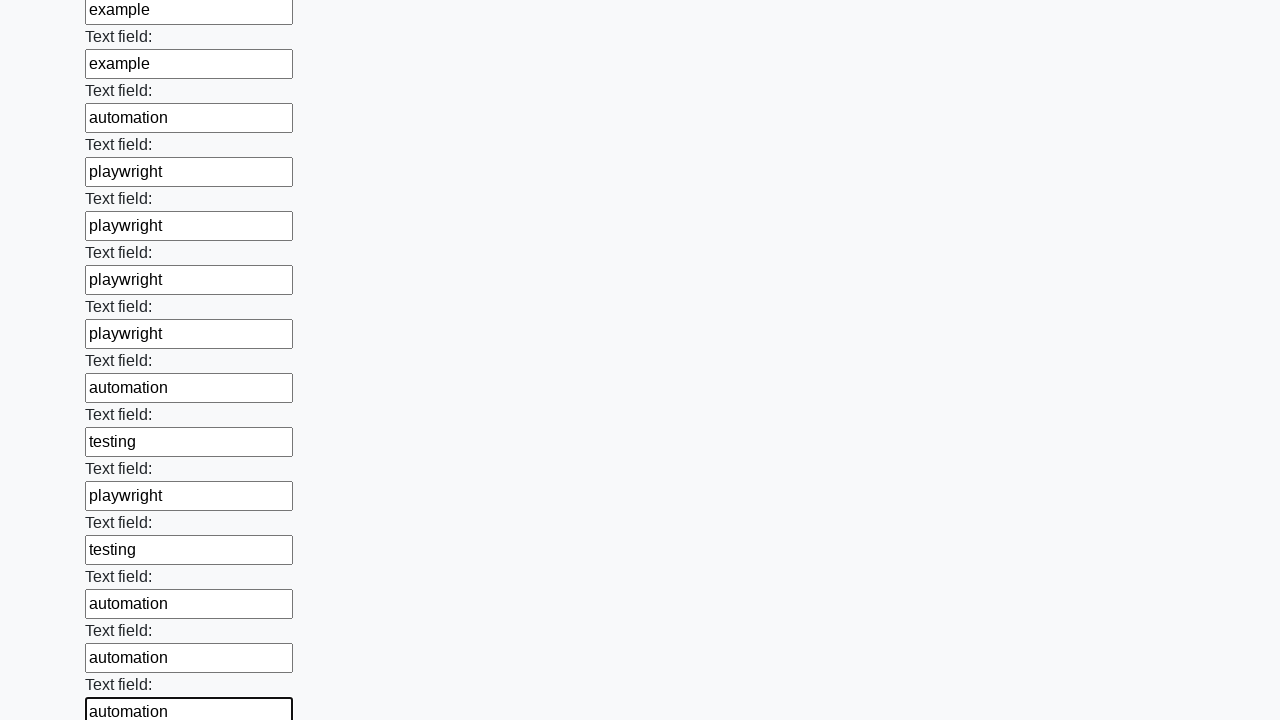

Filled an input field with a random test value on input >> nth=46
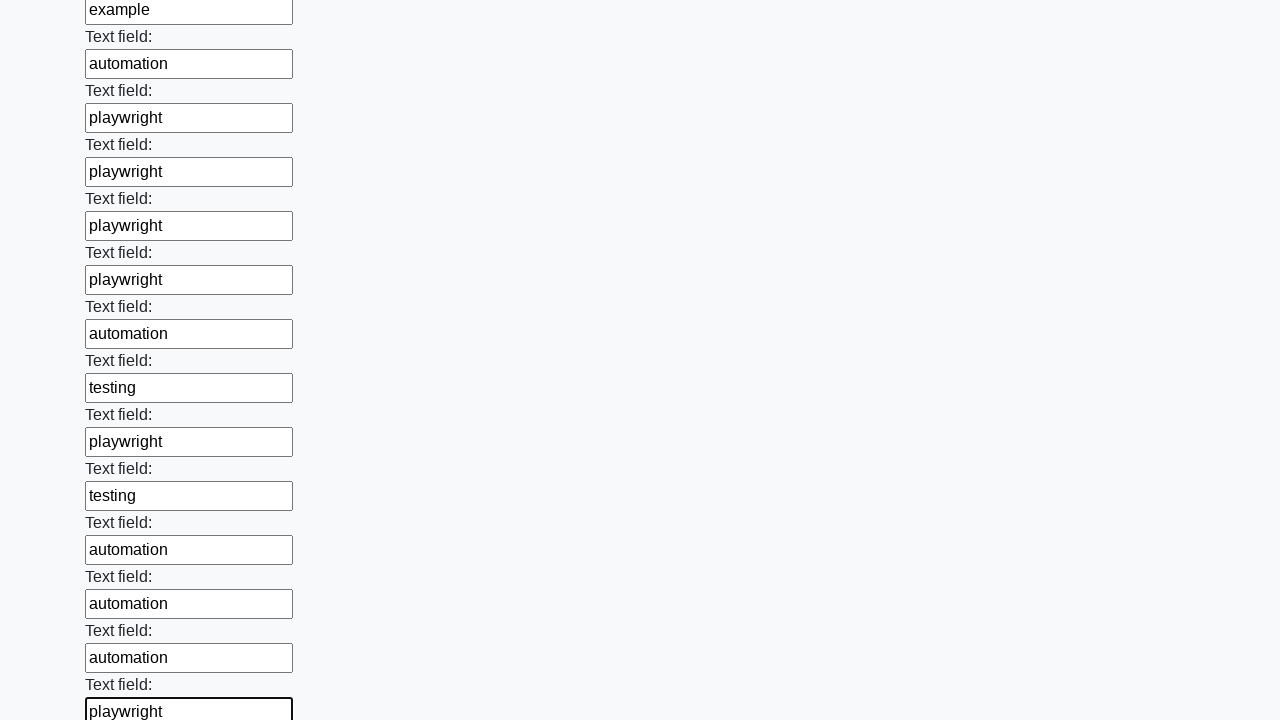

Filled an input field with a random test value on input >> nth=47
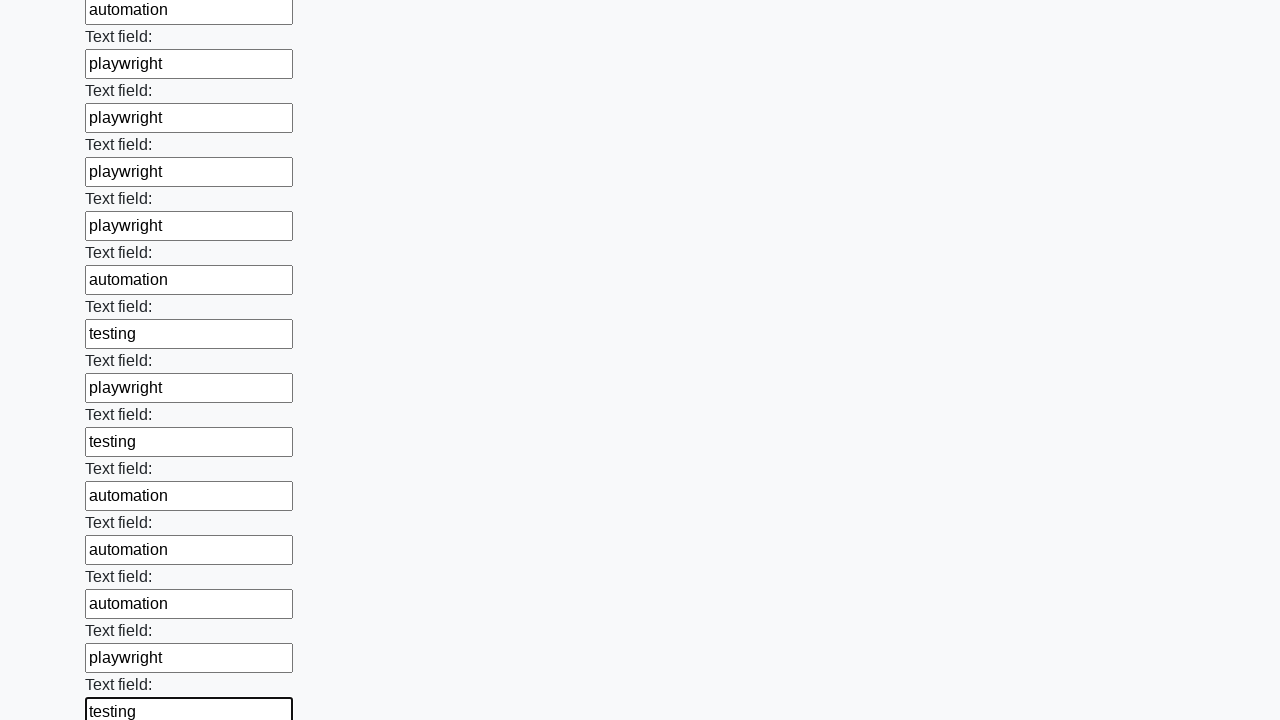

Filled an input field with a random test value on input >> nth=48
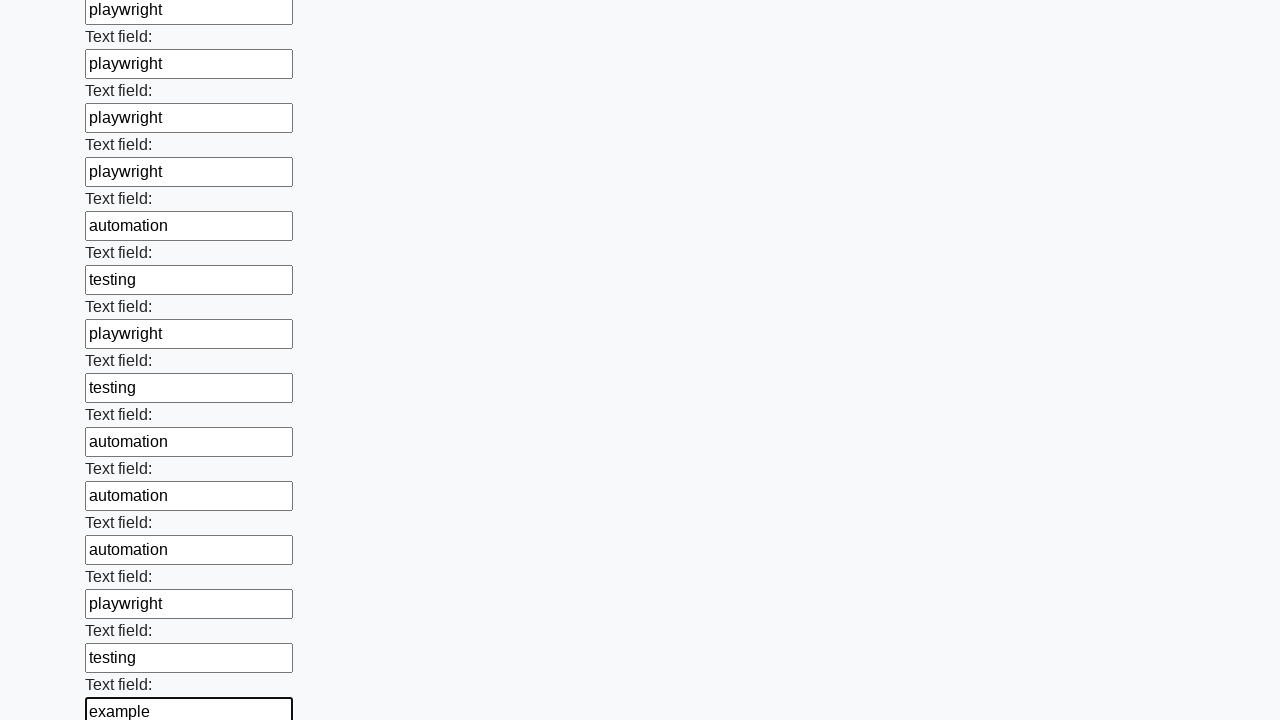

Filled an input field with a random test value on input >> nth=49
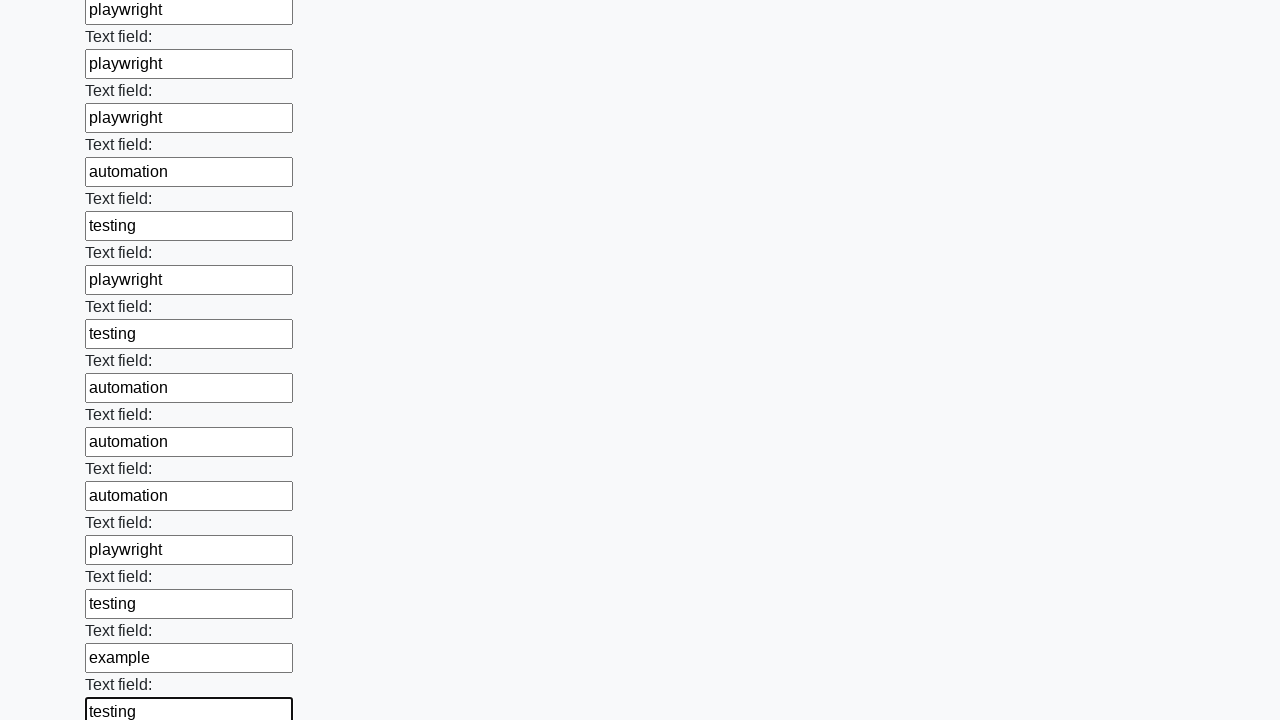

Filled an input field with a random test value on input >> nth=50
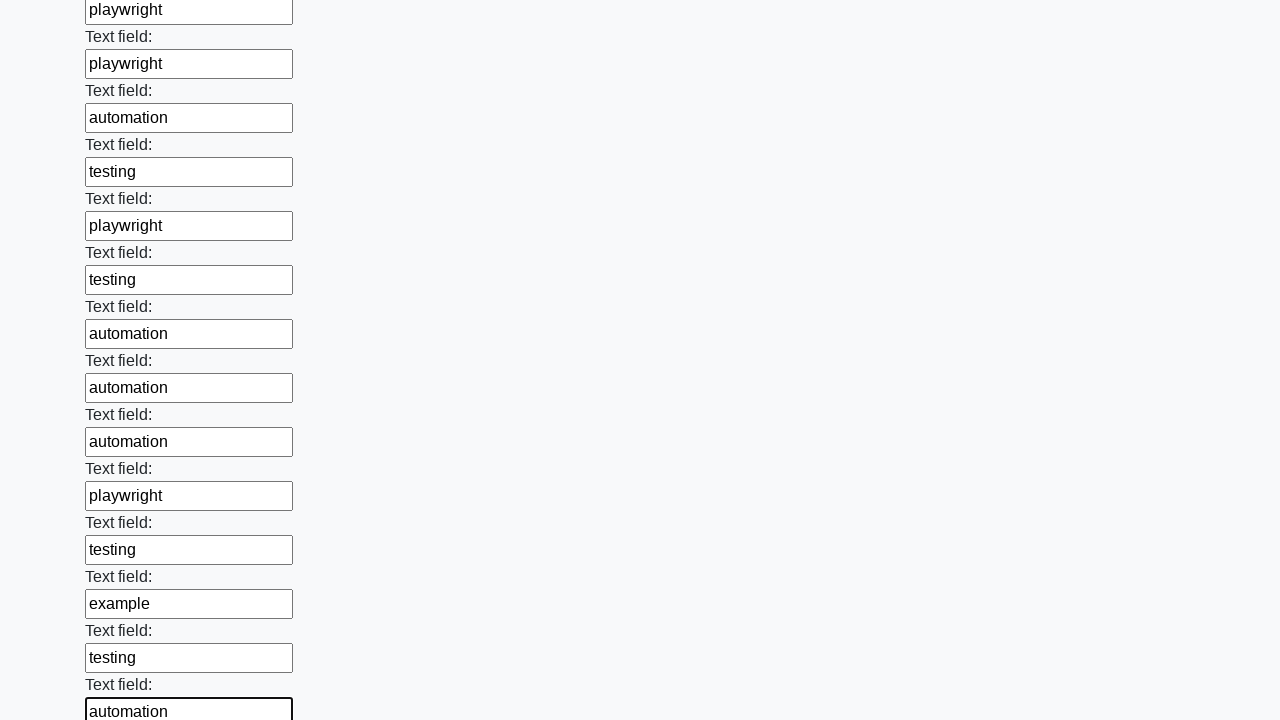

Filled an input field with a random test value on input >> nth=51
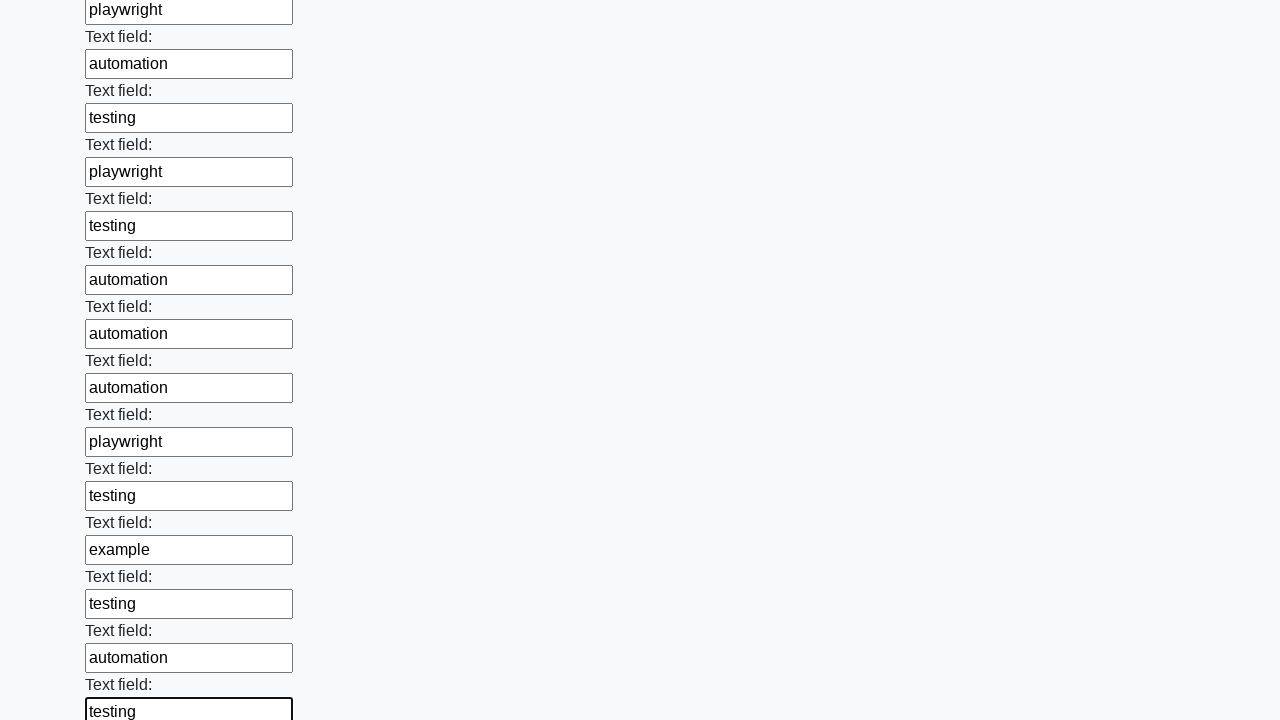

Filled an input field with a random test value on input >> nth=52
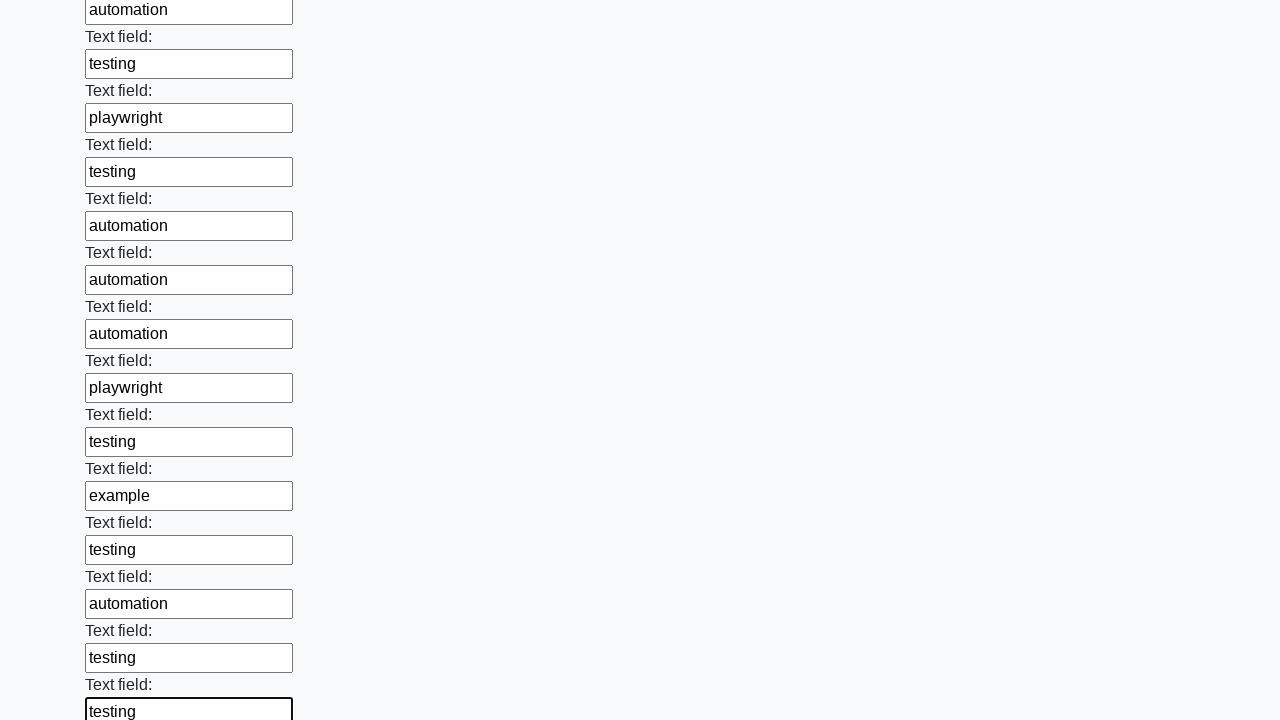

Filled an input field with a random test value on input >> nth=53
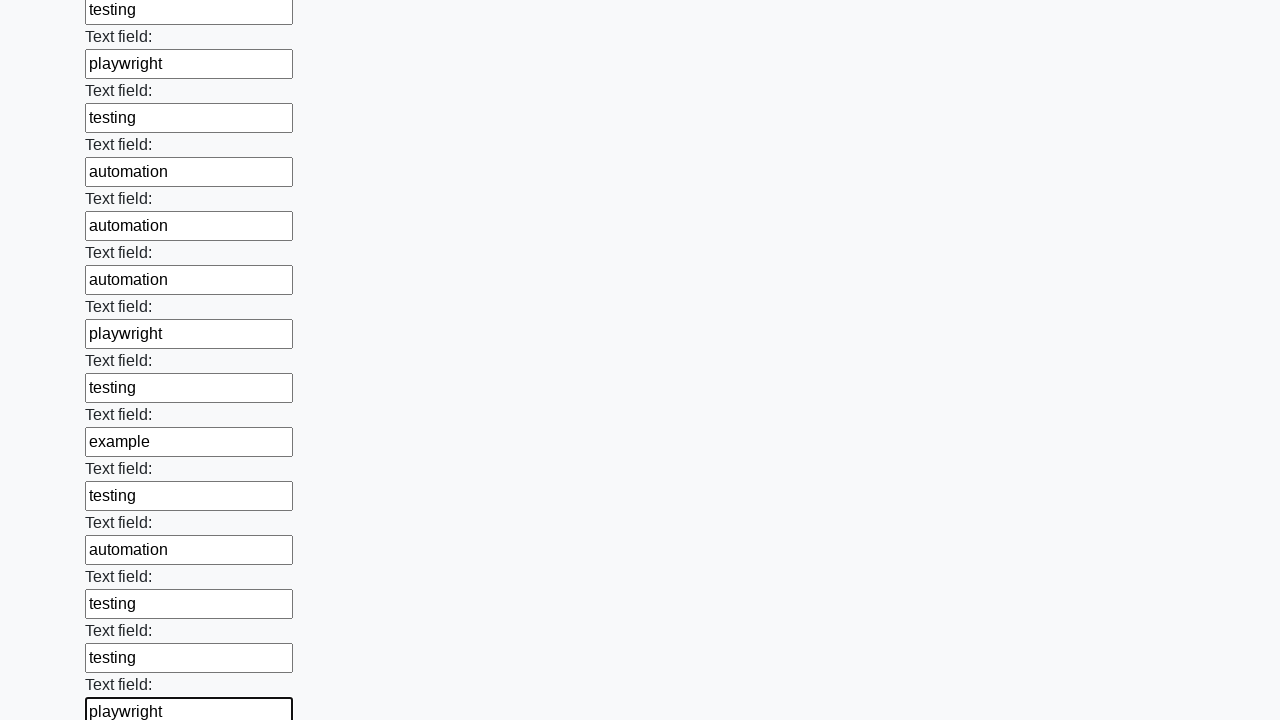

Filled an input field with a random test value on input >> nth=54
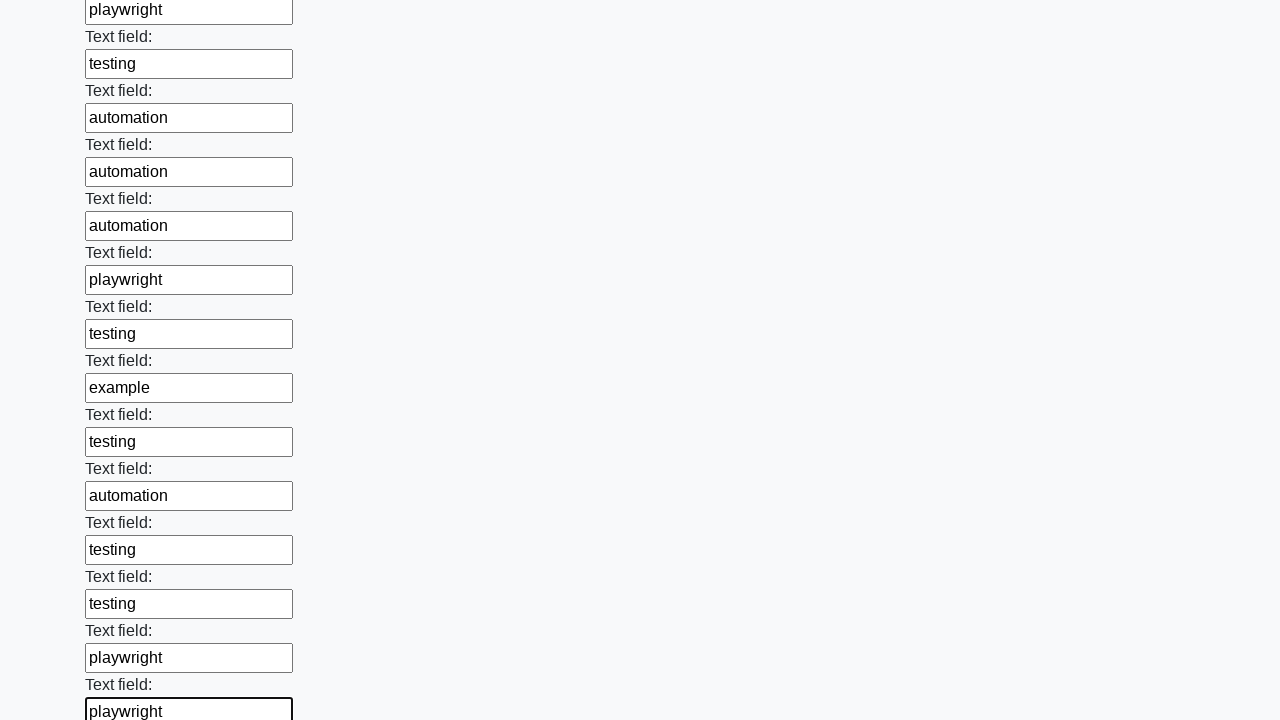

Filled an input field with a random test value on input >> nth=55
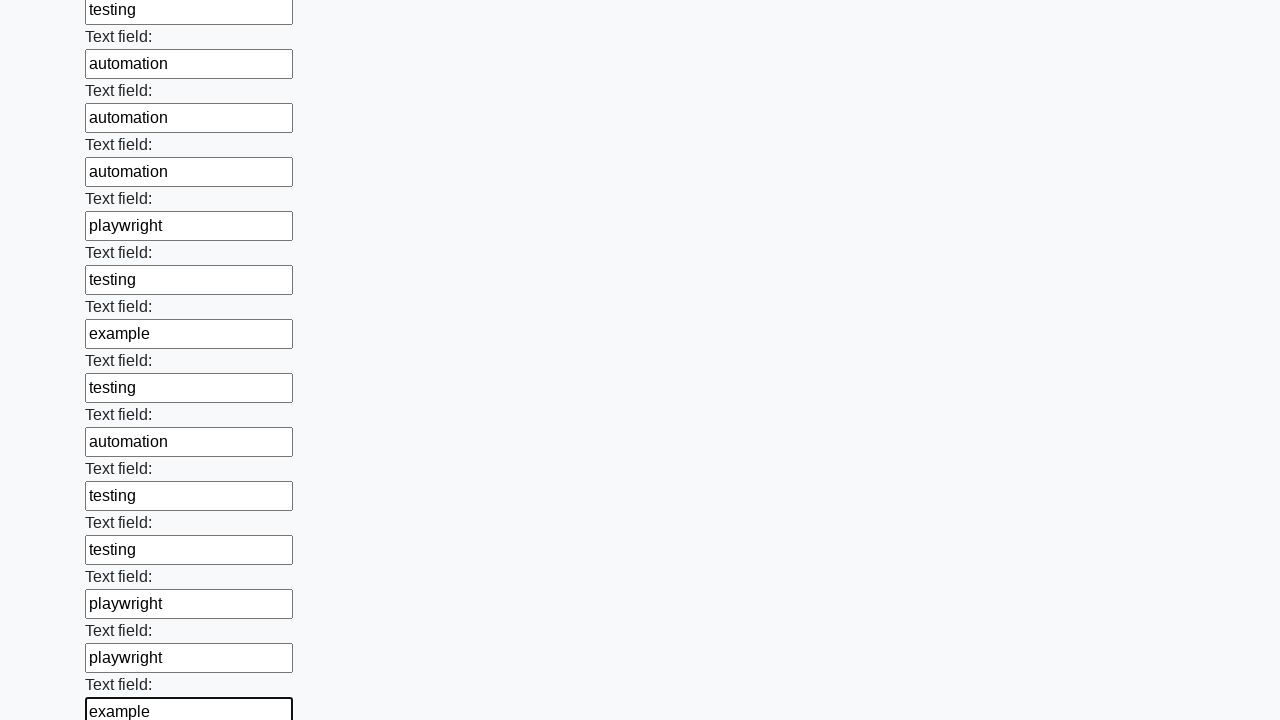

Filled an input field with a random test value on input >> nth=56
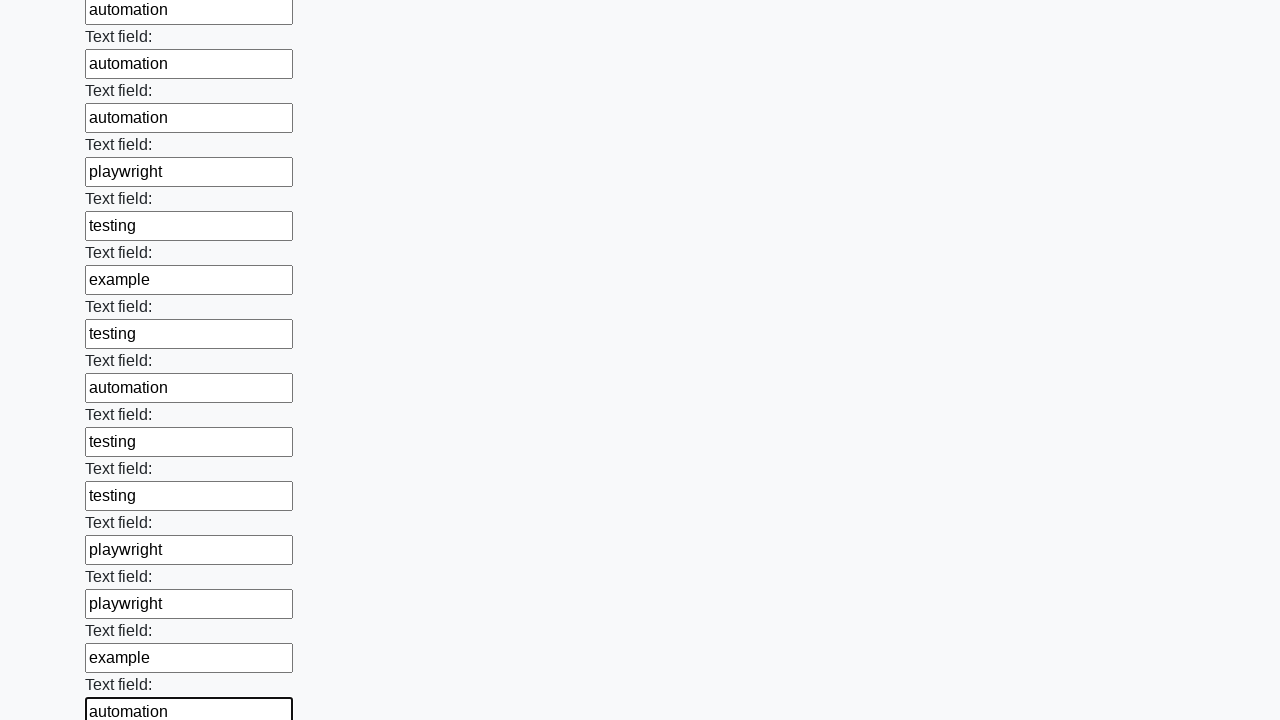

Filled an input field with a random test value on input >> nth=57
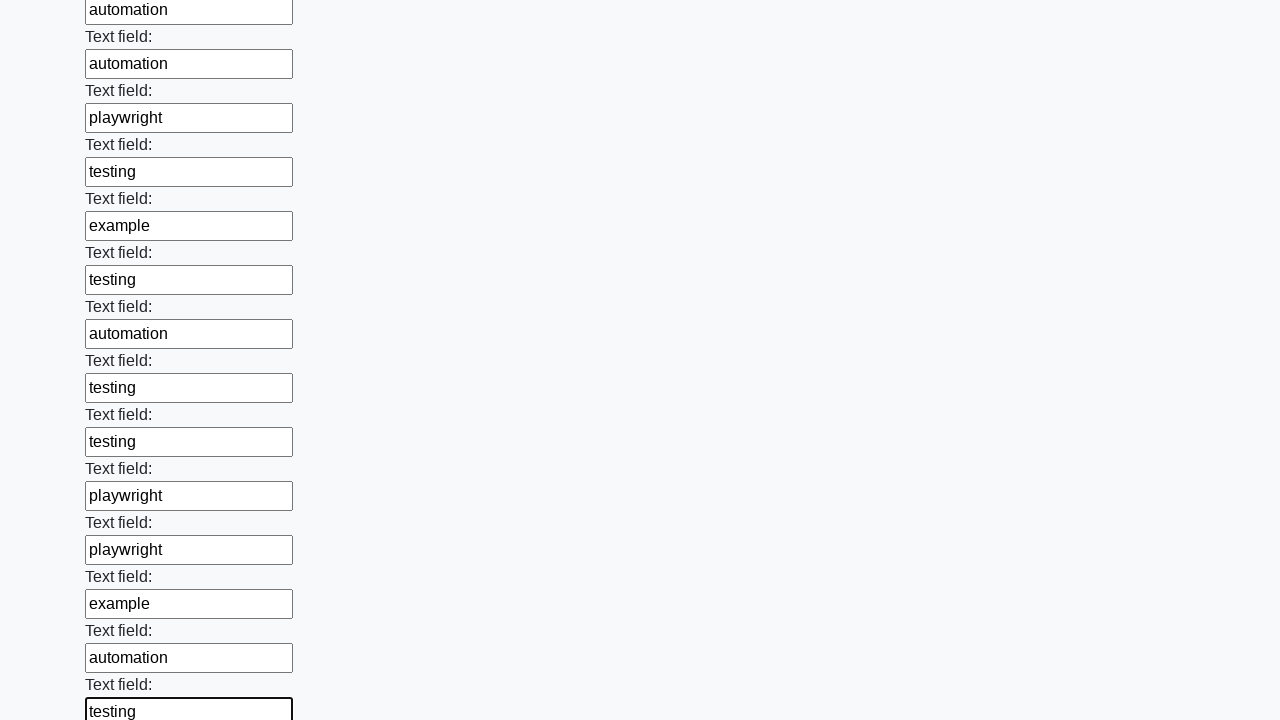

Filled an input field with a random test value on input >> nth=58
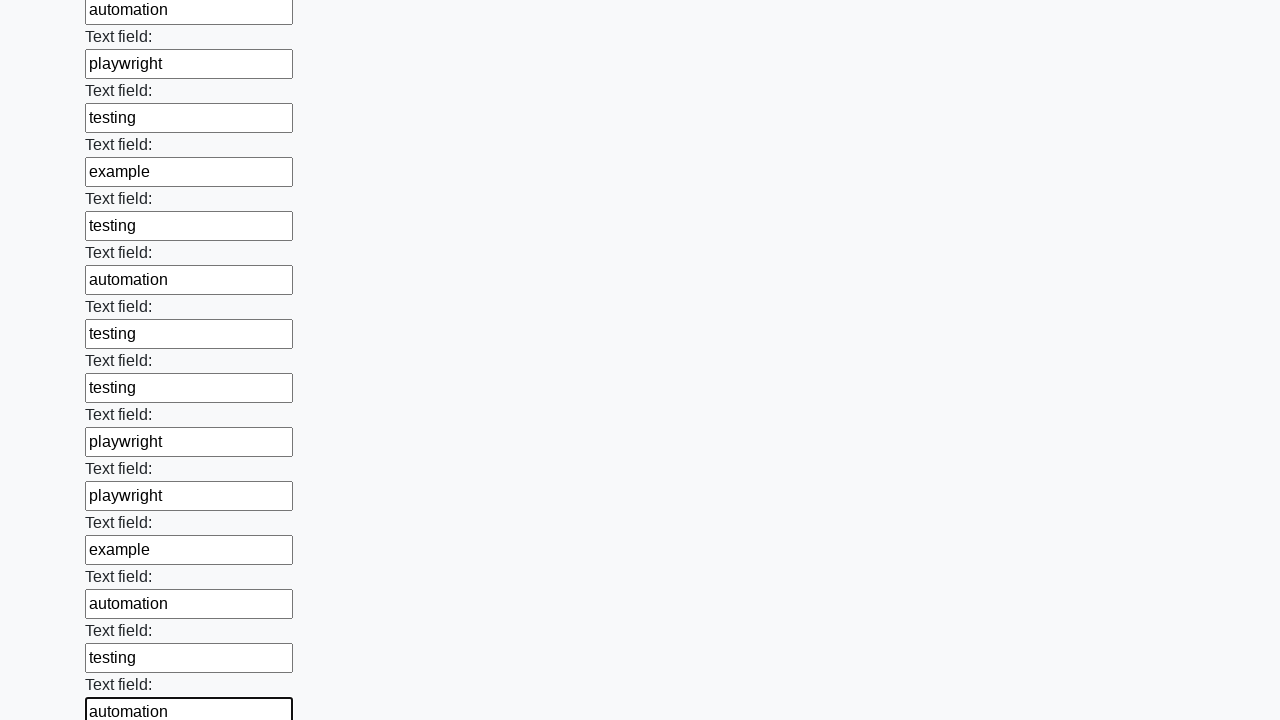

Filled an input field with a random test value on input >> nth=59
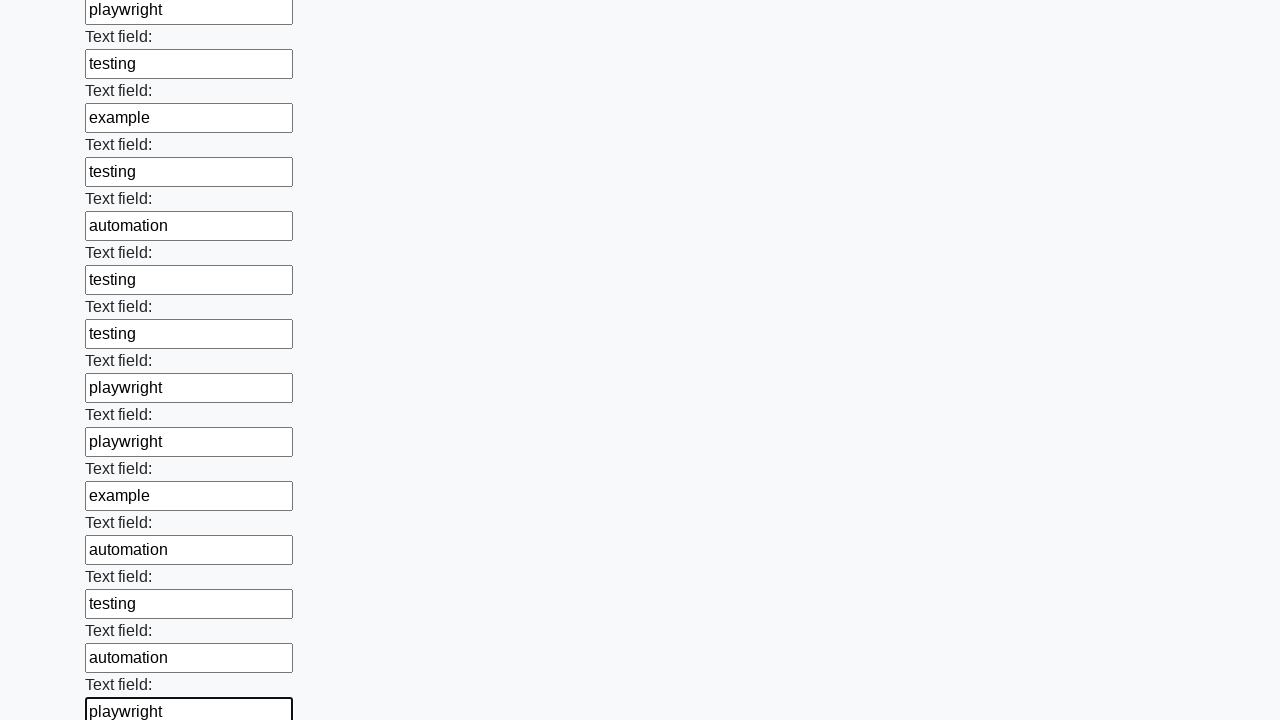

Filled an input field with a random test value on input >> nth=60
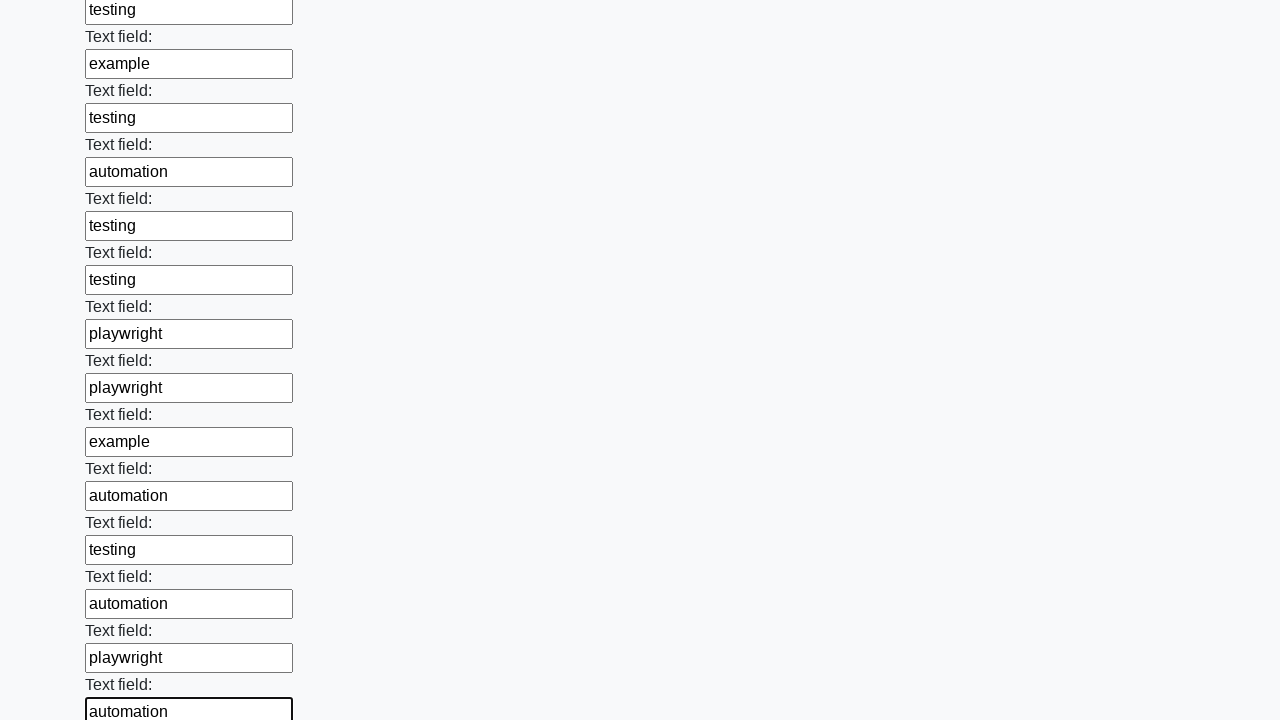

Filled an input field with a random test value on input >> nth=61
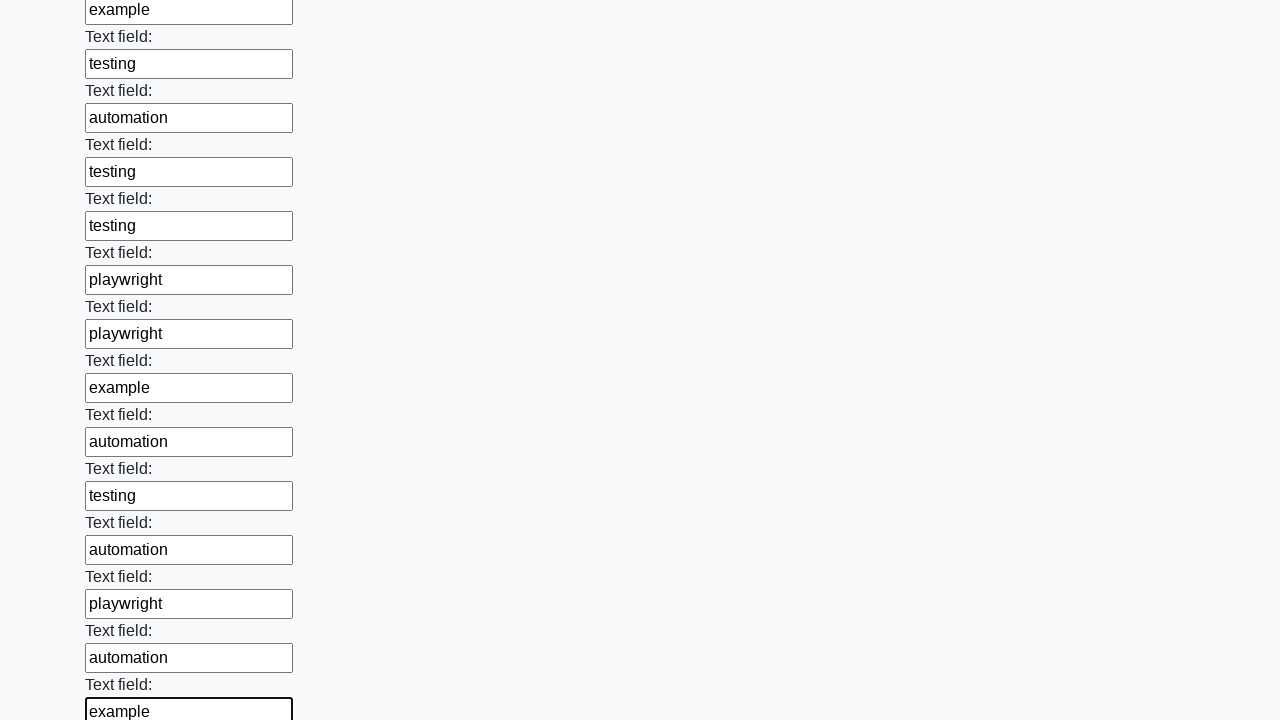

Filled an input field with a random test value on input >> nth=62
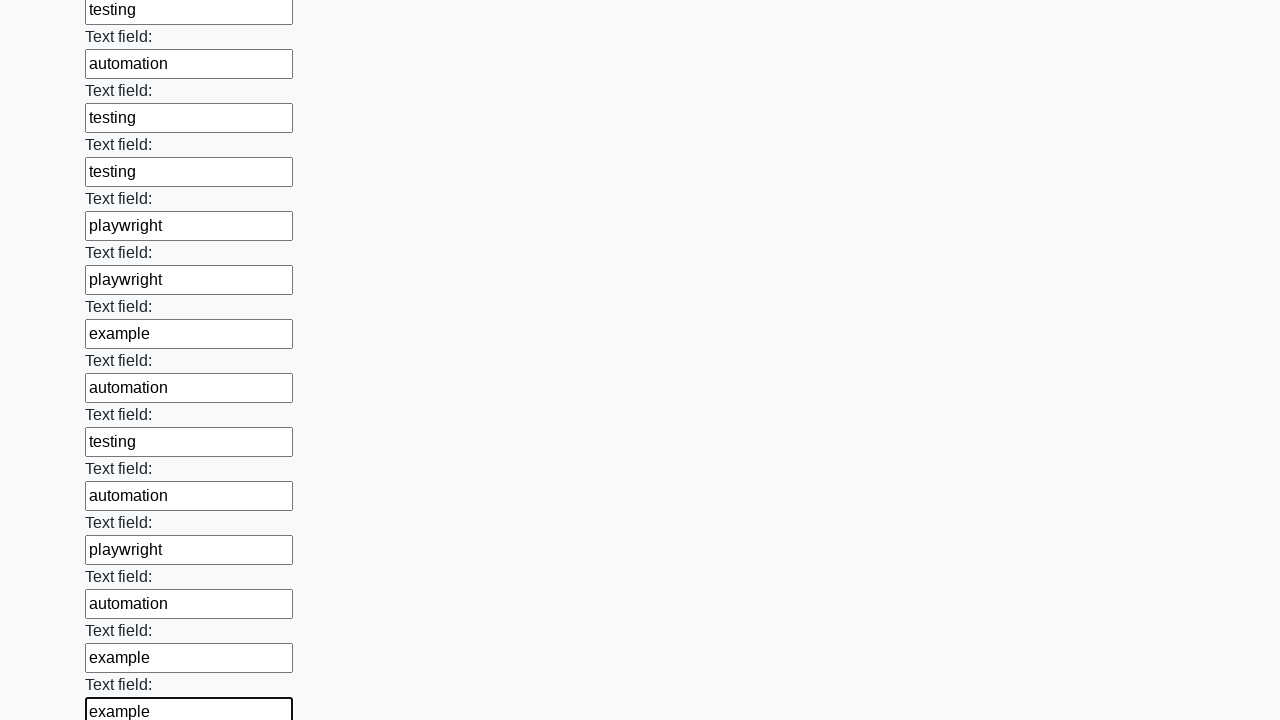

Filled an input field with a random test value on input >> nth=63
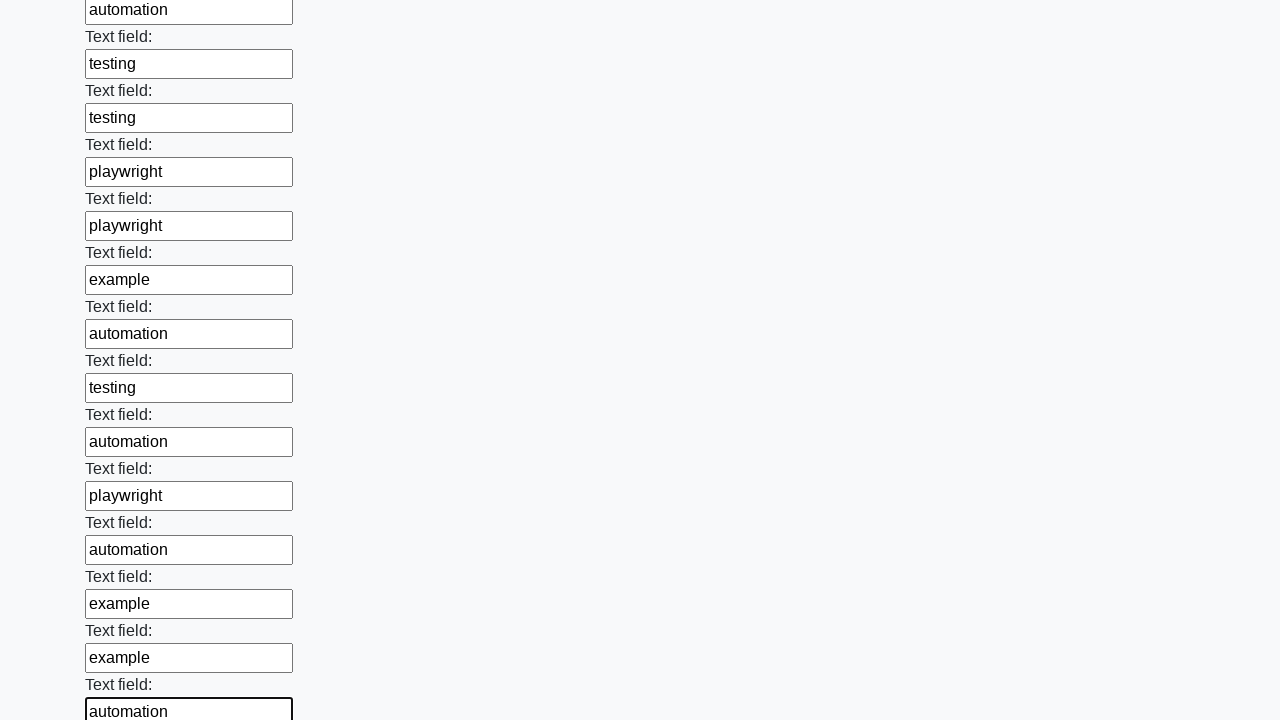

Filled an input field with a random test value on input >> nth=64
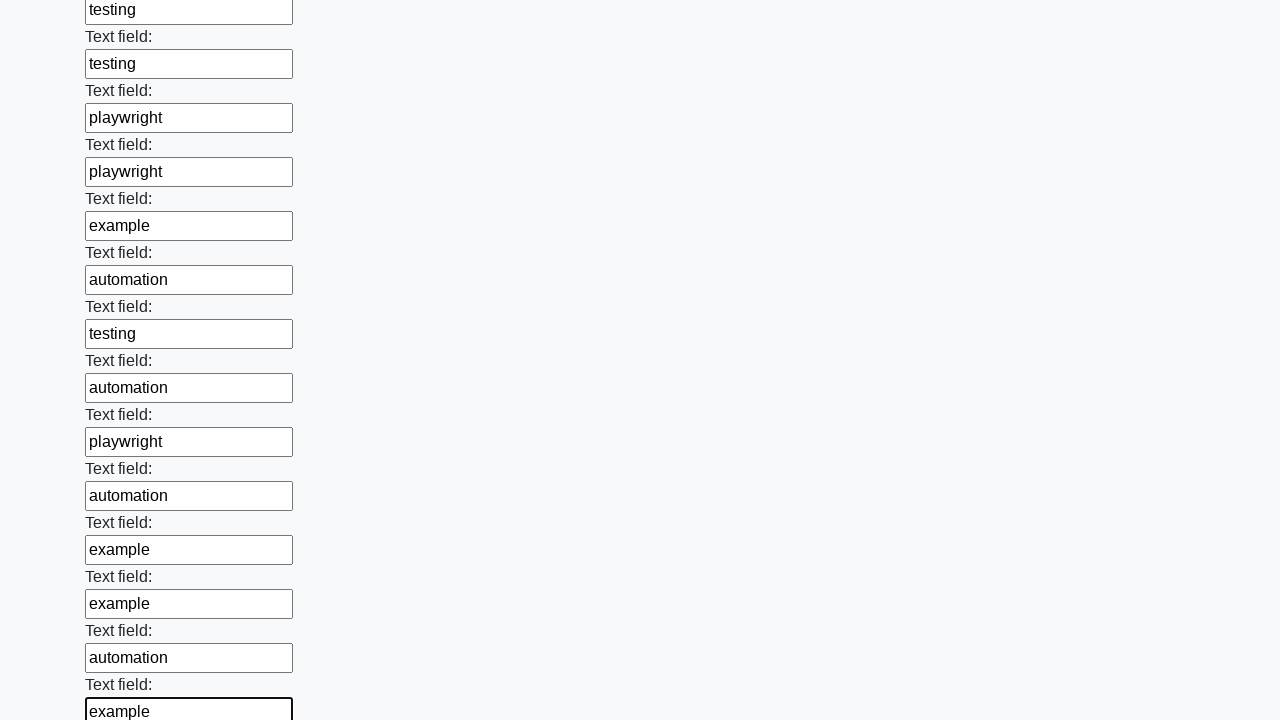

Filled an input field with a random test value on input >> nth=65
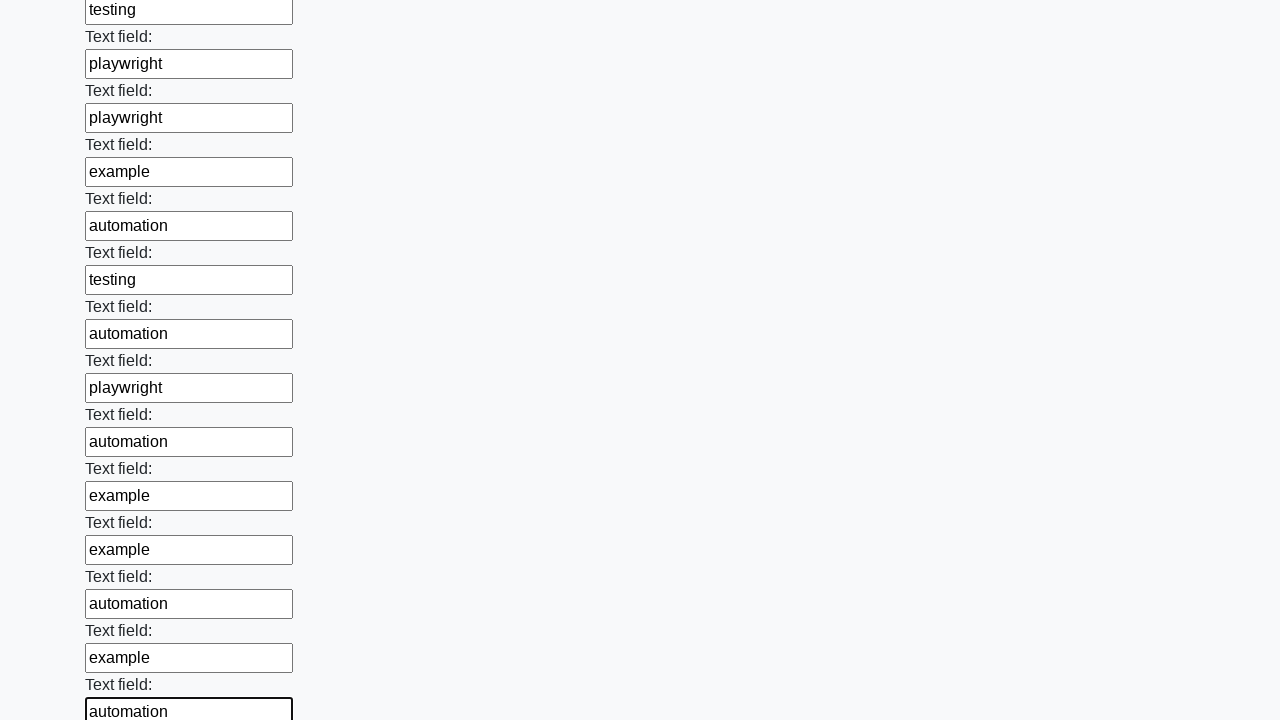

Filled an input field with a random test value on input >> nth=66
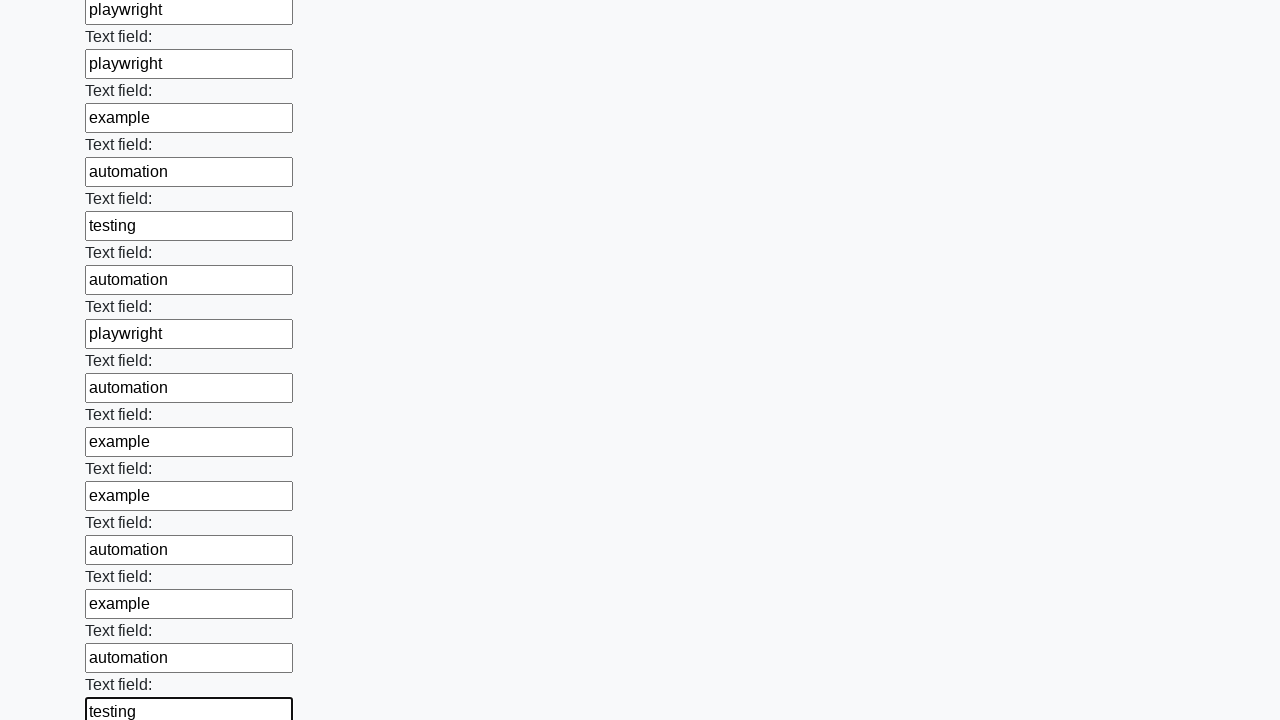

Filled an input field with a random test value on input >> nth=67
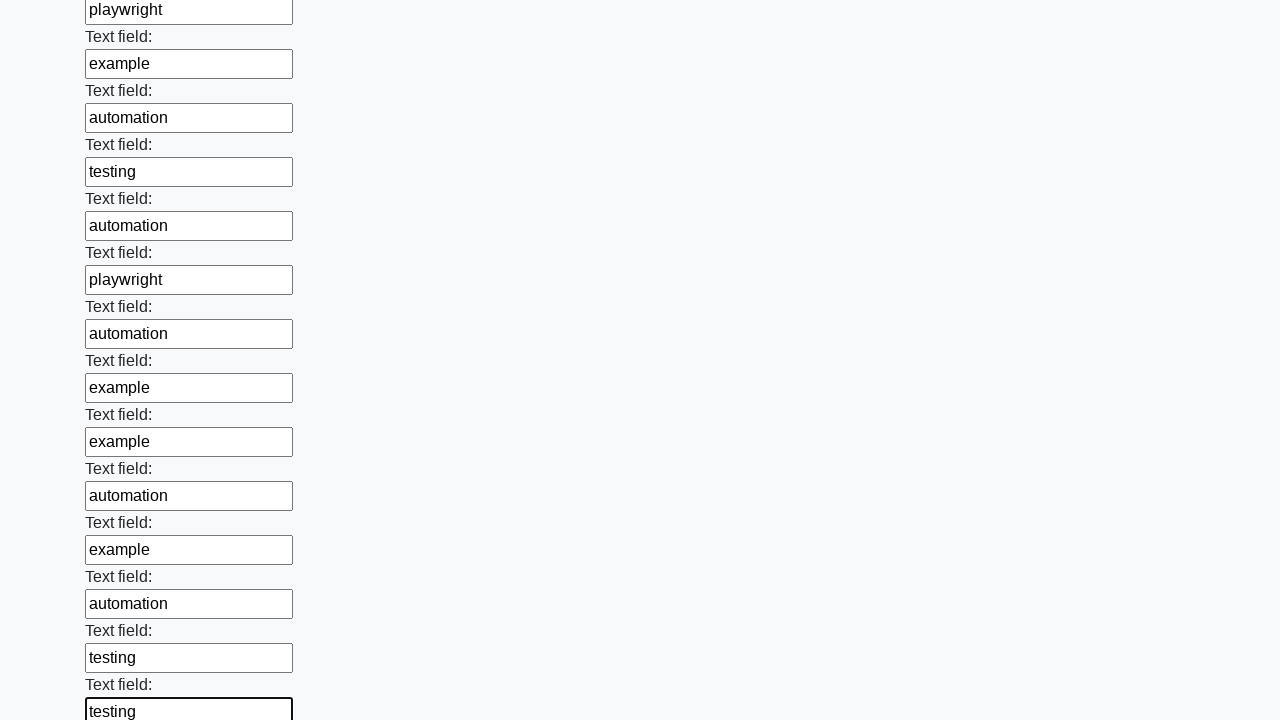

Filled an input field with a random test value on input >> nth=68
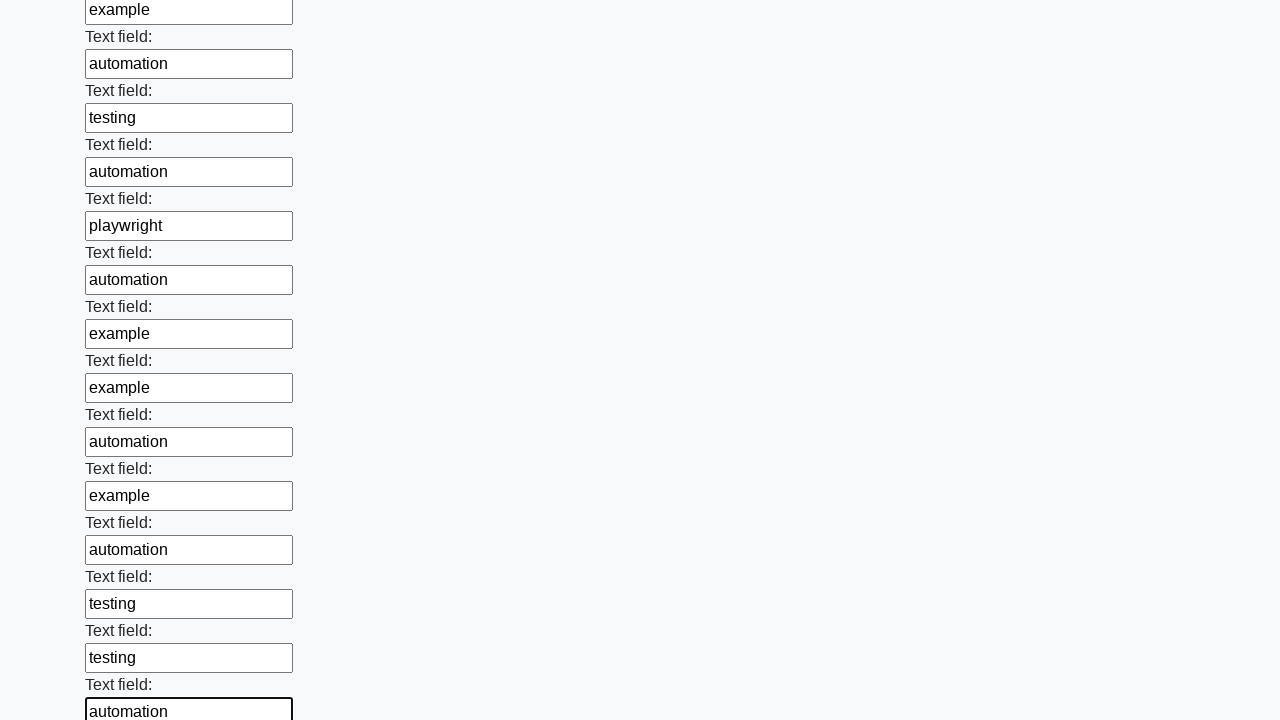

Filled an input field with a random test value on input >> nth=69
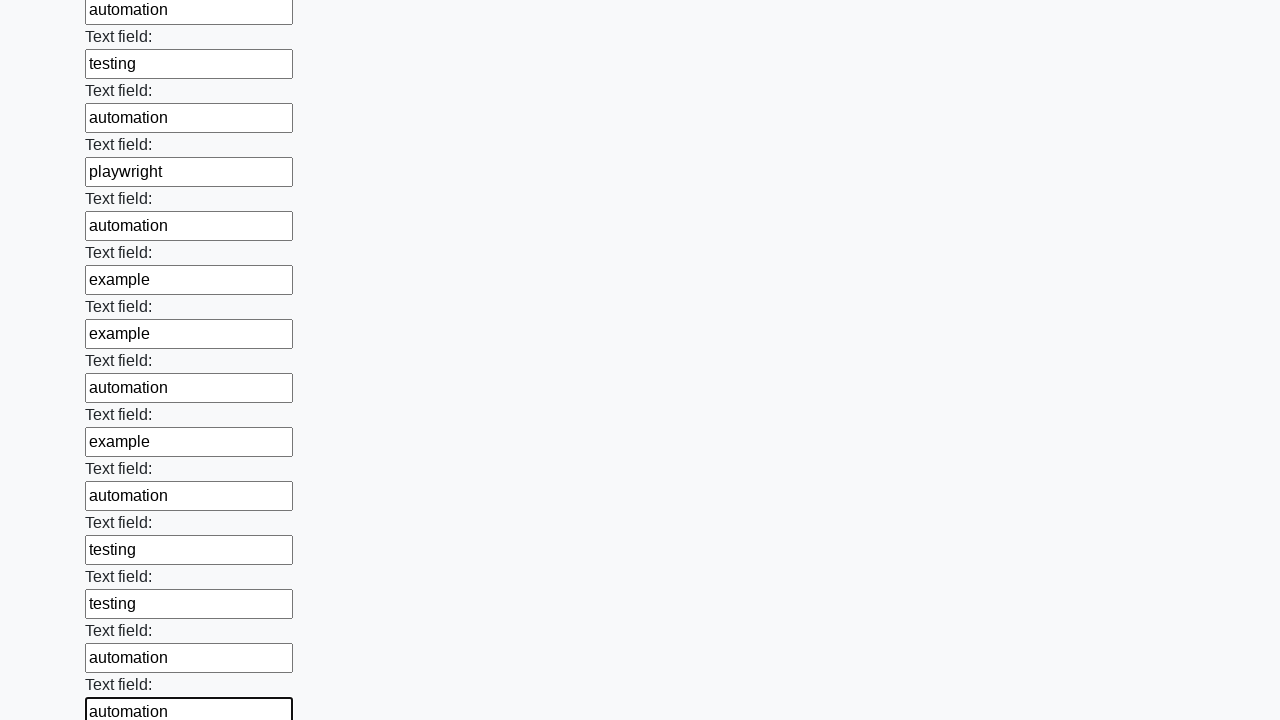

Filled an input field with a random test value on input >> nth=70
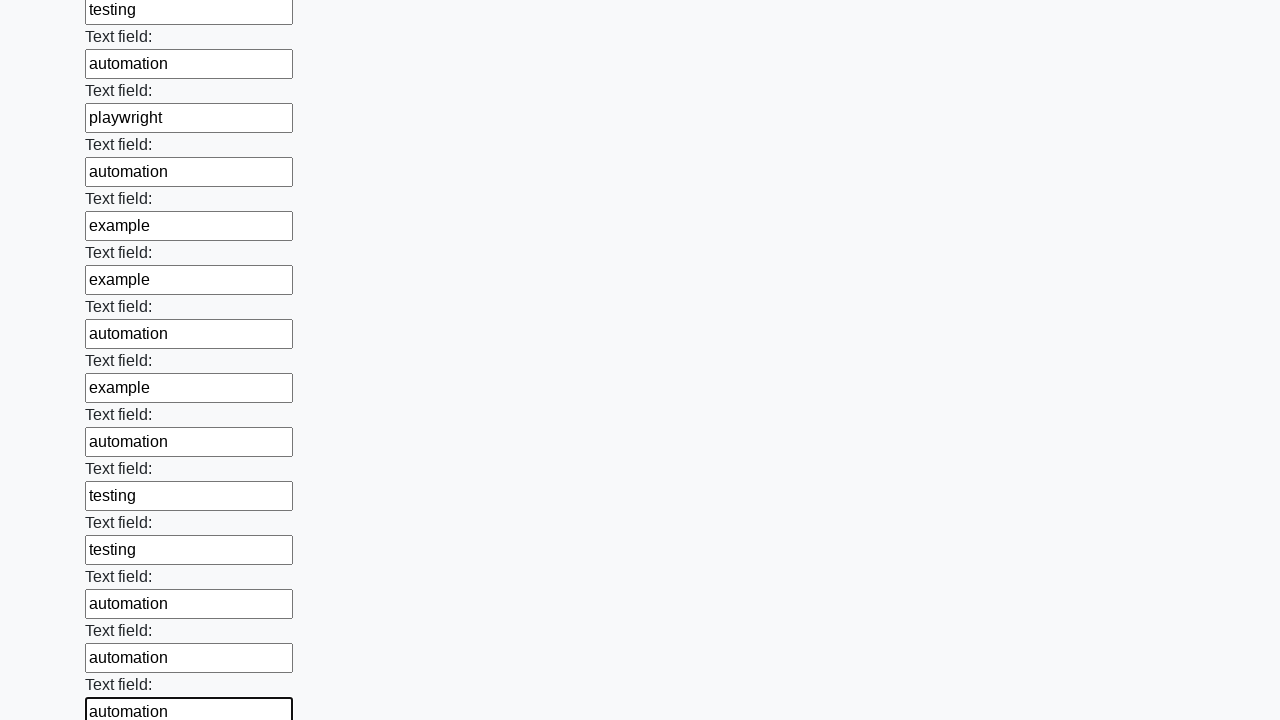

Filled an input field with a random test value on input >> nth=71
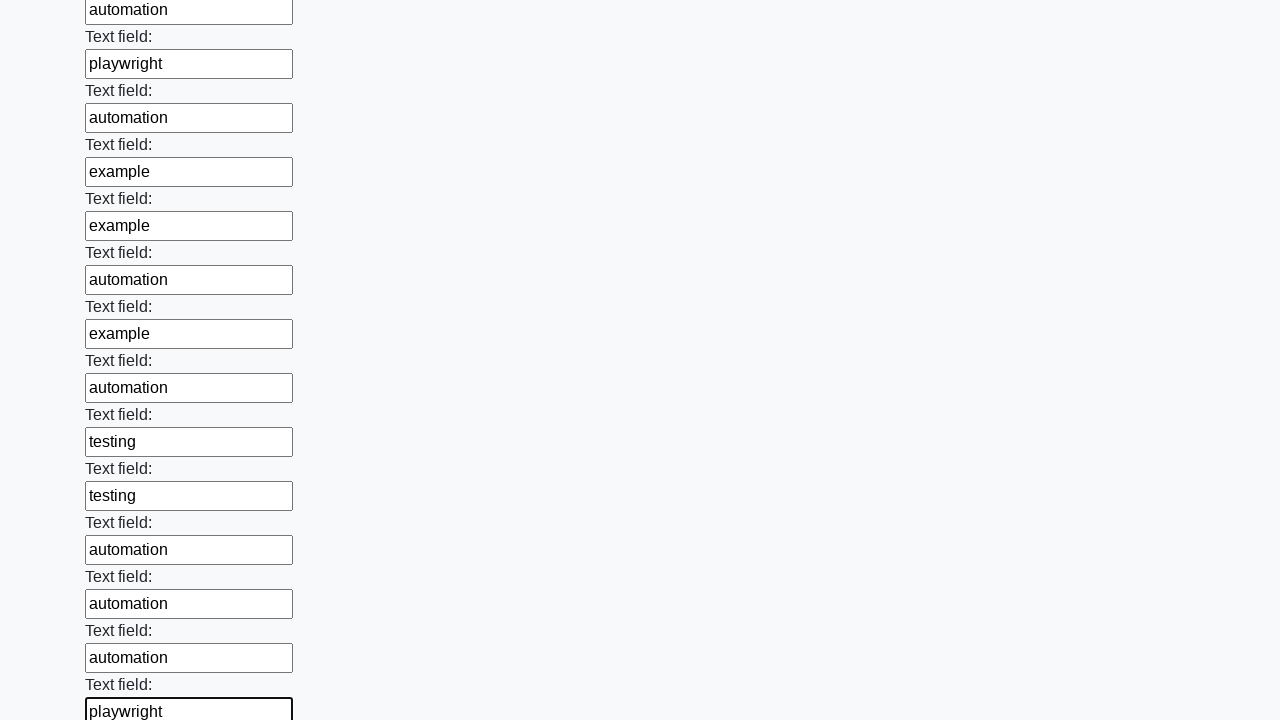

Filled an input field with a random test value on input >> nth=72
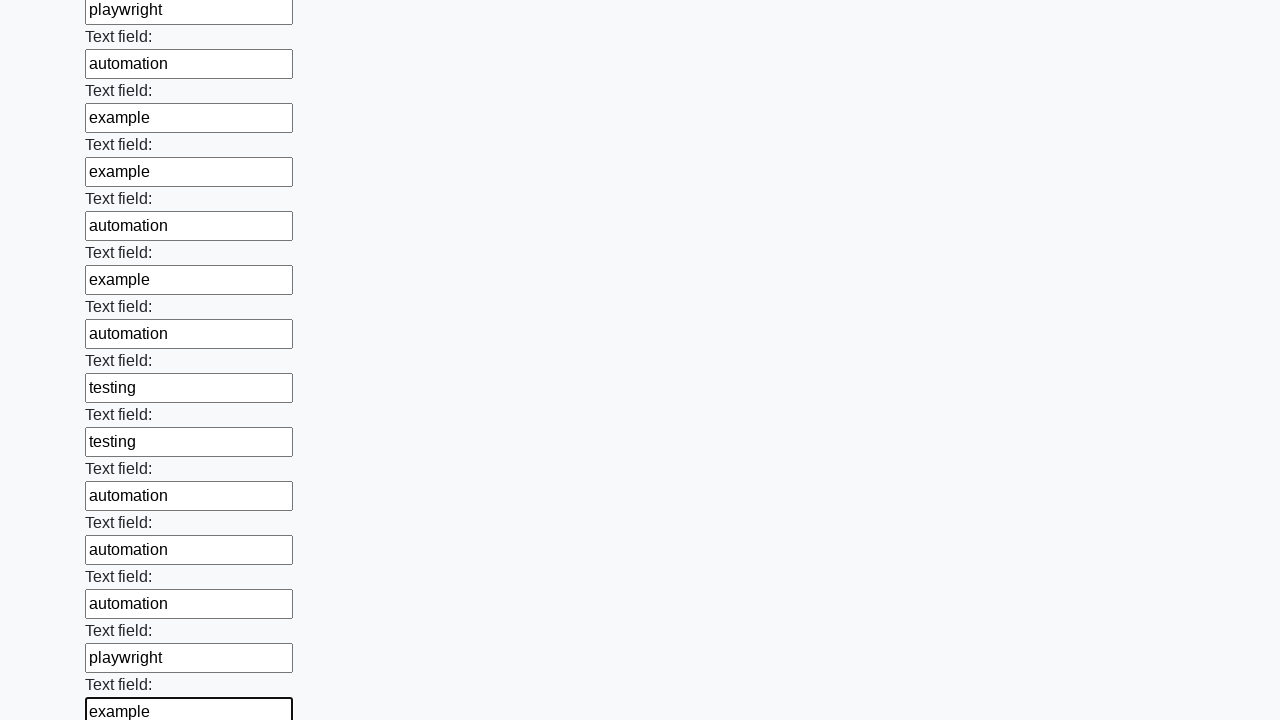

Filled an input field with a random test value on input >> nth=73
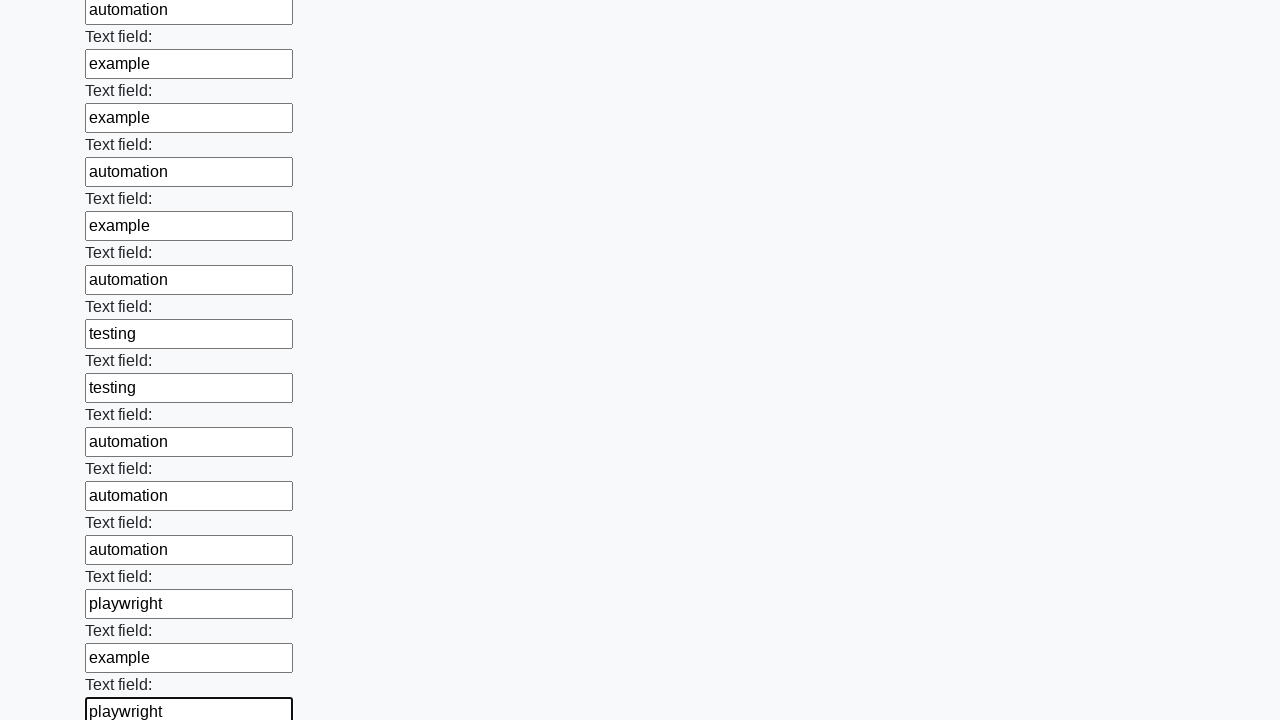

Filled an input field with a random test value on input >> nth=74
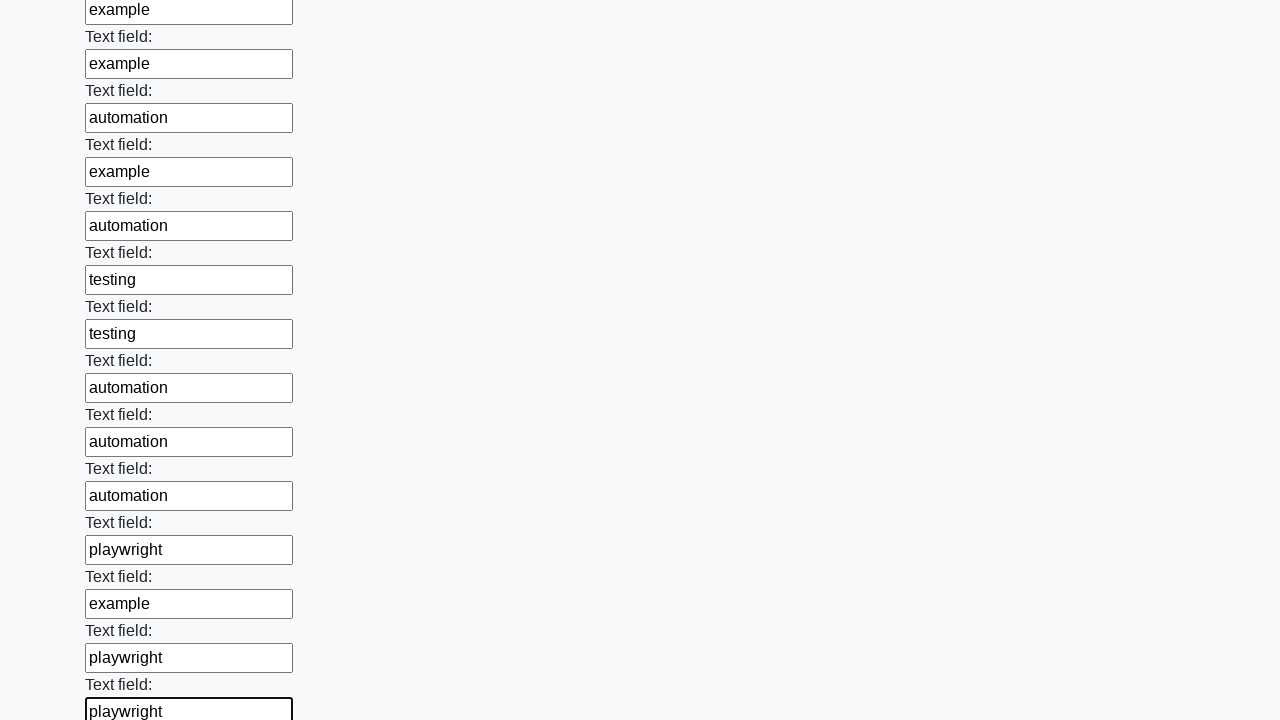

Filled an input field with a random test value on input >> nth=75
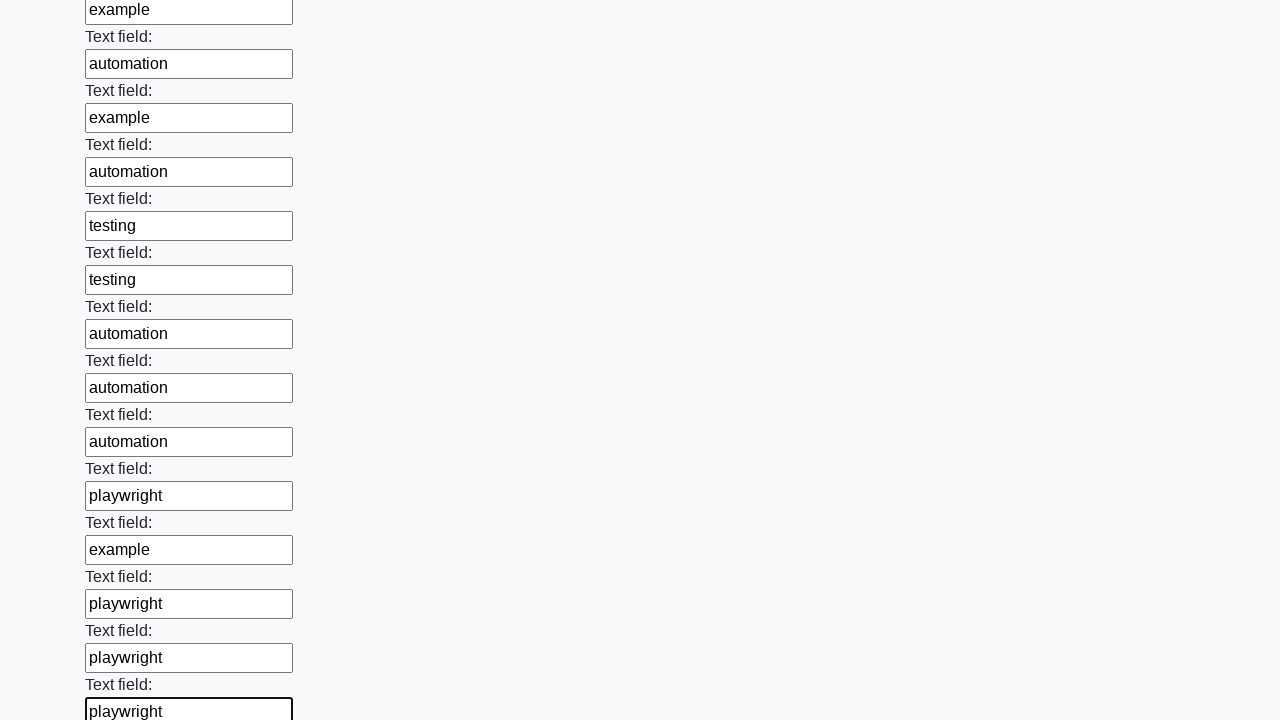

Filled an input field with a random test value on input >> nth=76
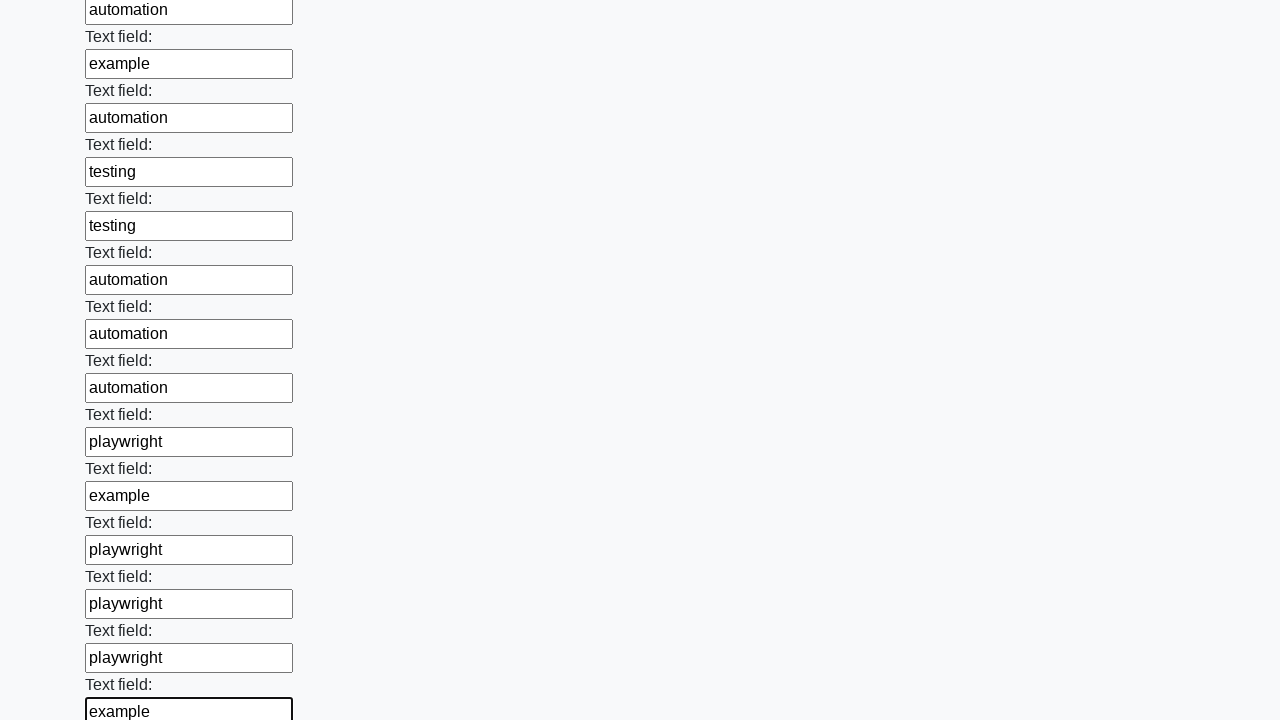

Filled an input field with a random test value on input >> nth=77
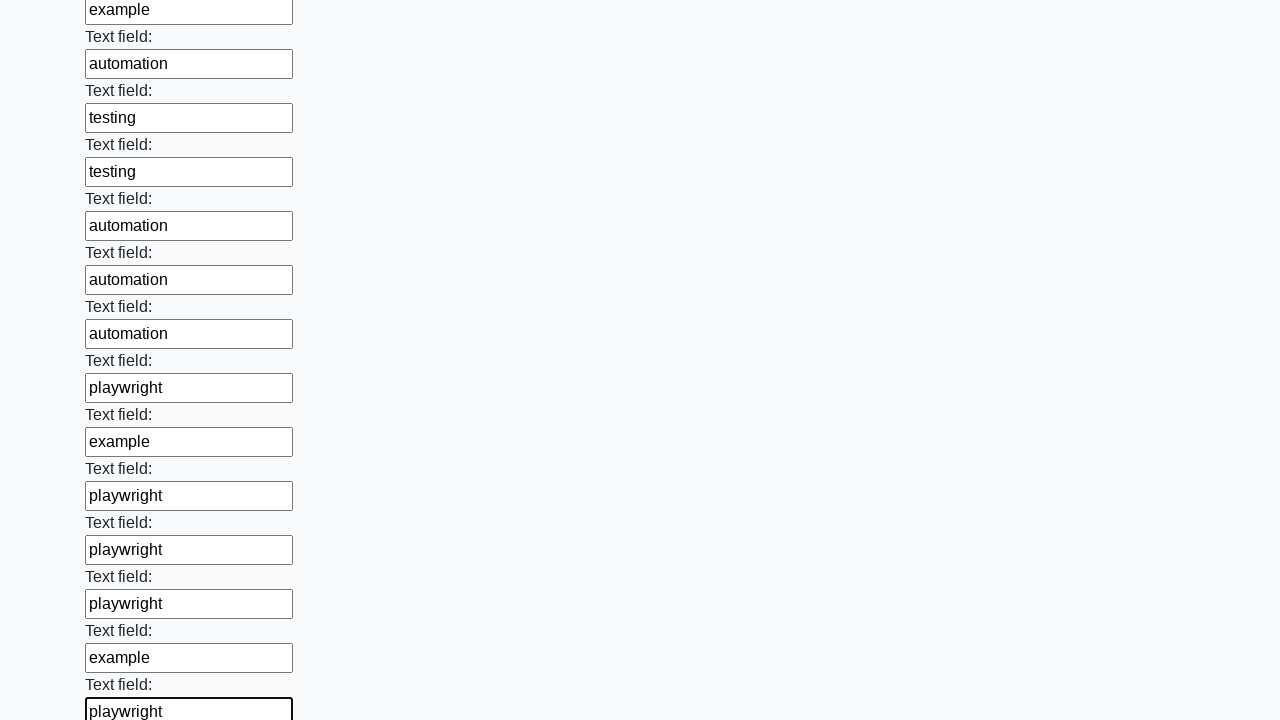

Filled an input field with a random test value on input >> nth=78
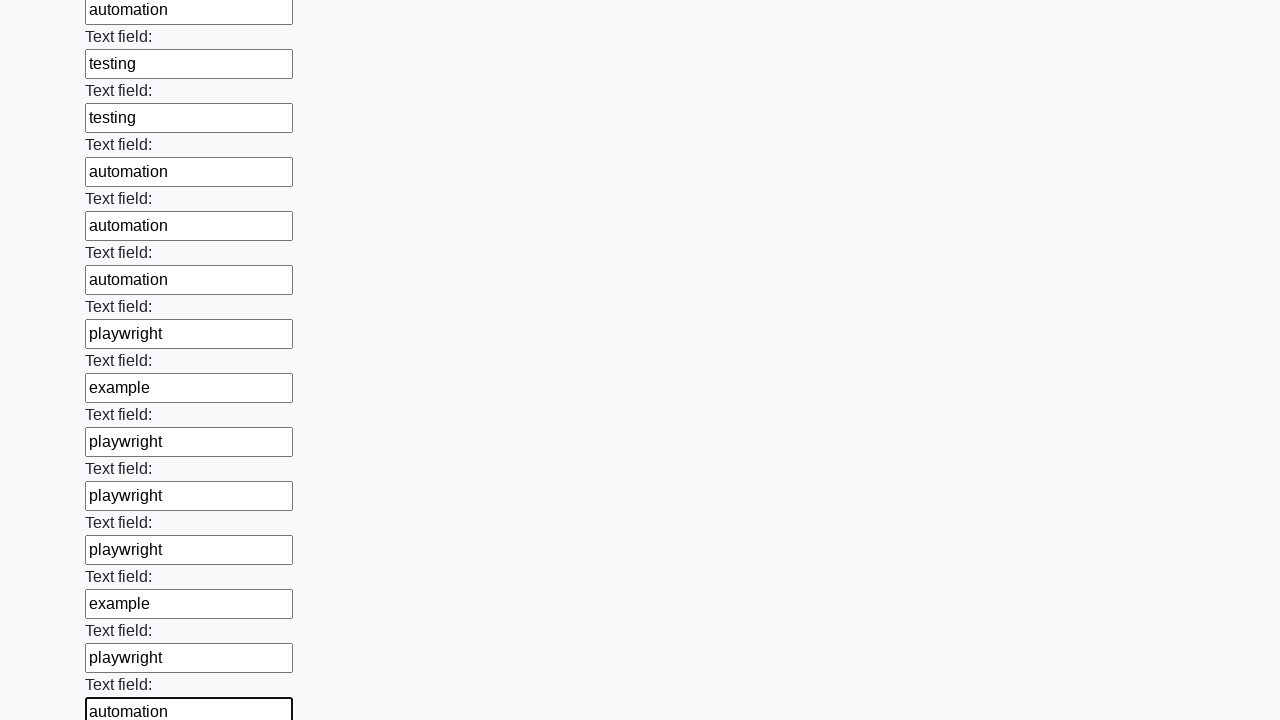

Filled an input field with a random test value on input >> nth=79
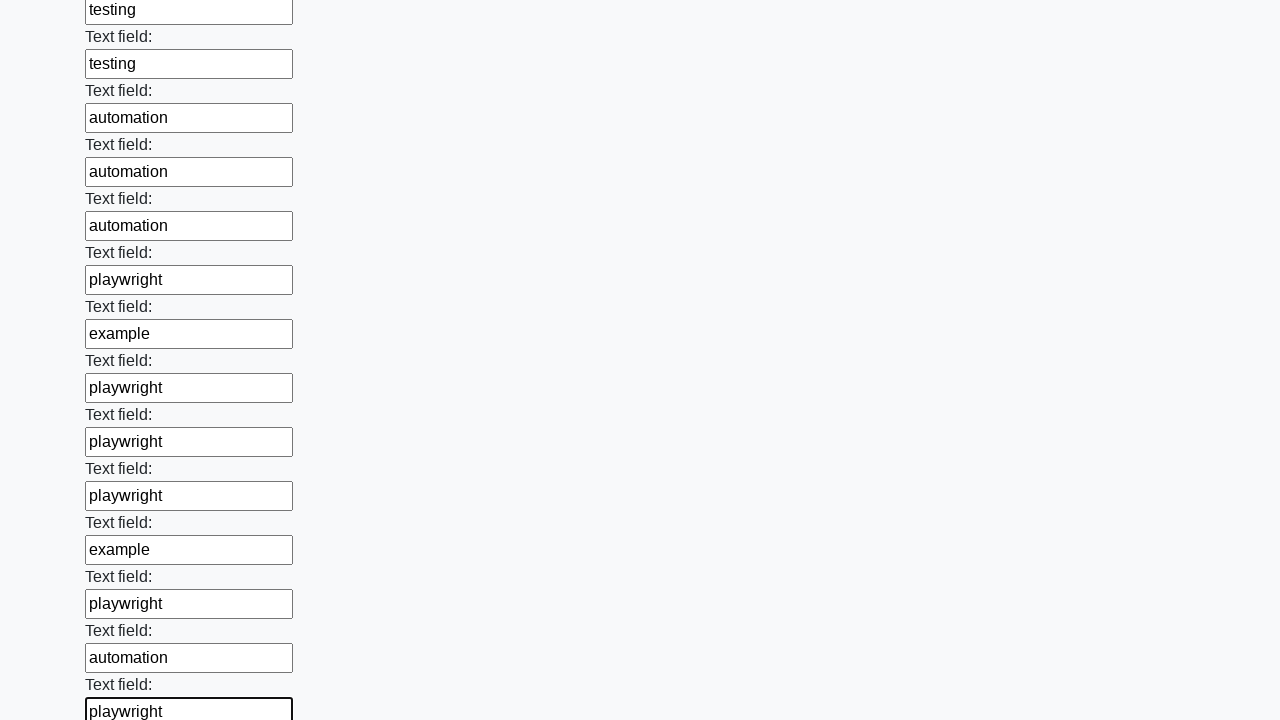

Filled an input field with a random test value on input >> nth=80
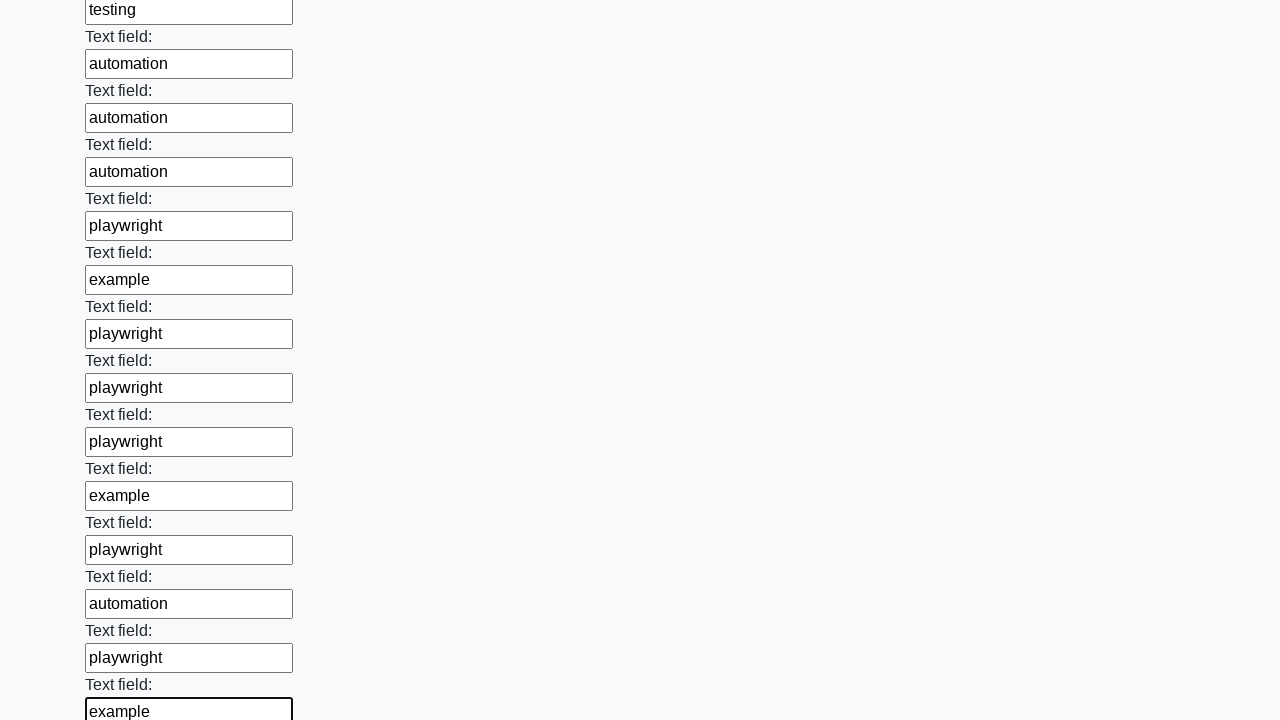

Filled an input field with a random test value on input >> nth=81
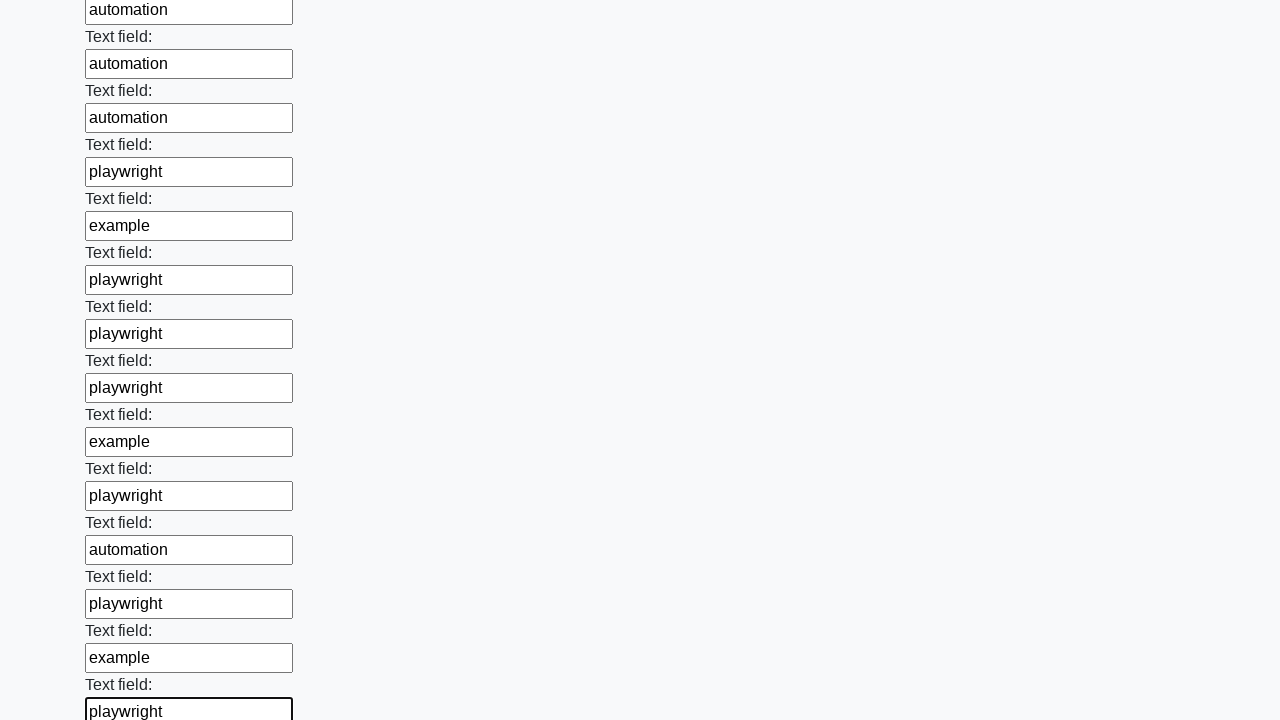

Filled an input field with a random test value on input >> nth=82
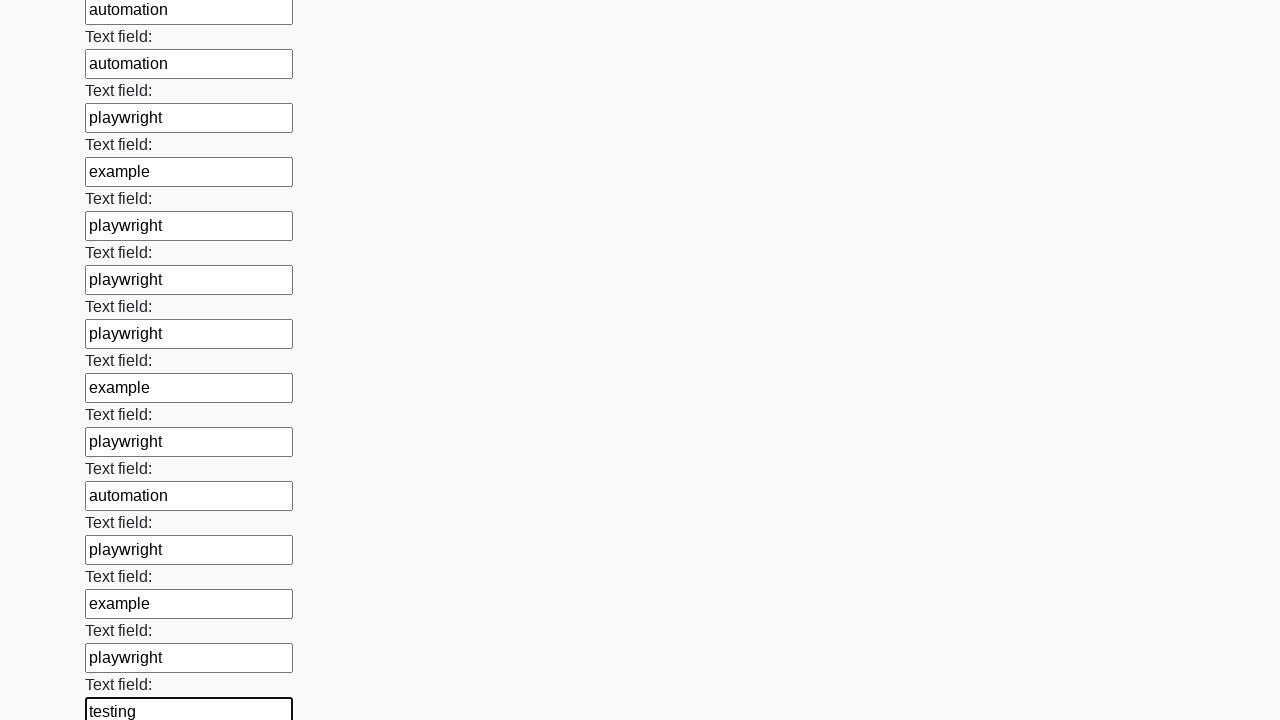

Filled an input field with a random test value on input >> nth=83
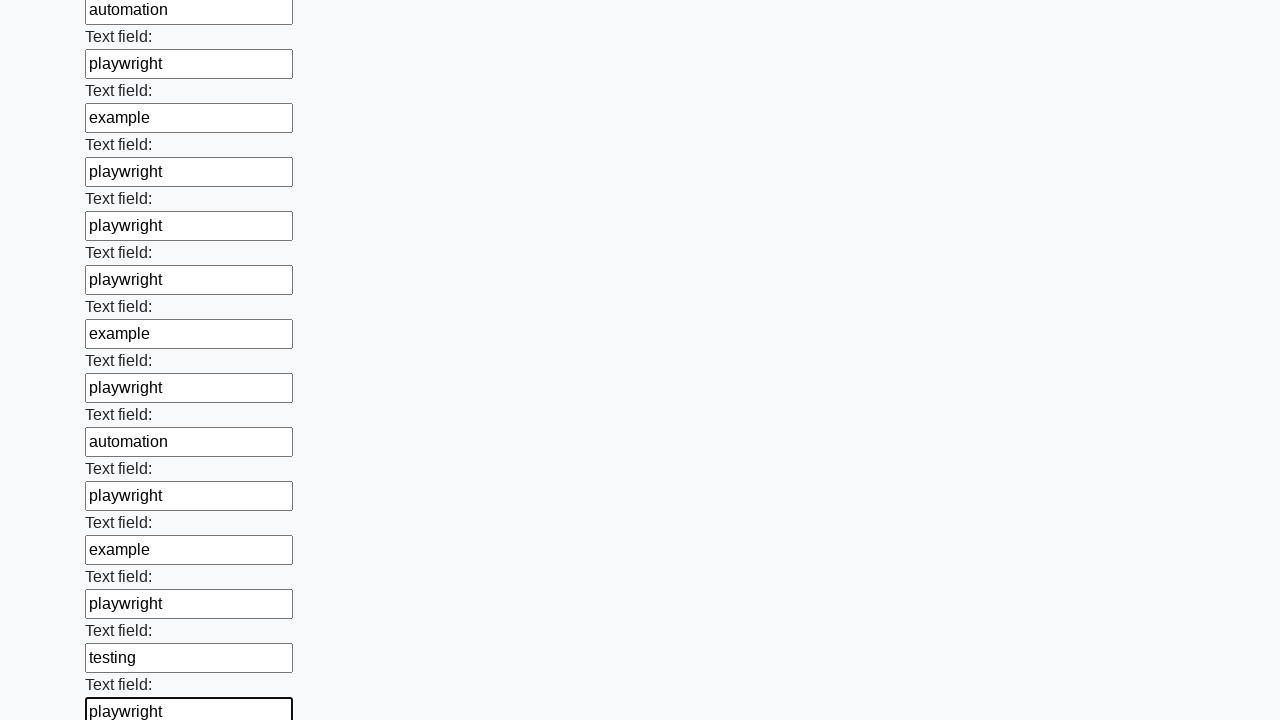

Filled an input field with a random test value on input >> nth=84
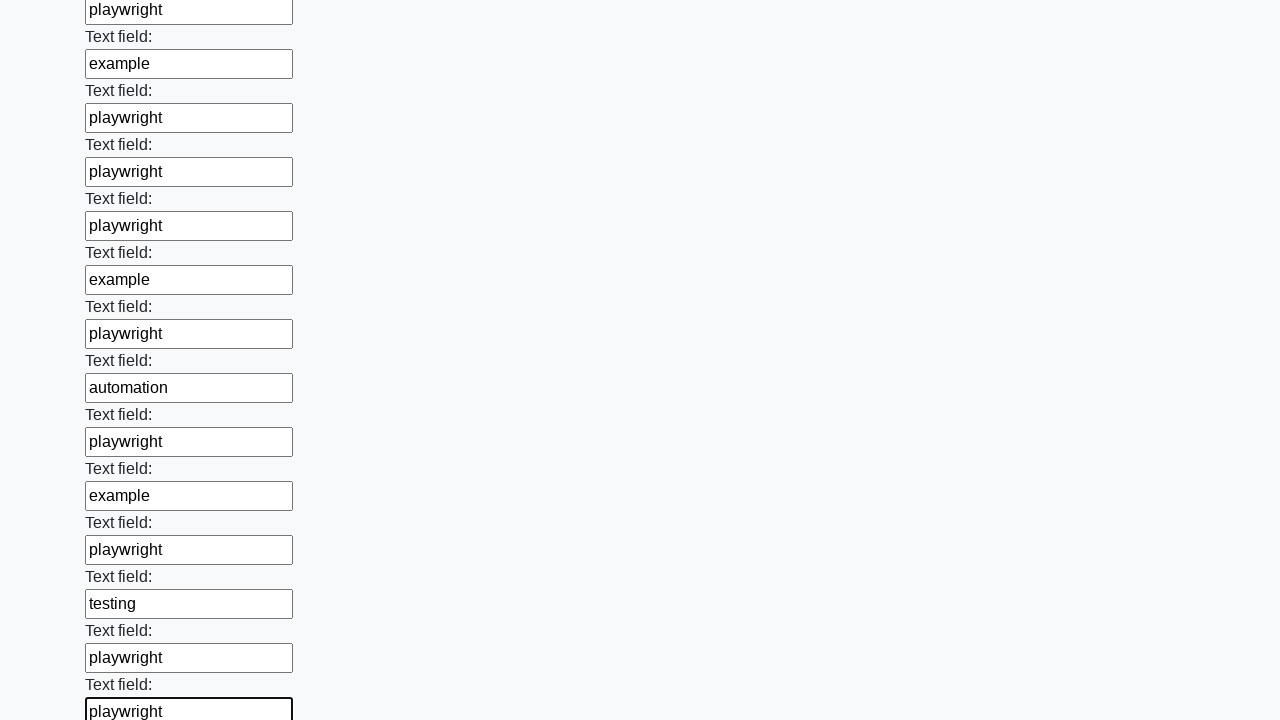

Filled an input field with a random test value on input >> nth=85
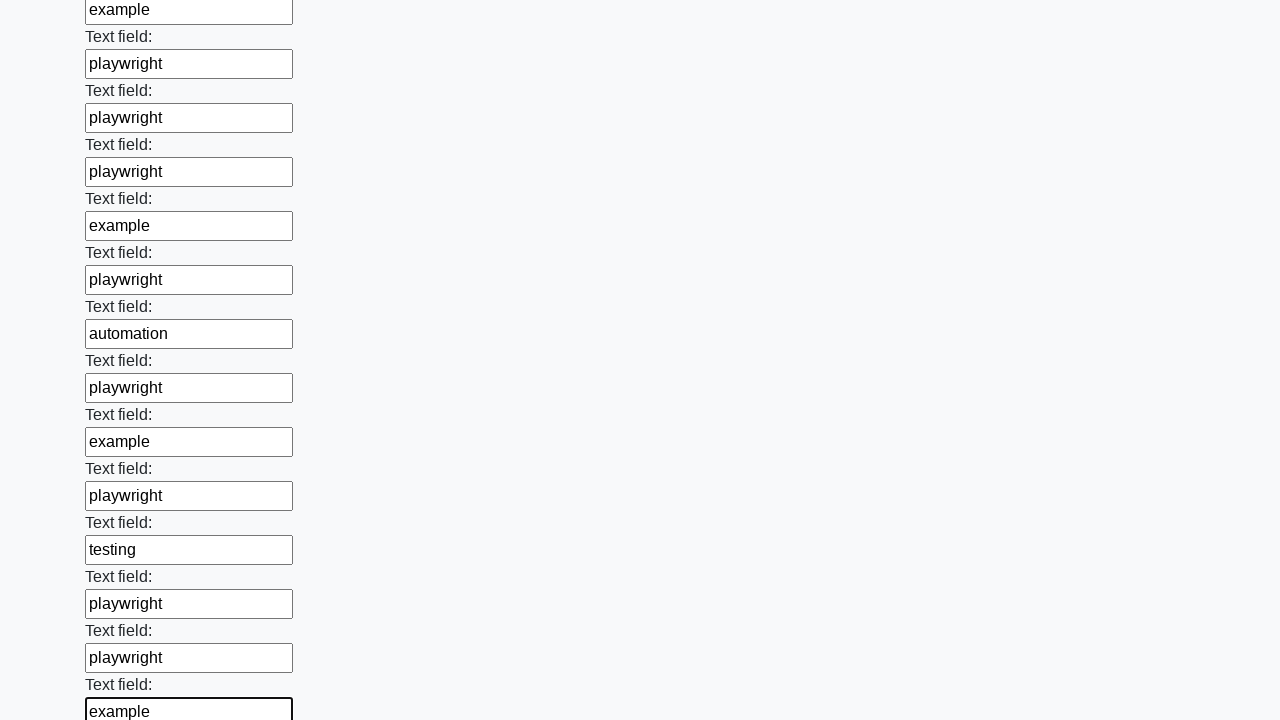

Filled an input field with a random test value on input >> nth=86
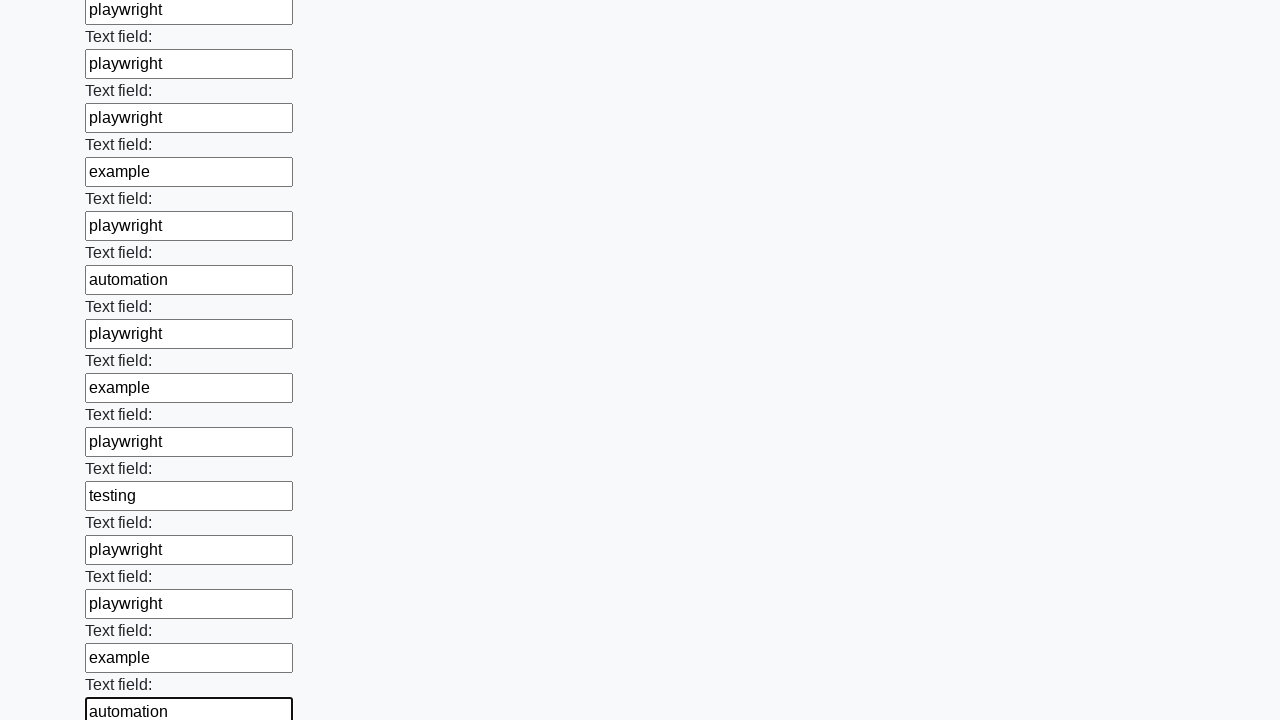

Filled an input field with a random test value on input >> nth=87
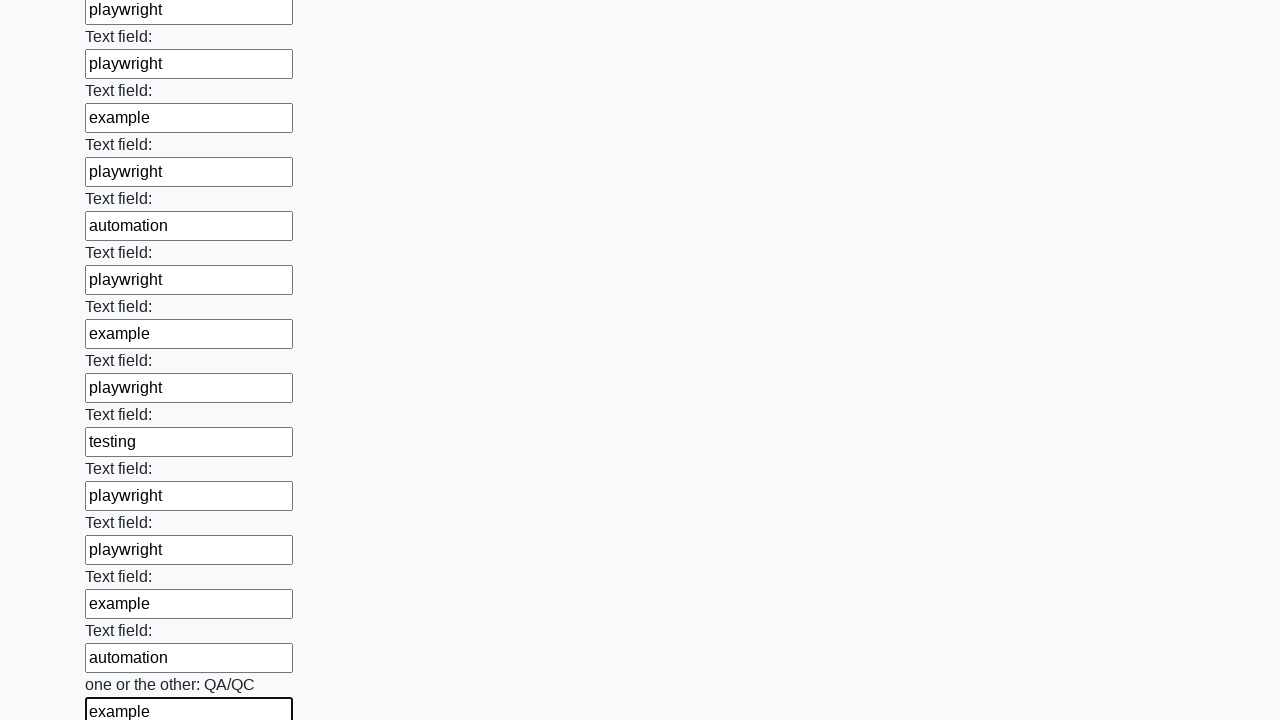

Filled an input field with a random test value on input >> nth=88
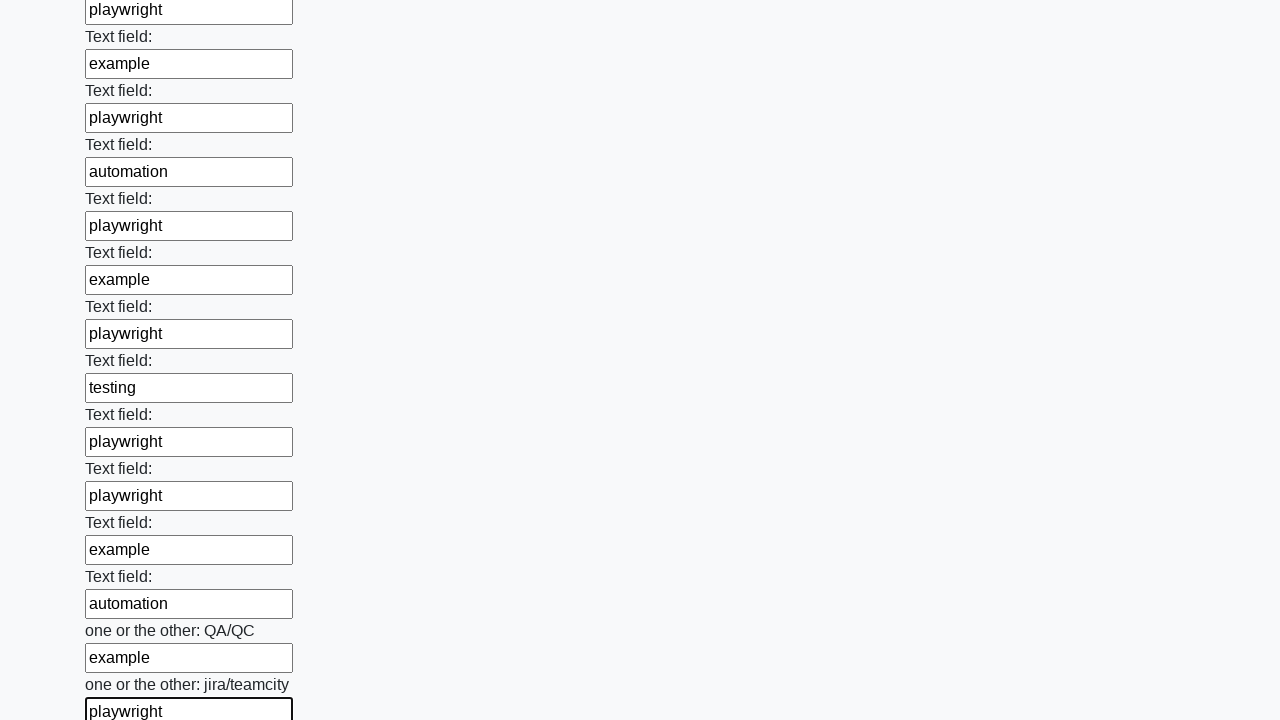

Filled an input field with a random test value on input >> nth=89
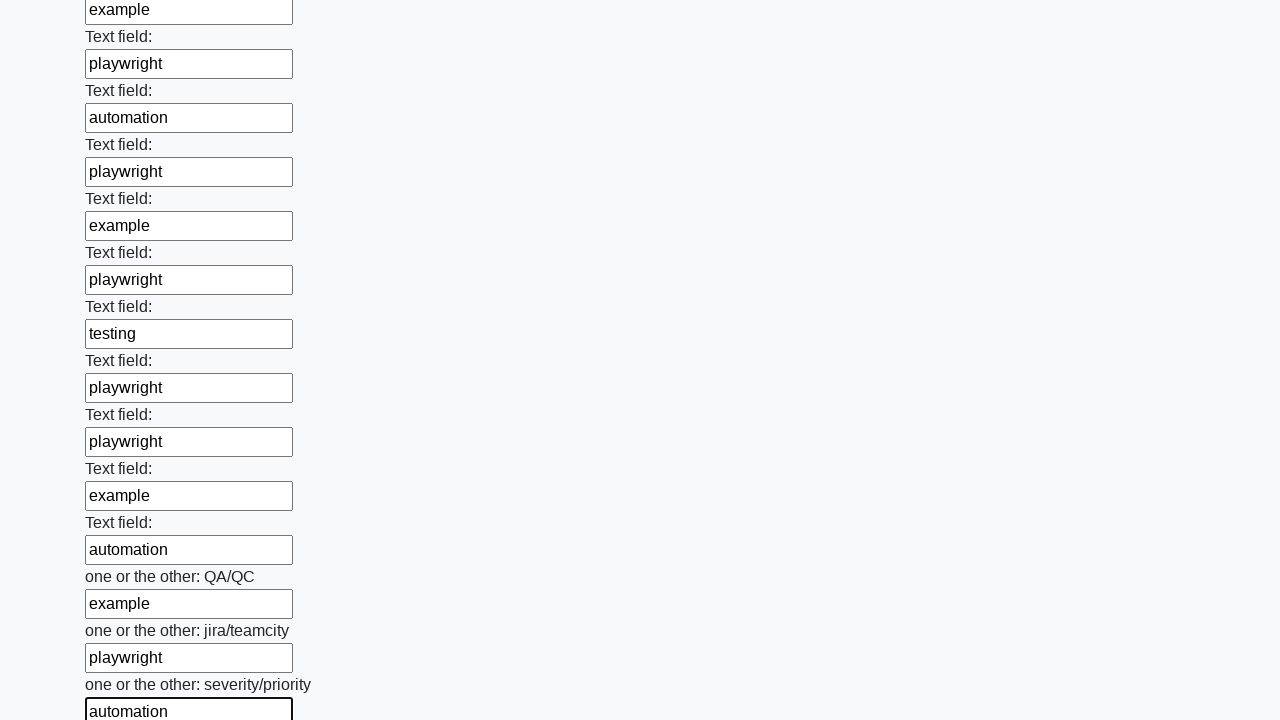

Filled an input field with a random test value on input >> nth=90
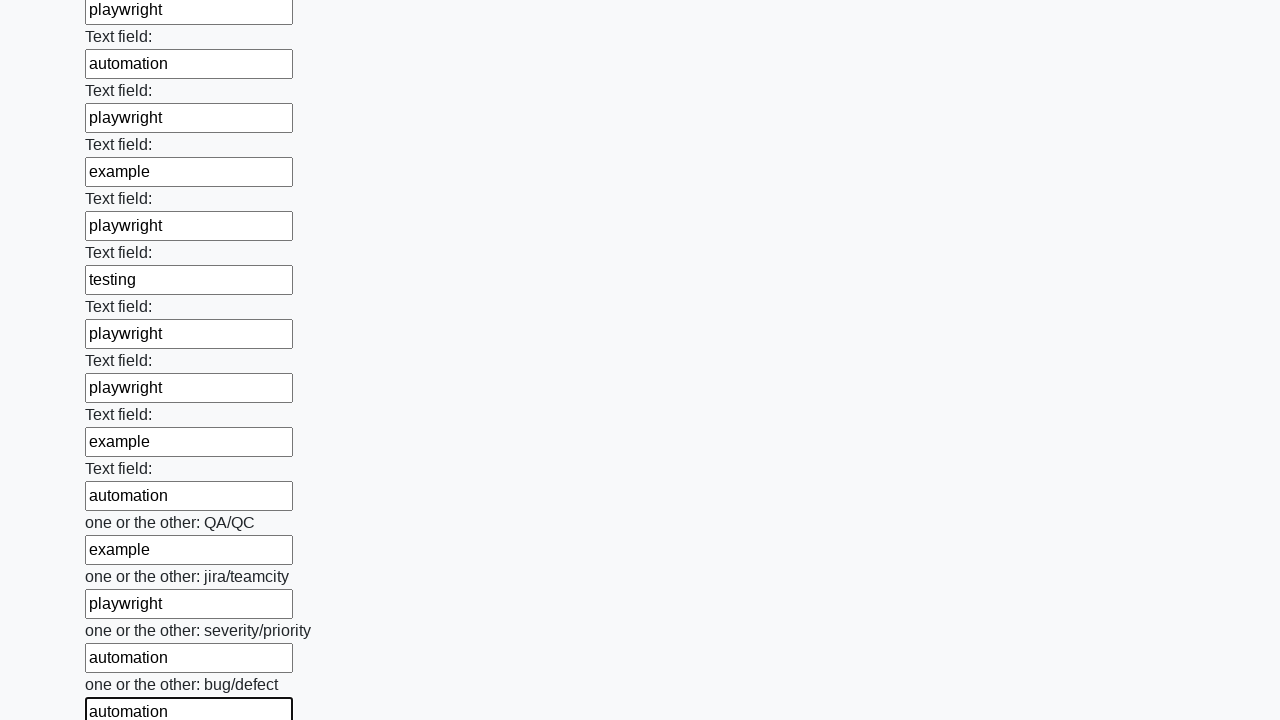

Filled an input field with a random test value on input >> nth=91
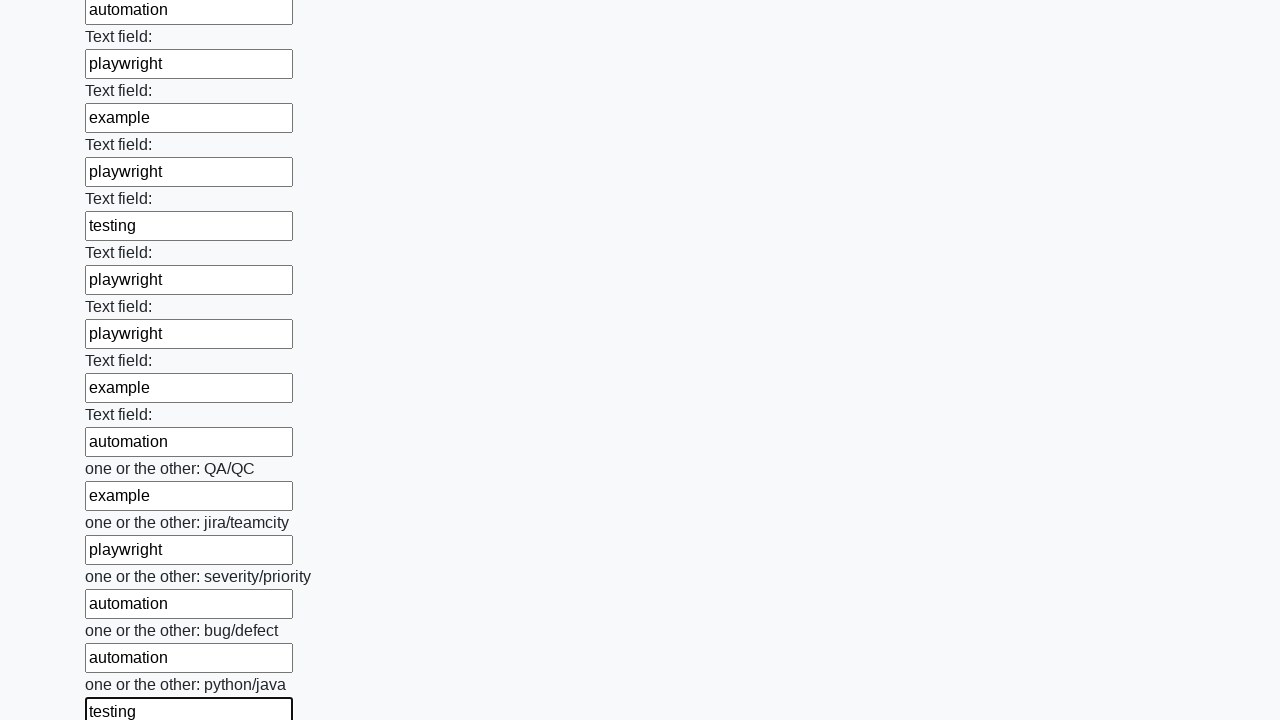

Filled an input field with a random test value on input >> nth=92
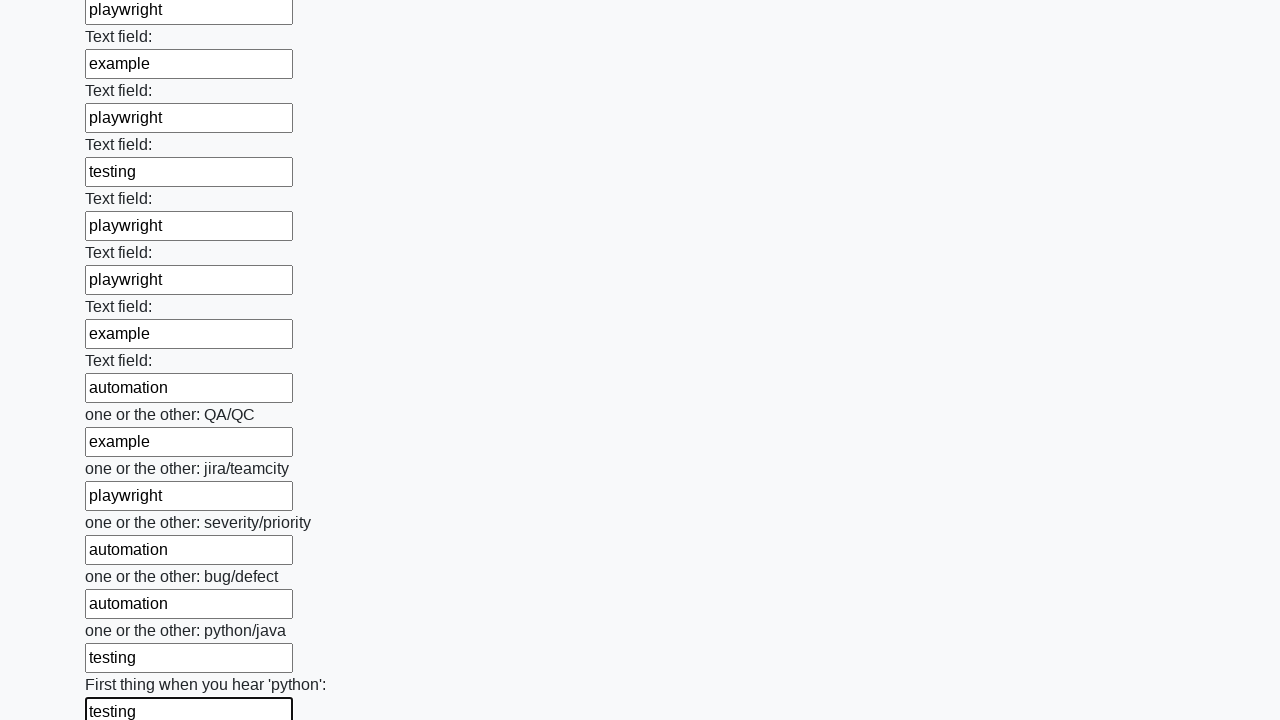

Filled an input field with a random test value on input >> nth=93
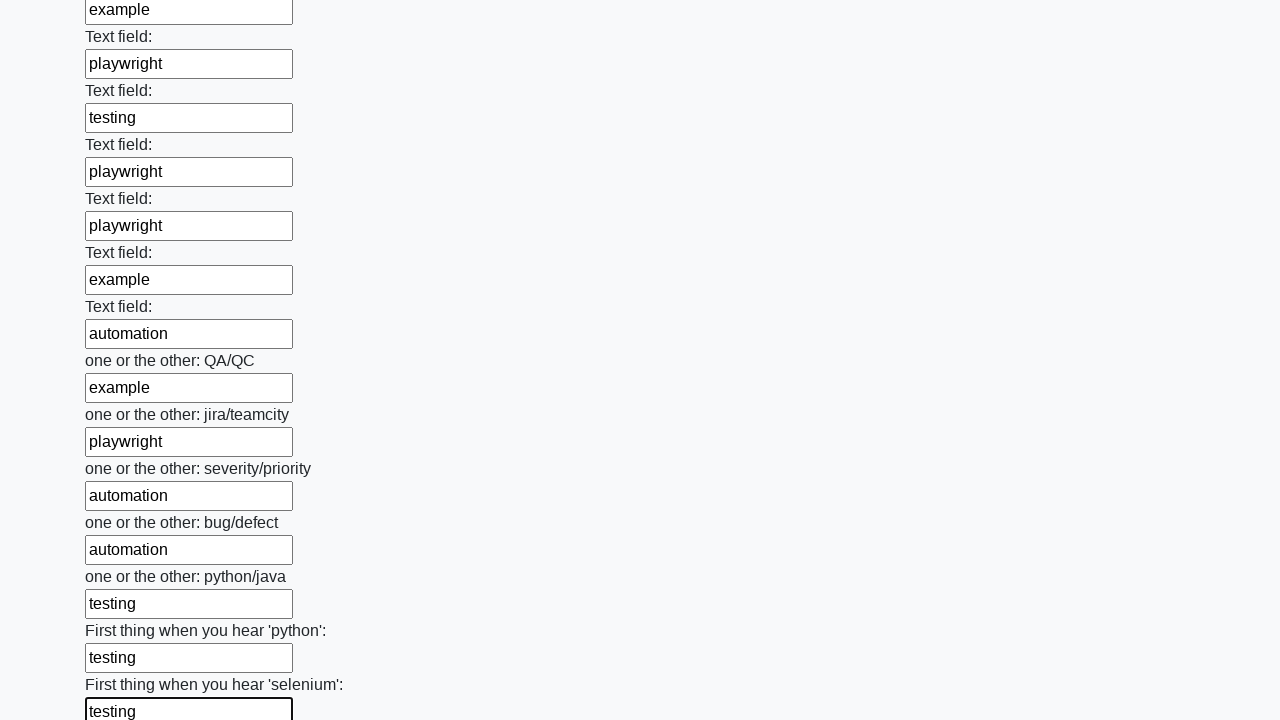

Filled an input field with a random test value on input >> nth=94
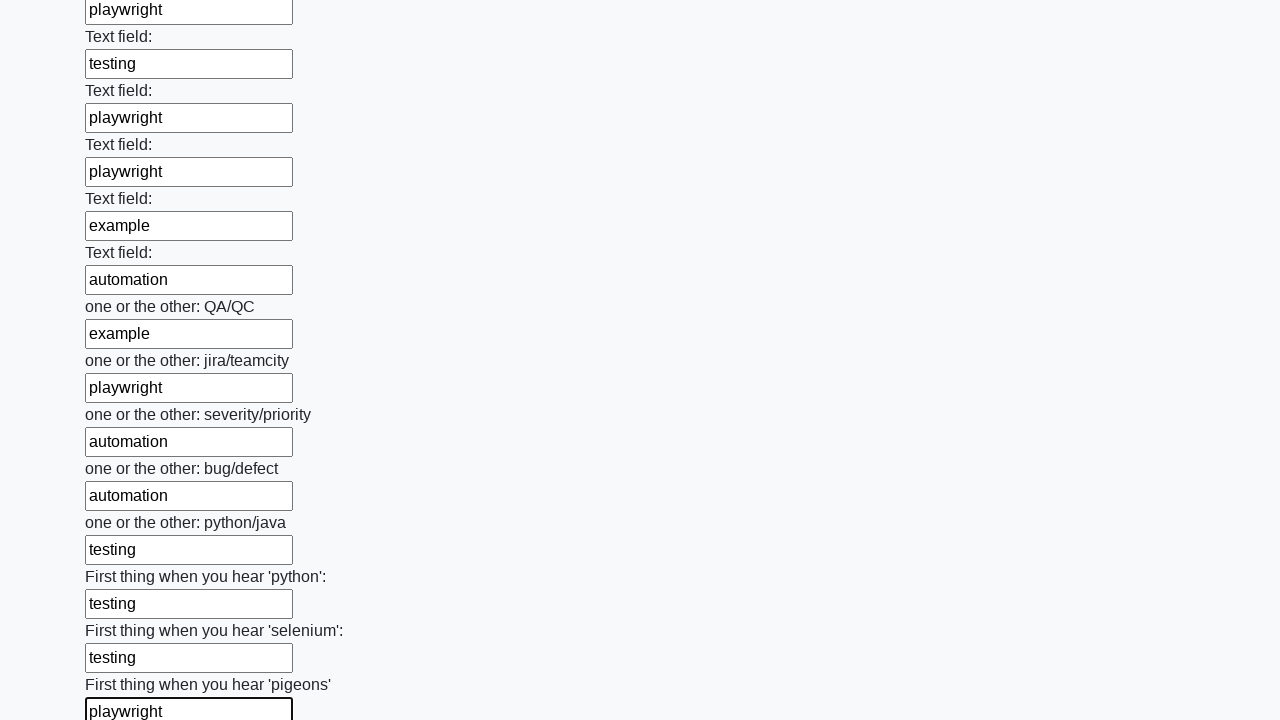

Filled an input field with a random test value on input >> nth=95
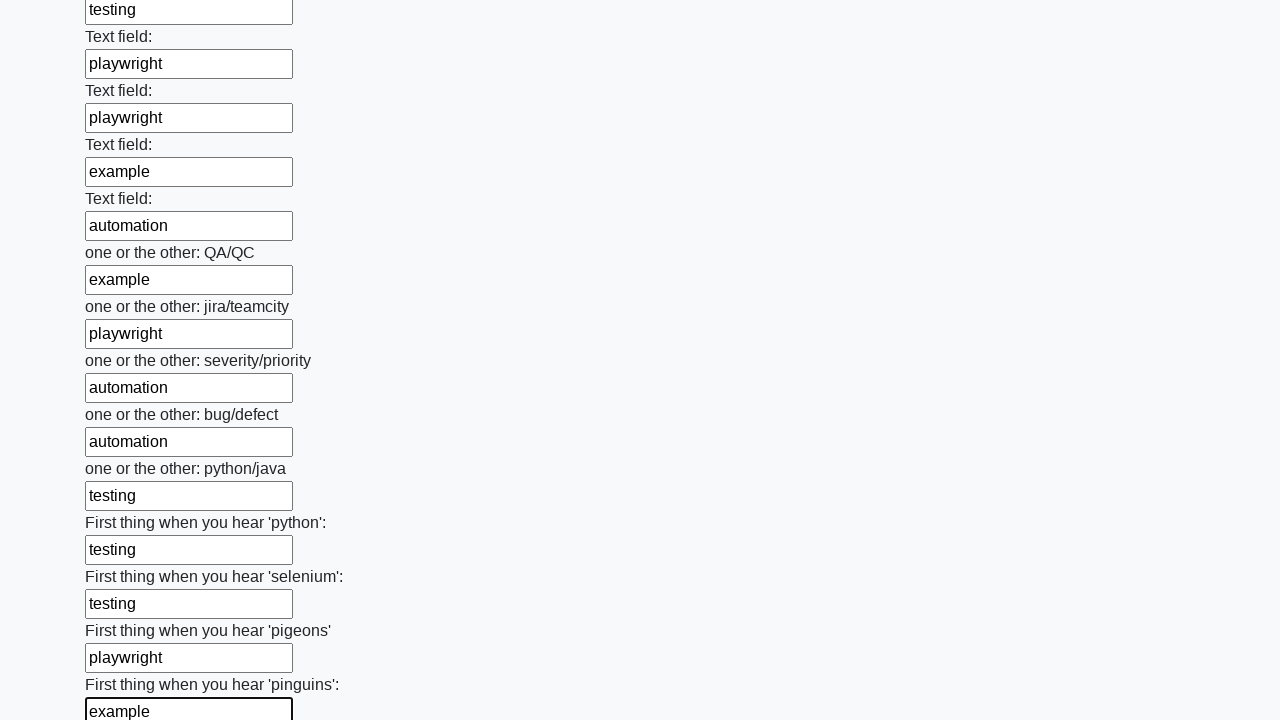

Filled an input field with a random test value on input >> nth=96
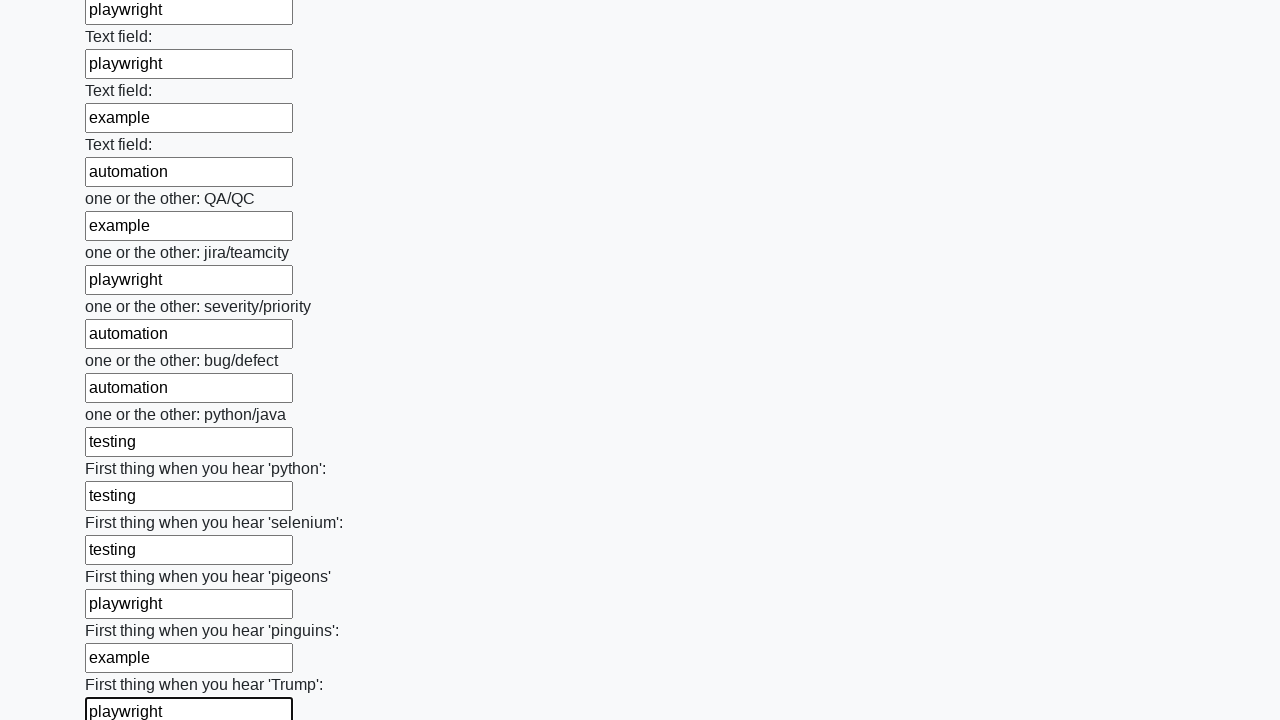

Filled an input field with a random test value on input >> nth=97
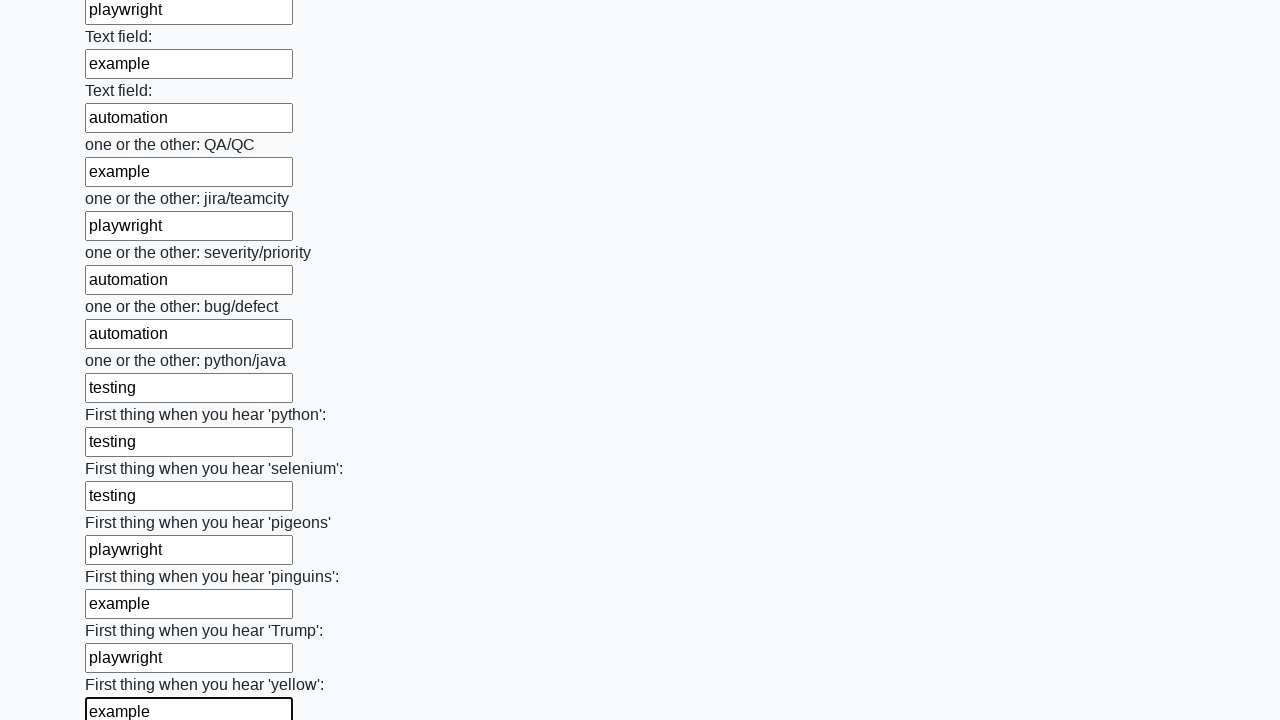

Filled an input field with a random test value on input >> nth=98
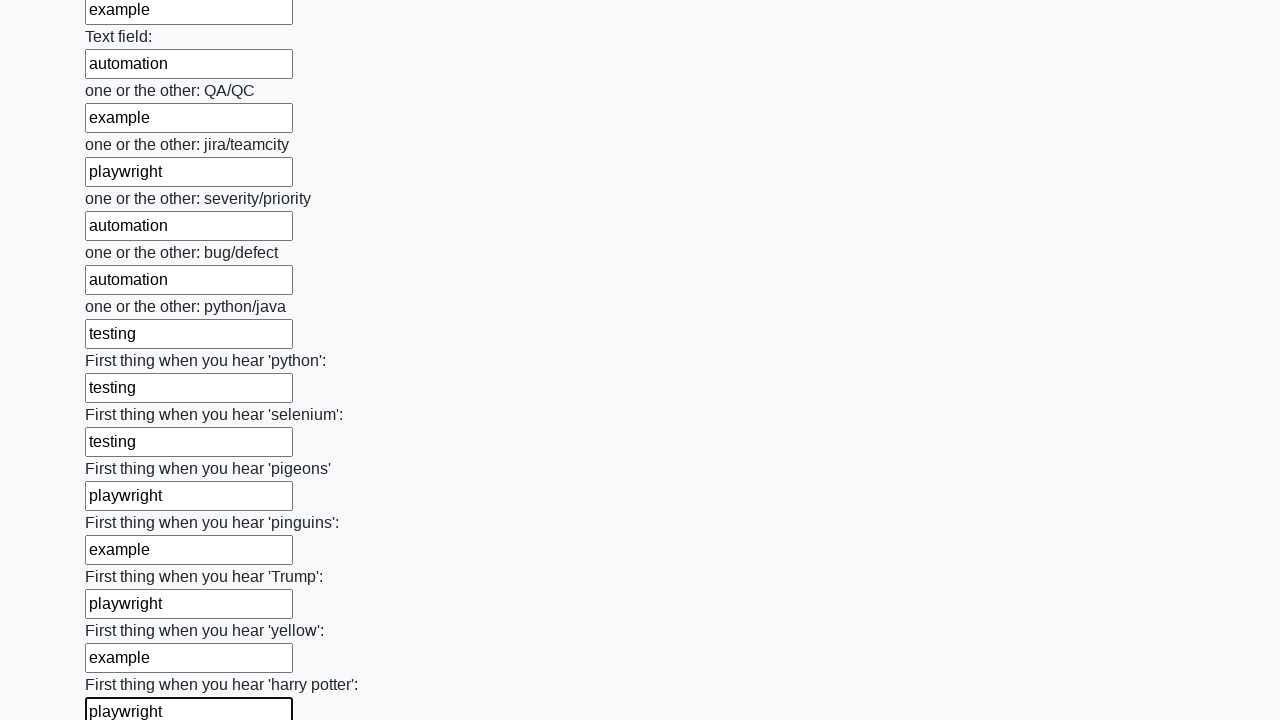

Filled an input field with a random test value on input >> nth=99
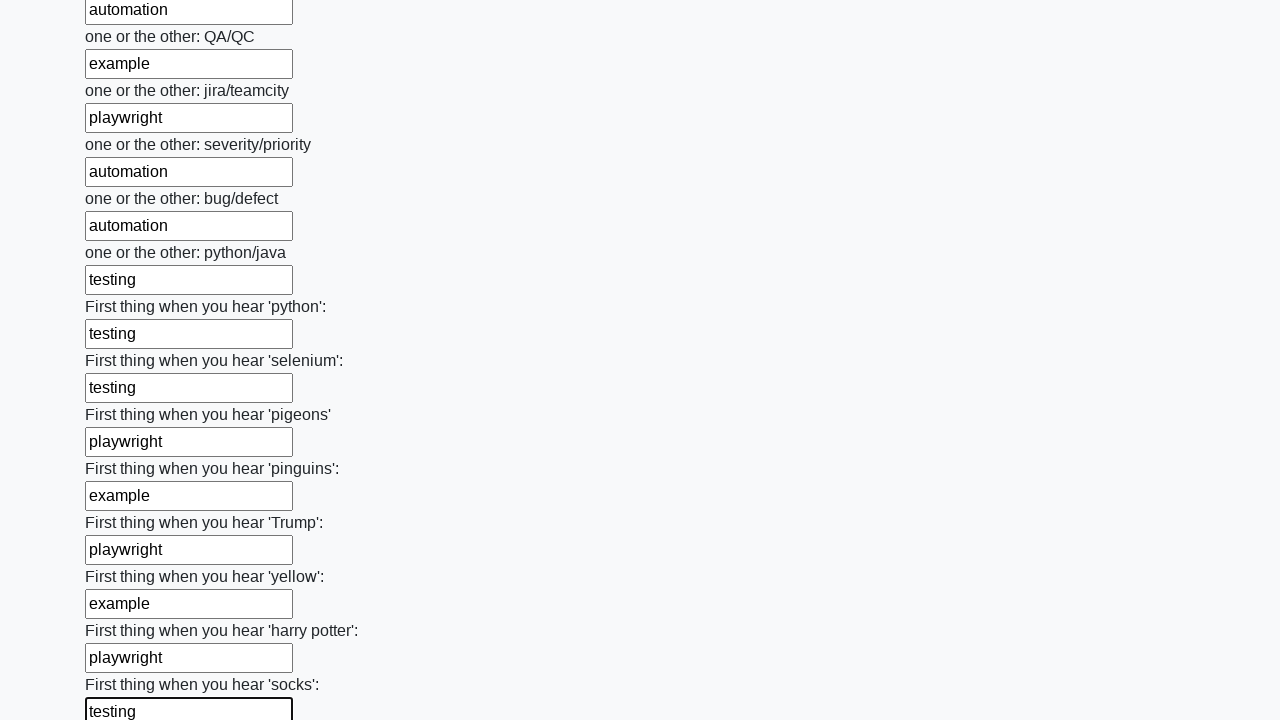

Clicked the submit button to submit the form at (123, 611) on button.btn
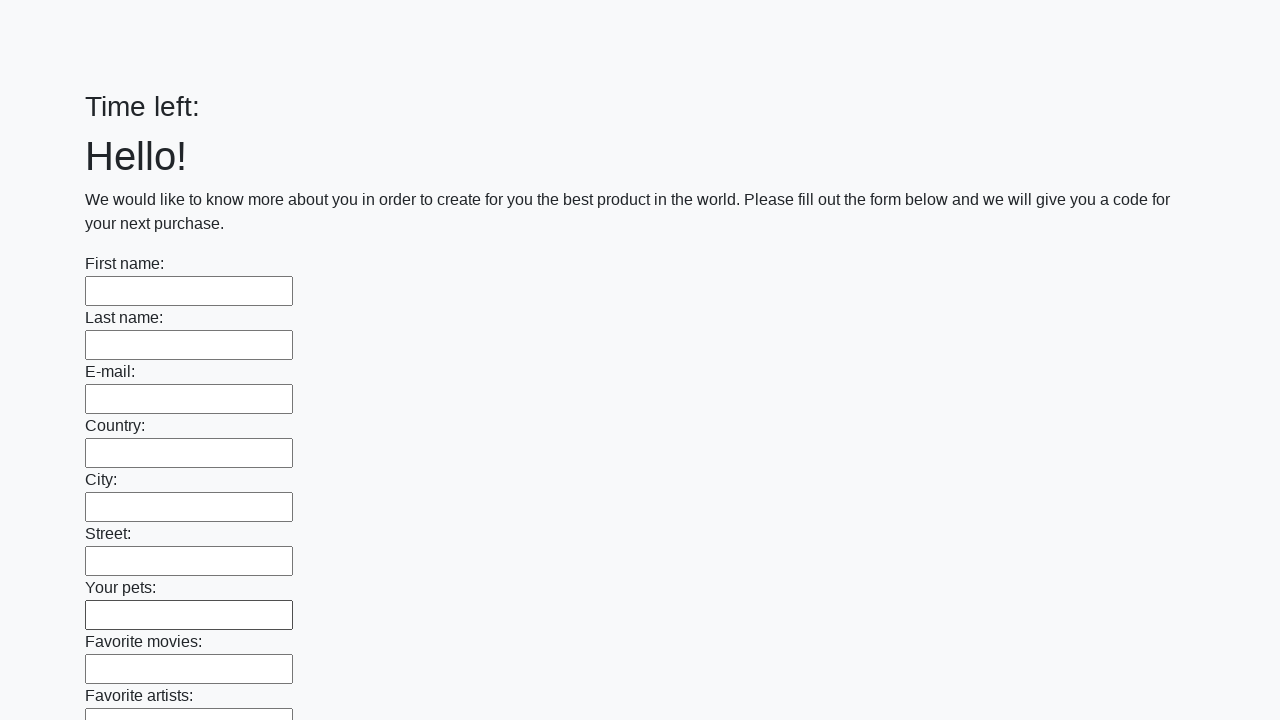

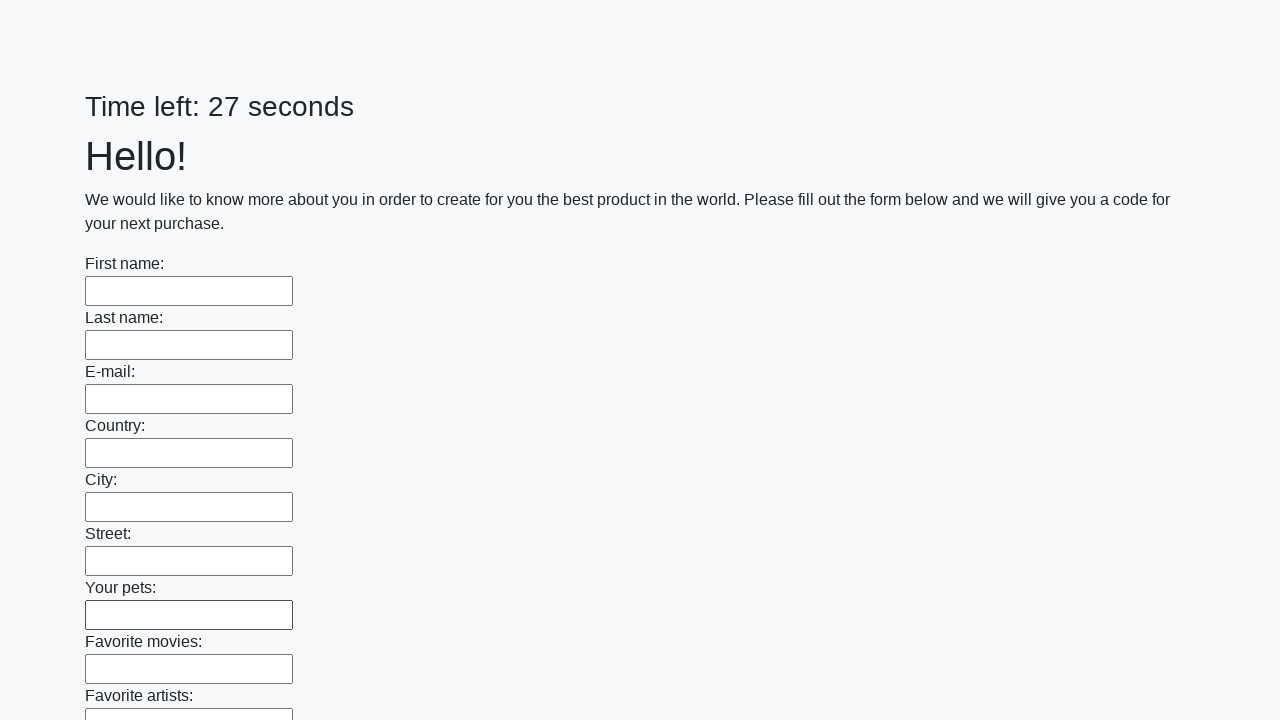